Fills all text input fields on a large form with a test answer and submits the form by clicking the submit button.

Starting URL: http://suninjuly.github.io/huge_form.html

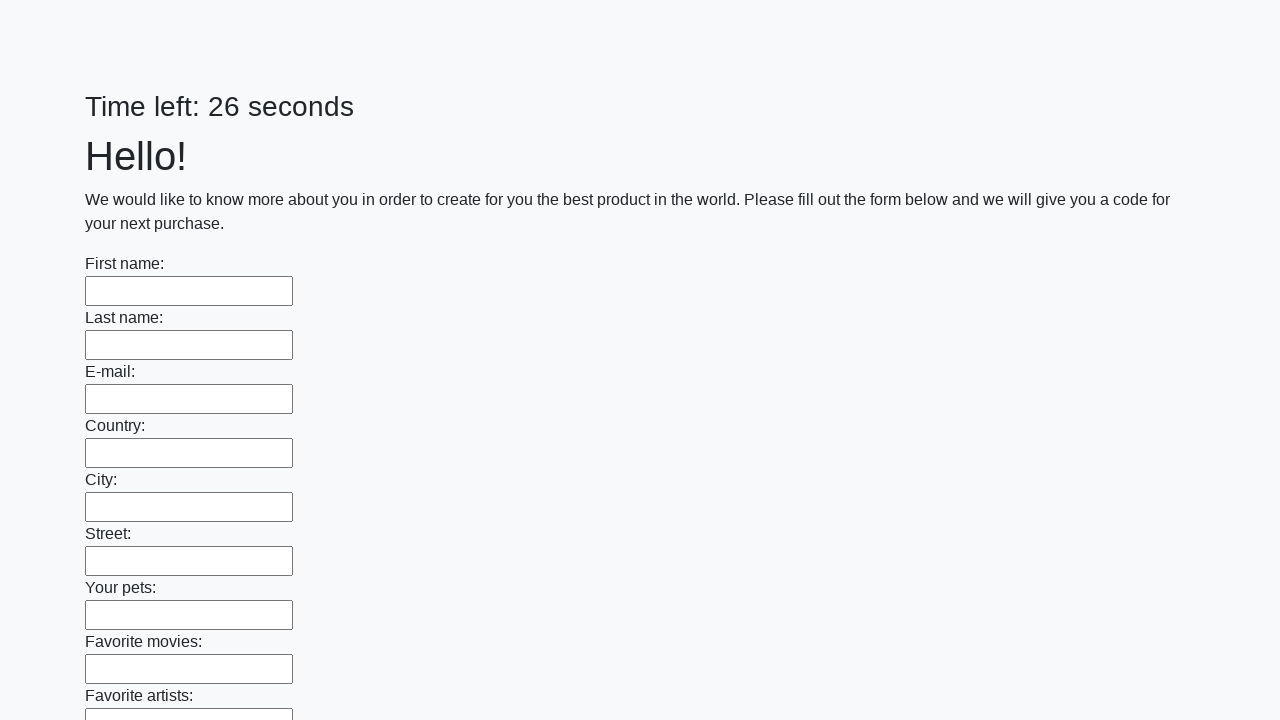

Navigated to huge form page
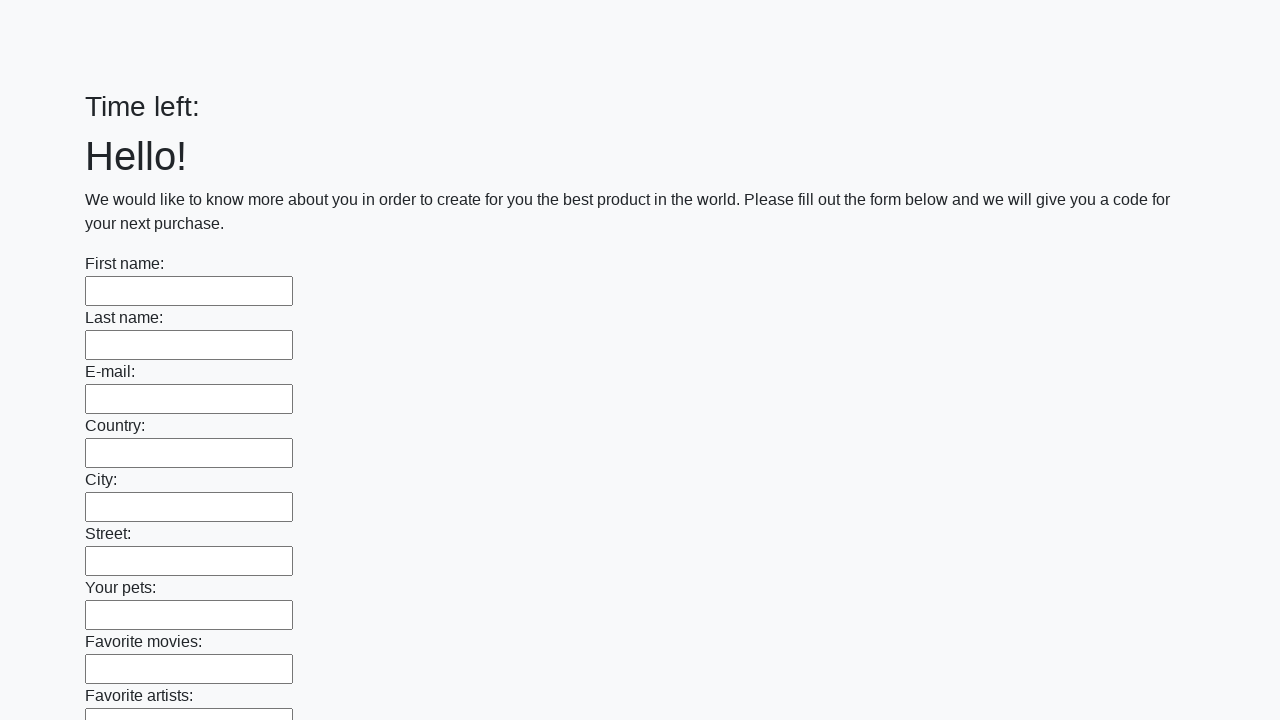

Located all text input fields on the form
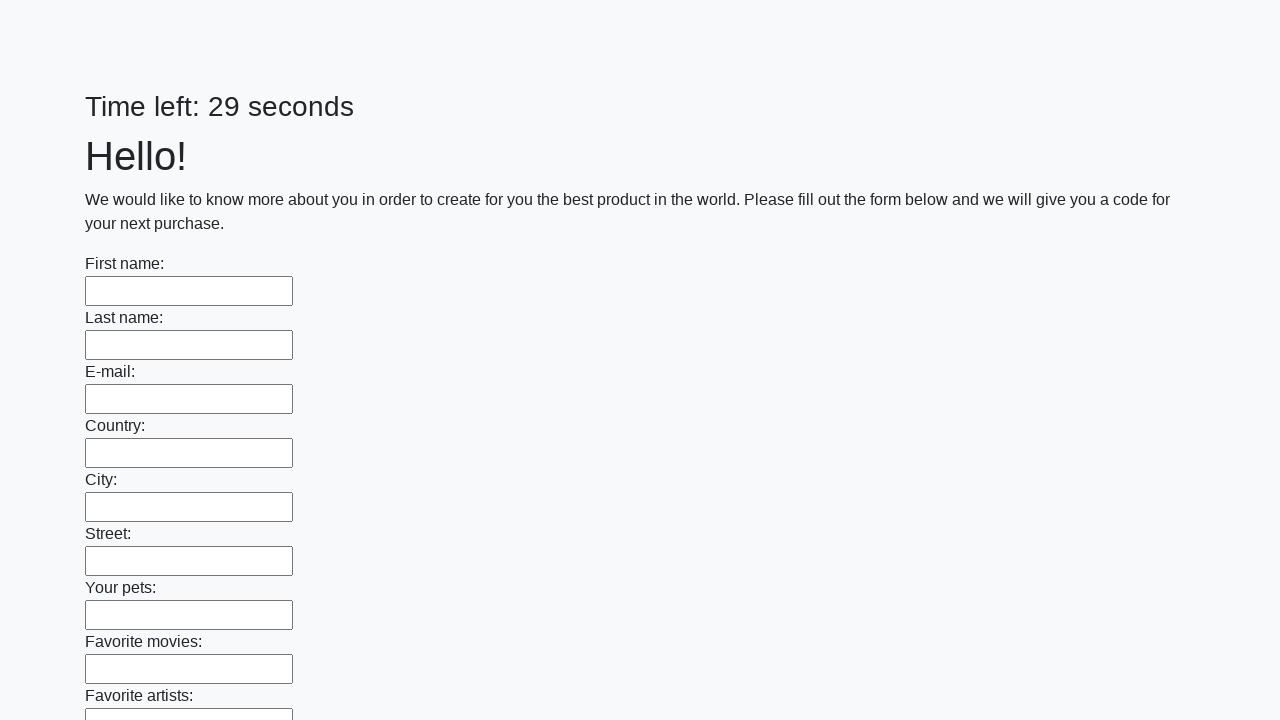

Found 100 text input fields to fill
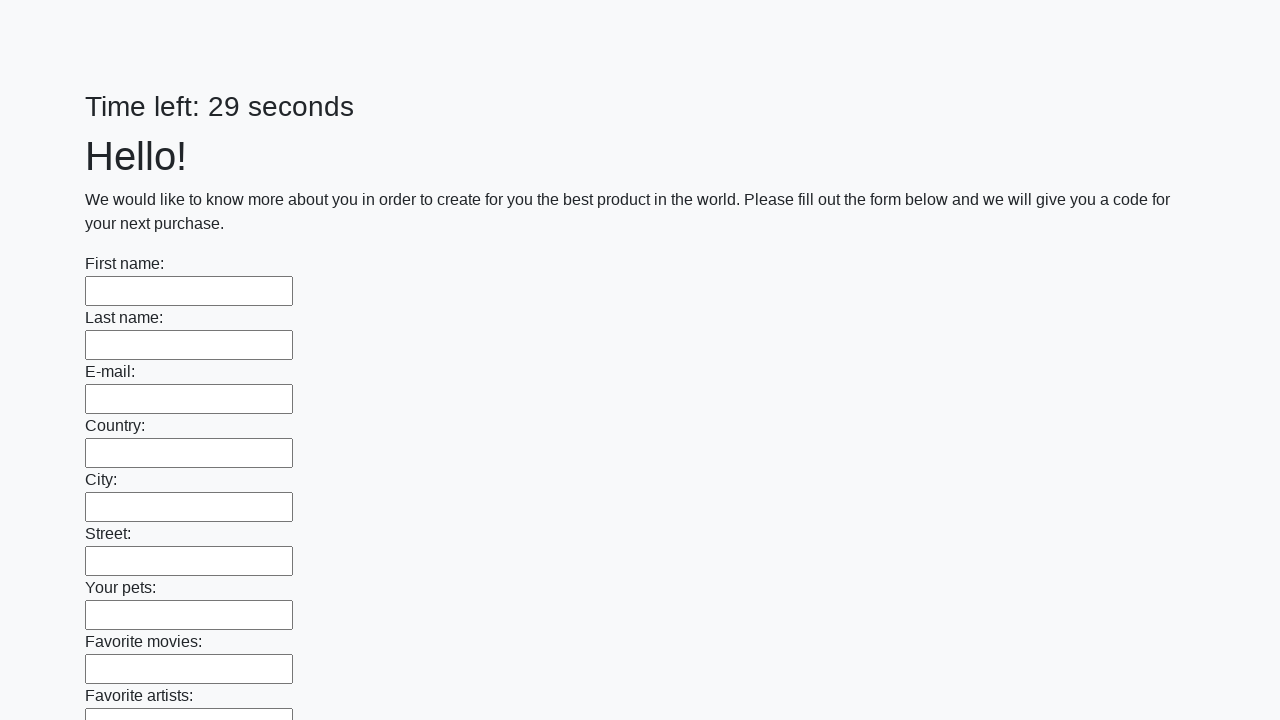

Filled text input field 1 of 100 with 'My test answer' on input[type="text"] >> nth=0
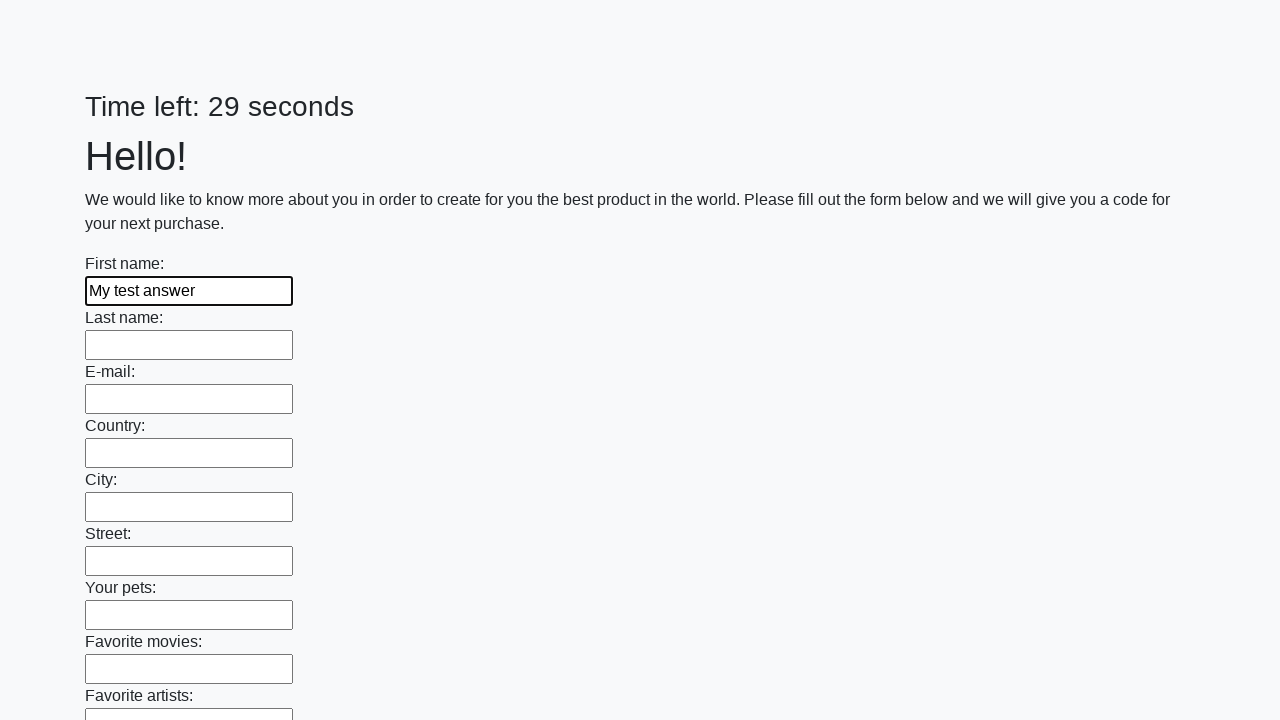

Filled text input field 2 of 100 with 'My test answer' on input[type="text"] >> nth=1
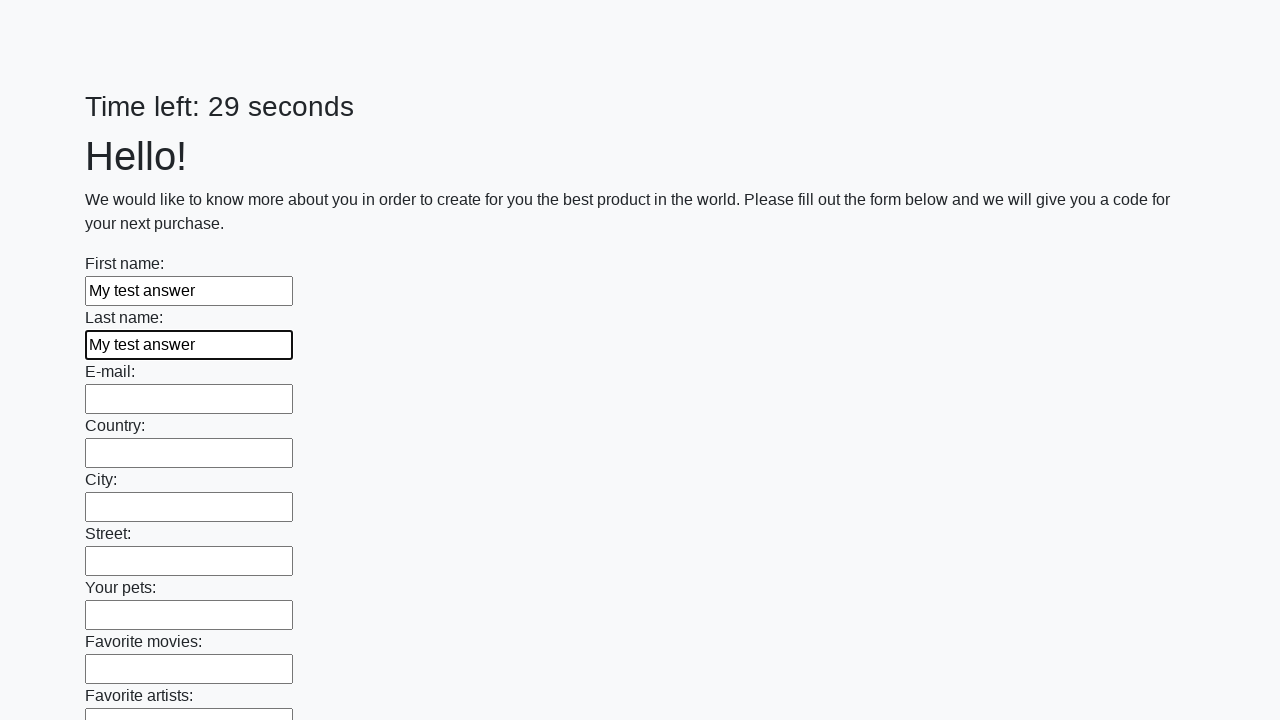

Filled text input field 3 of 100 with 'My test answer' on input[type="text"] >> nth=2
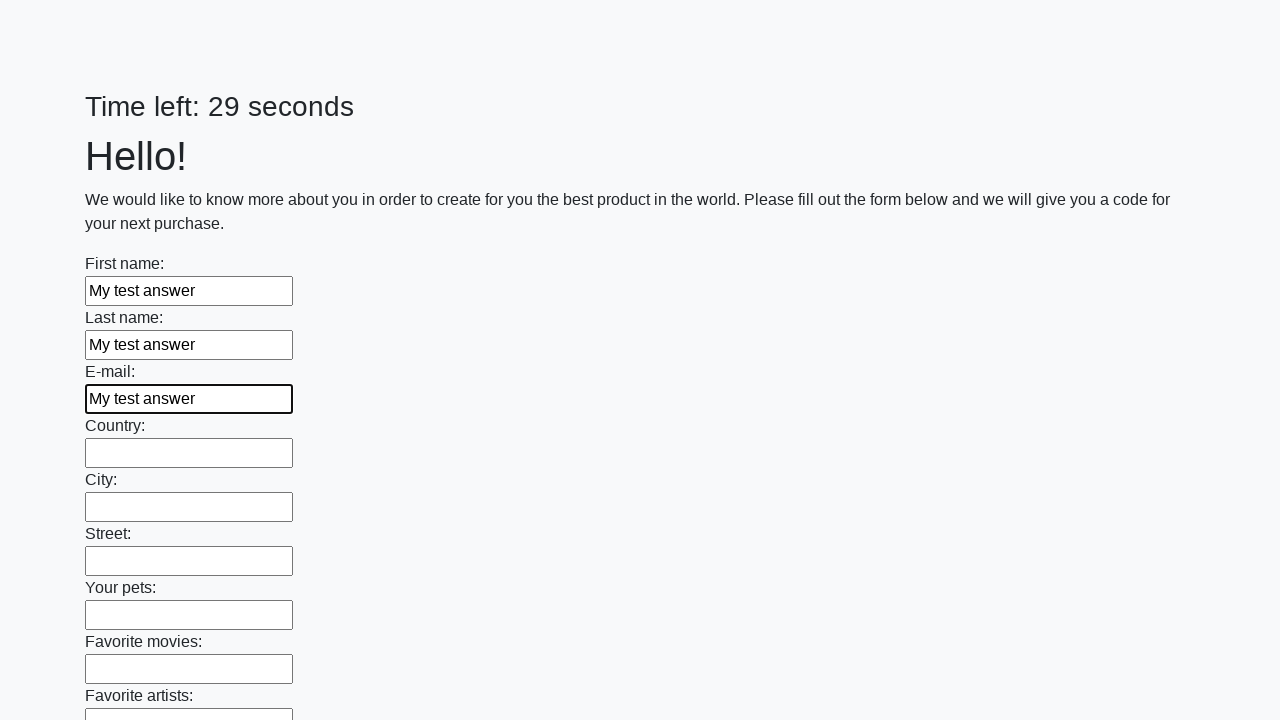

Filled text input field 4 of 100 with 'My test answer' on input[type="text"] >> nth=3
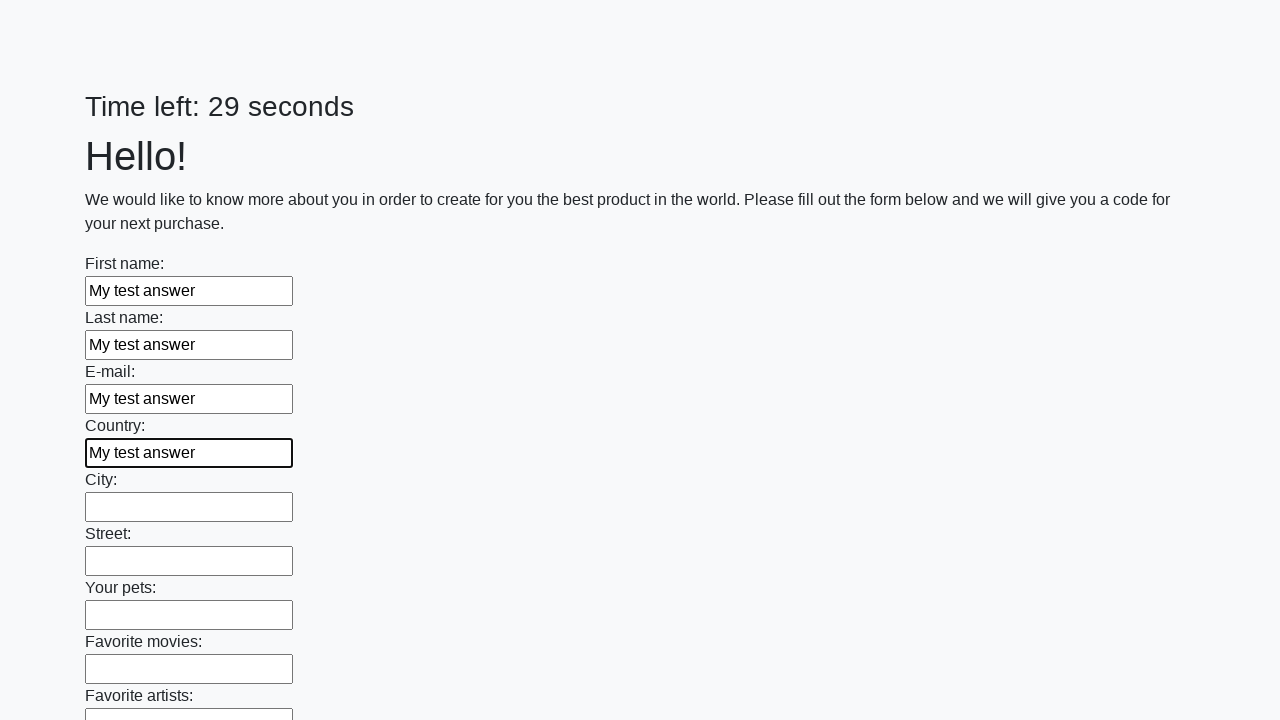

Filled text input field 5 of 100 with 'My test answer' on input[type="text"] >> nth=4
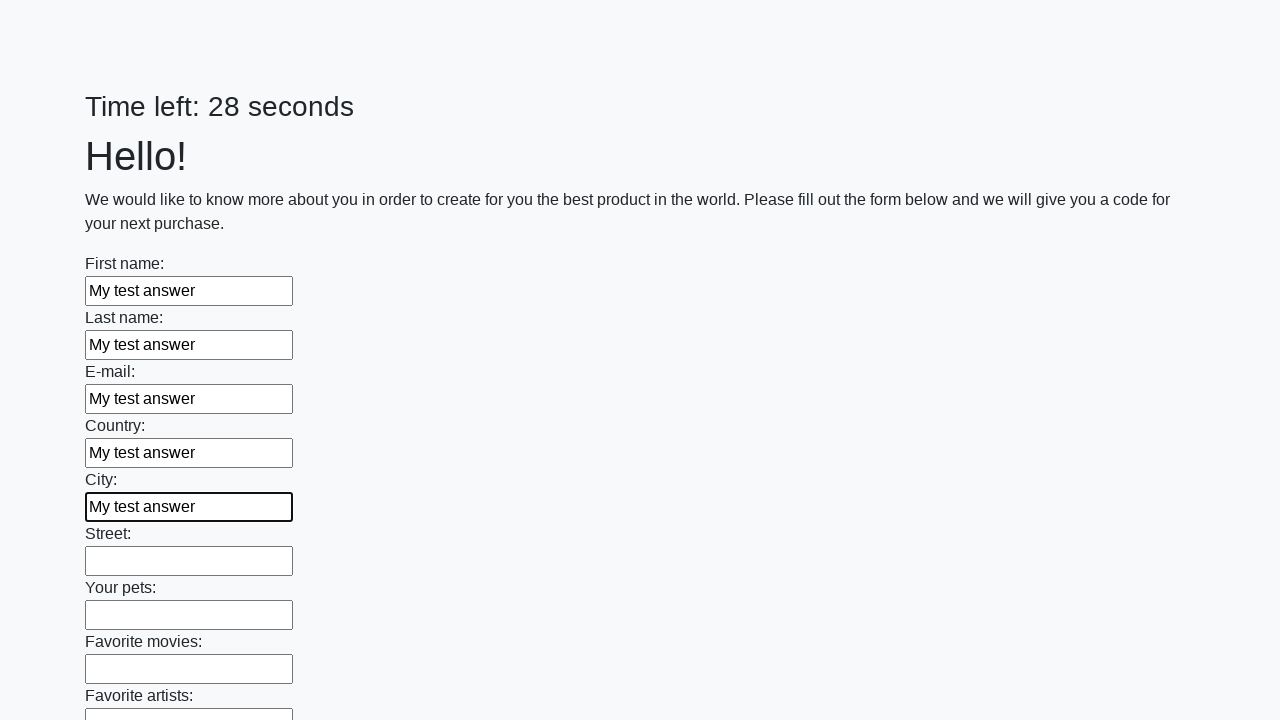

Filled text input field 6 of 100 with 'My test answer' on input[type="text"] >> nth=5
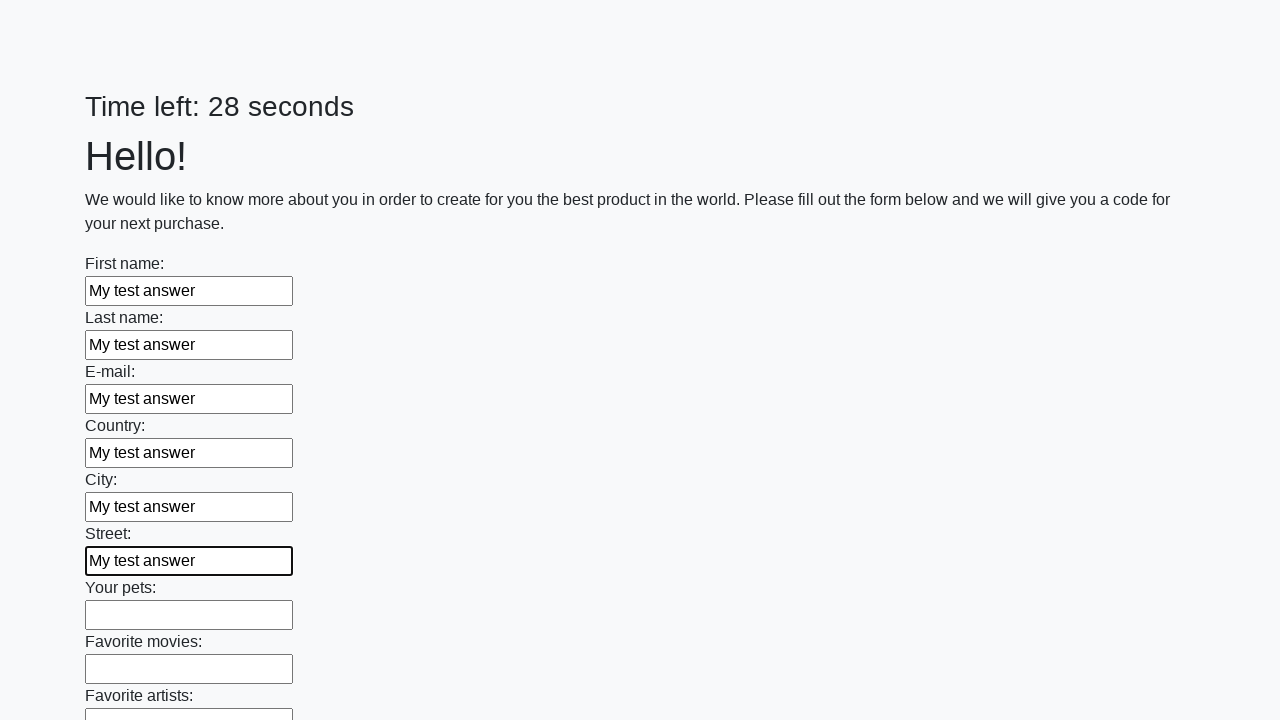

Filled text input field 7 of 100 with 'My test answer' on input[type="text"] >> nth=6
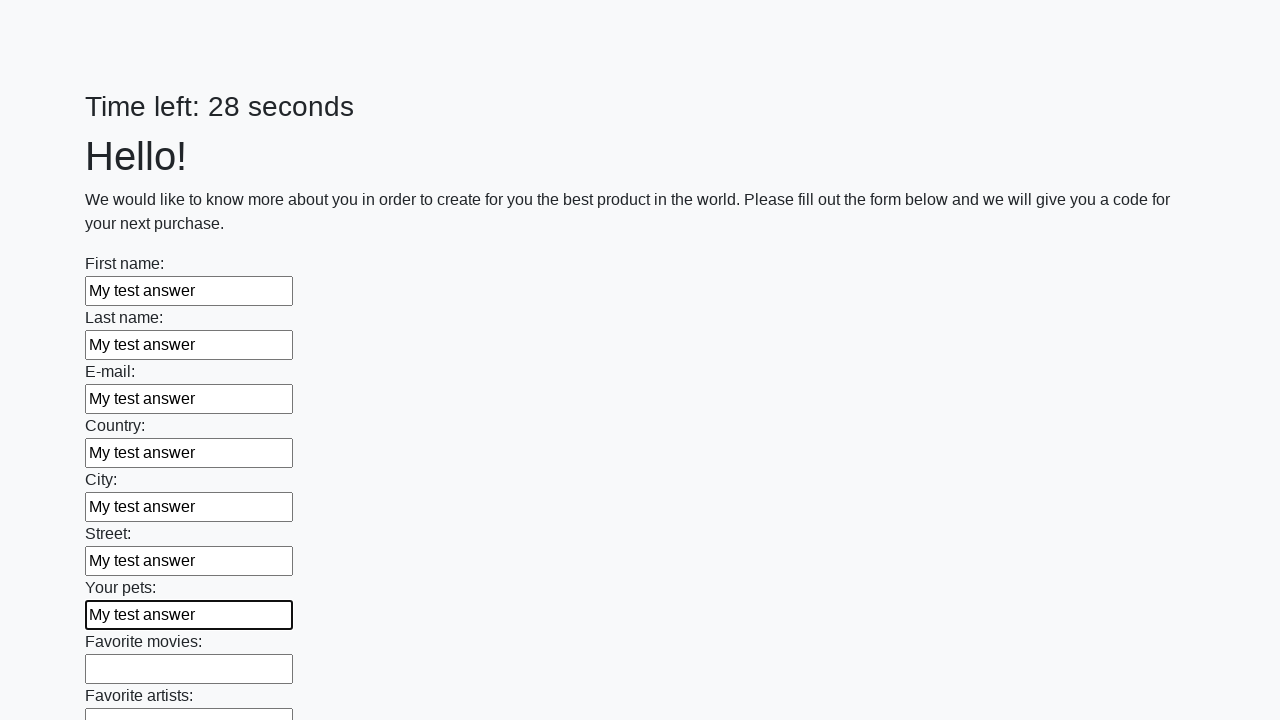

Filled text input field 8 of 100 with 'My test answer' on input[type="text"] >> nth=7
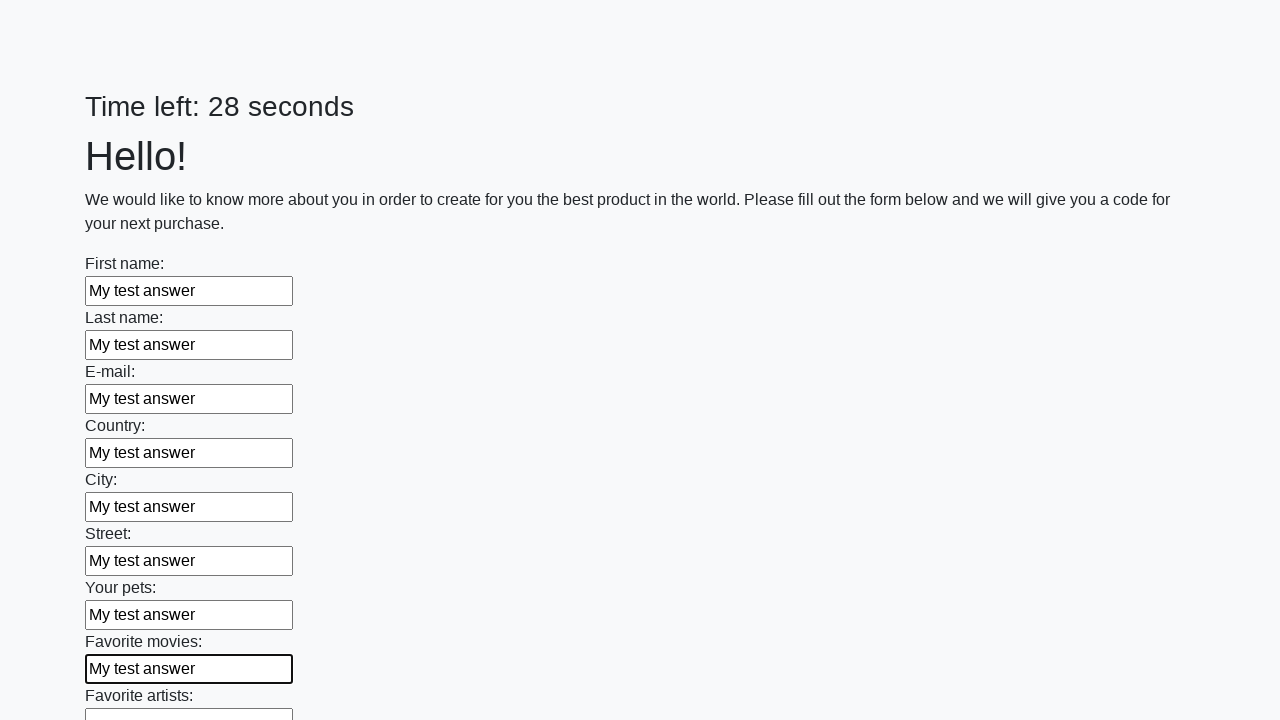

Filled text input field 9 of 100 with 'My test answer' on input[type="text"] >> nth=8
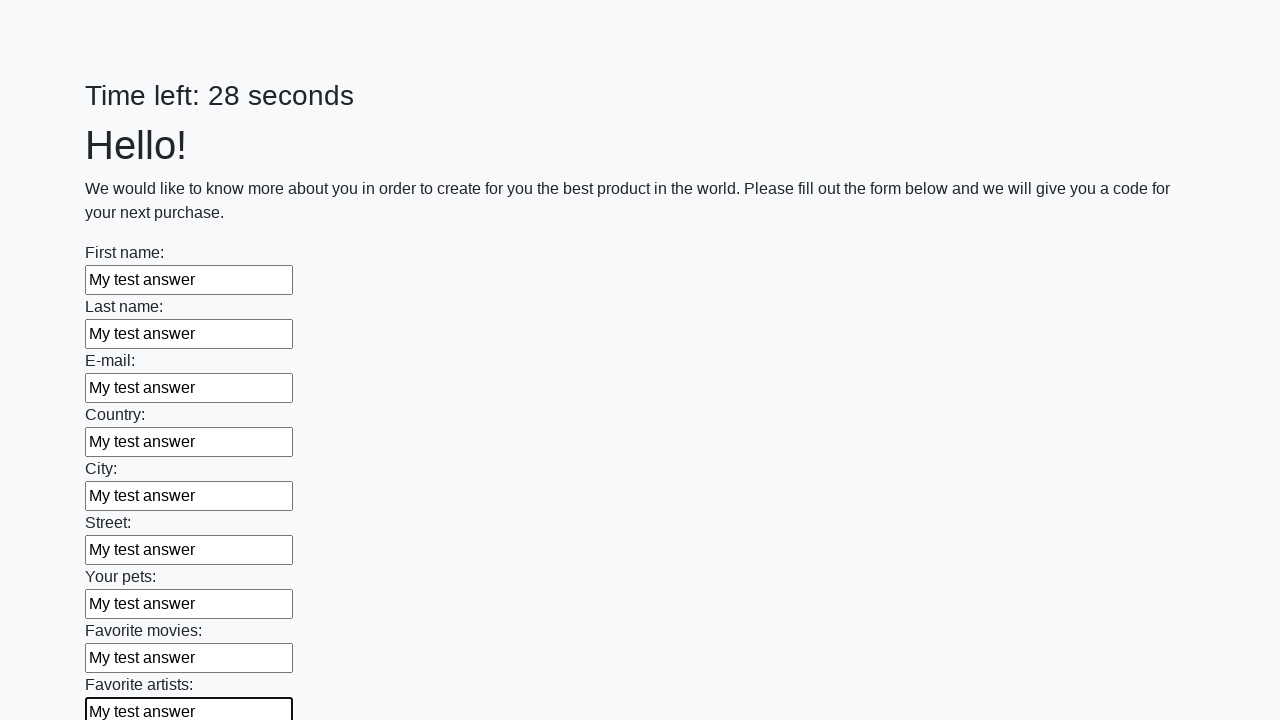

Filled text input field 10 of 100 with 'My test answer' on input[type="text"] >> nth=9
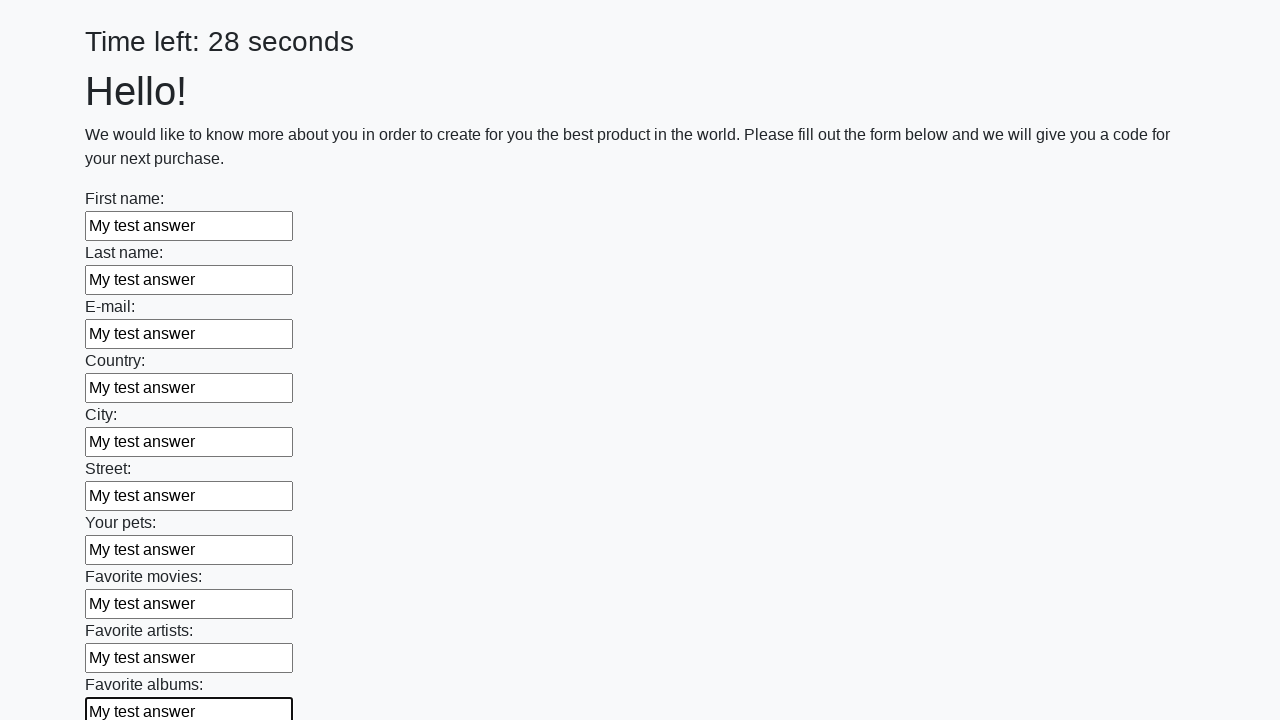

Filled text input field 11 of 100 with 'My test answer' on input[type="text"] >> nth=10
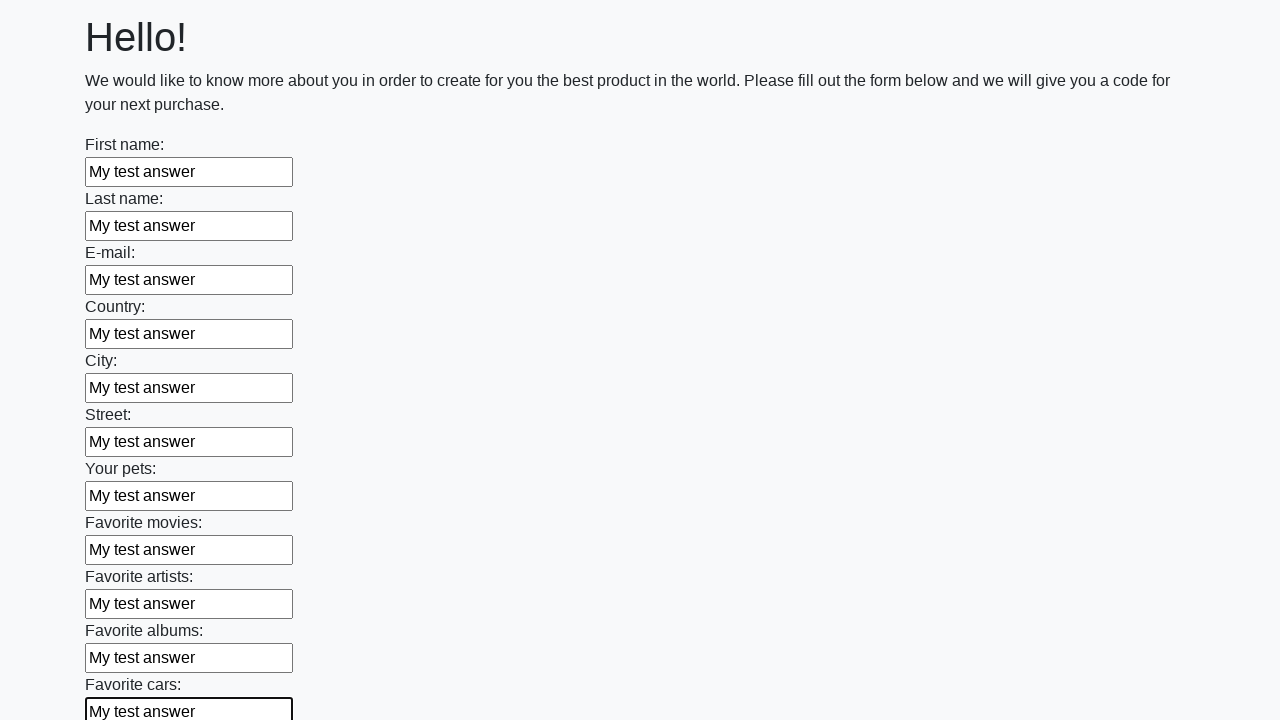

Filled text input field 12 of 100 with 'My test answer' on input[type="text"] >> nth=11
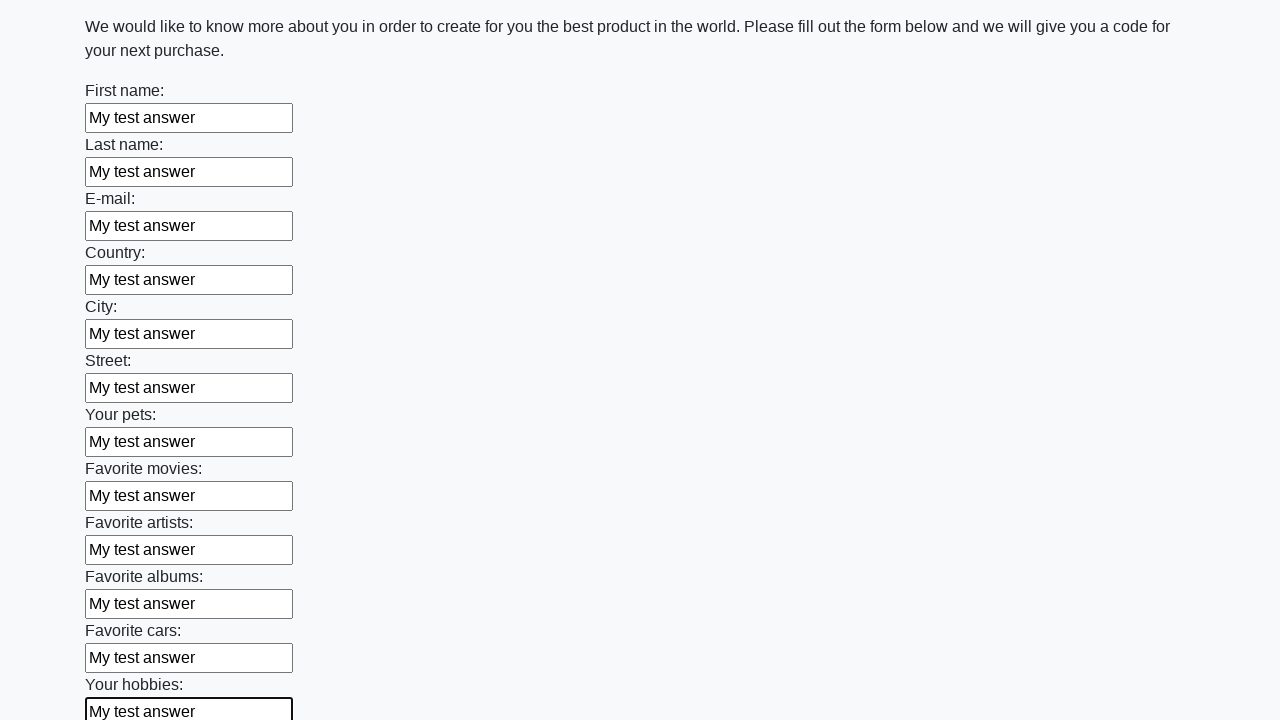

Filled text input field 13 of 100 with 'My test answer' on input[type="text"] >> nth=12
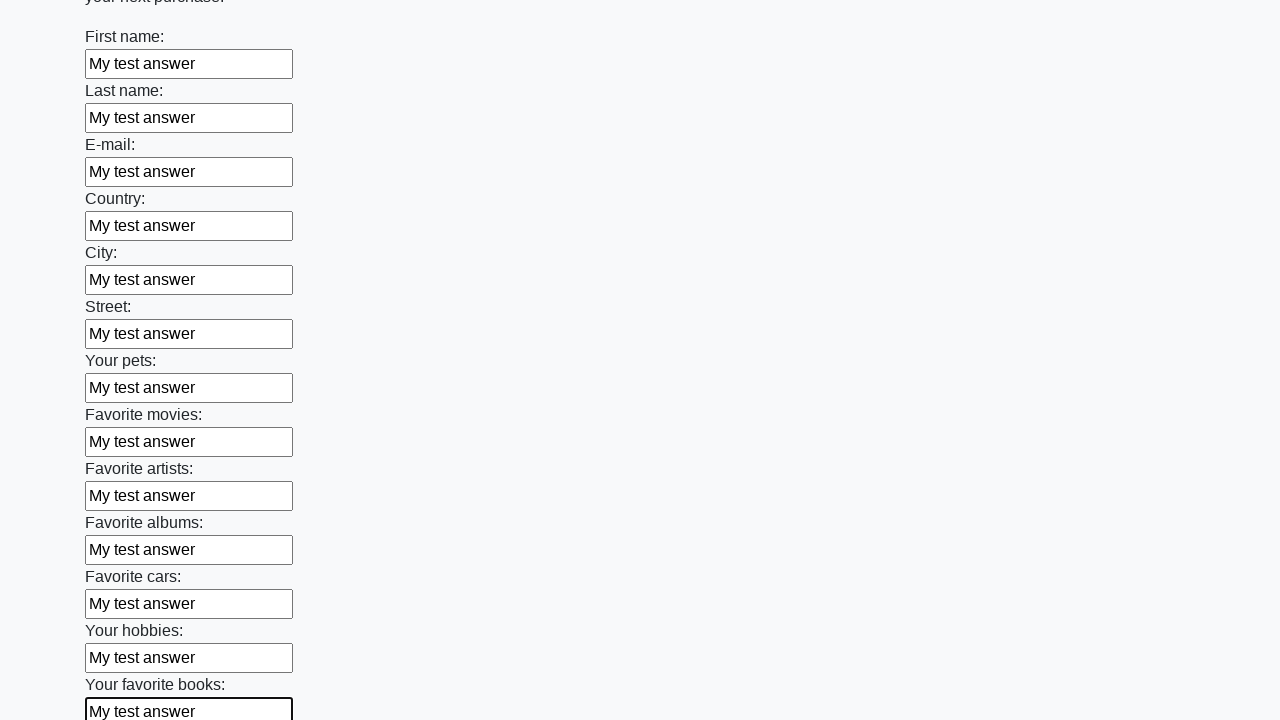

Filled text input field 14 of 100 with 'My test answer' on input[type="text"] >> nth=13
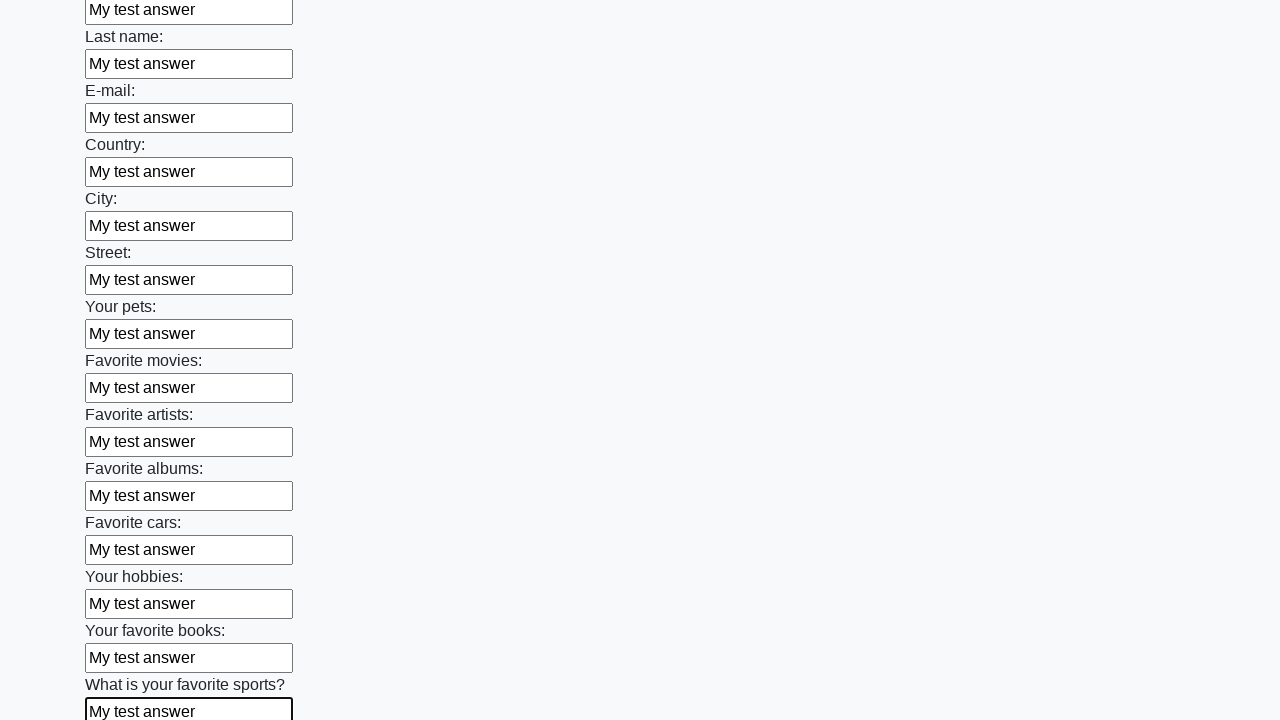

Filled text input field 15 of 100 with 'My test answer' on input[type="text"] >> nth=14
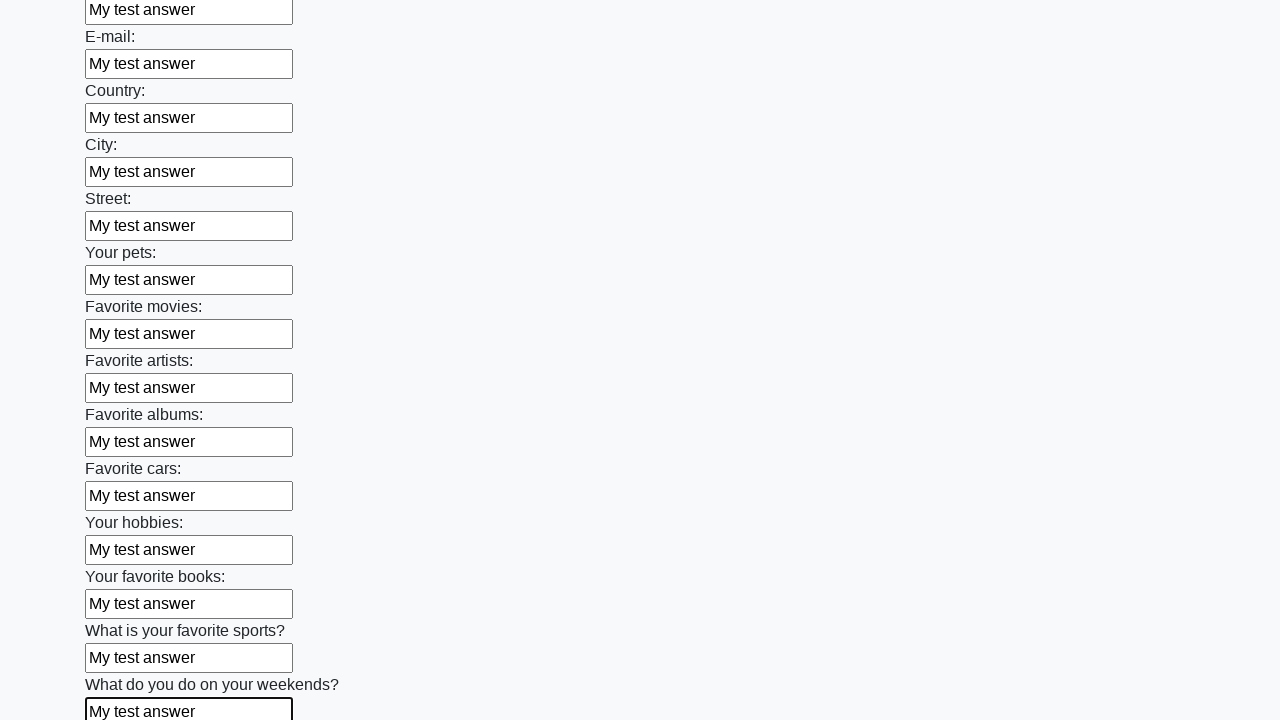

Filled text input field 16 of 100 with 'My test answer' on input[type="text"] >> nth=15
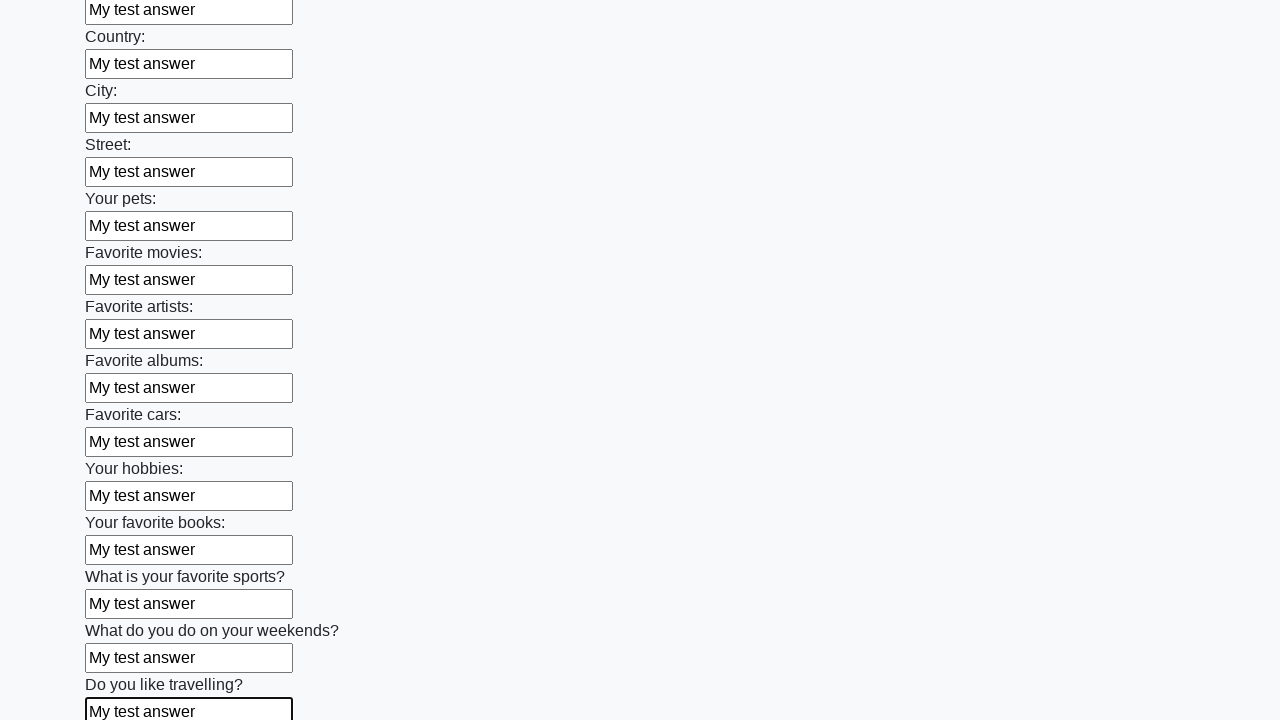

Filled text input field 17 of 100 with 'My test answer' on input[type="text"] >> nth=16
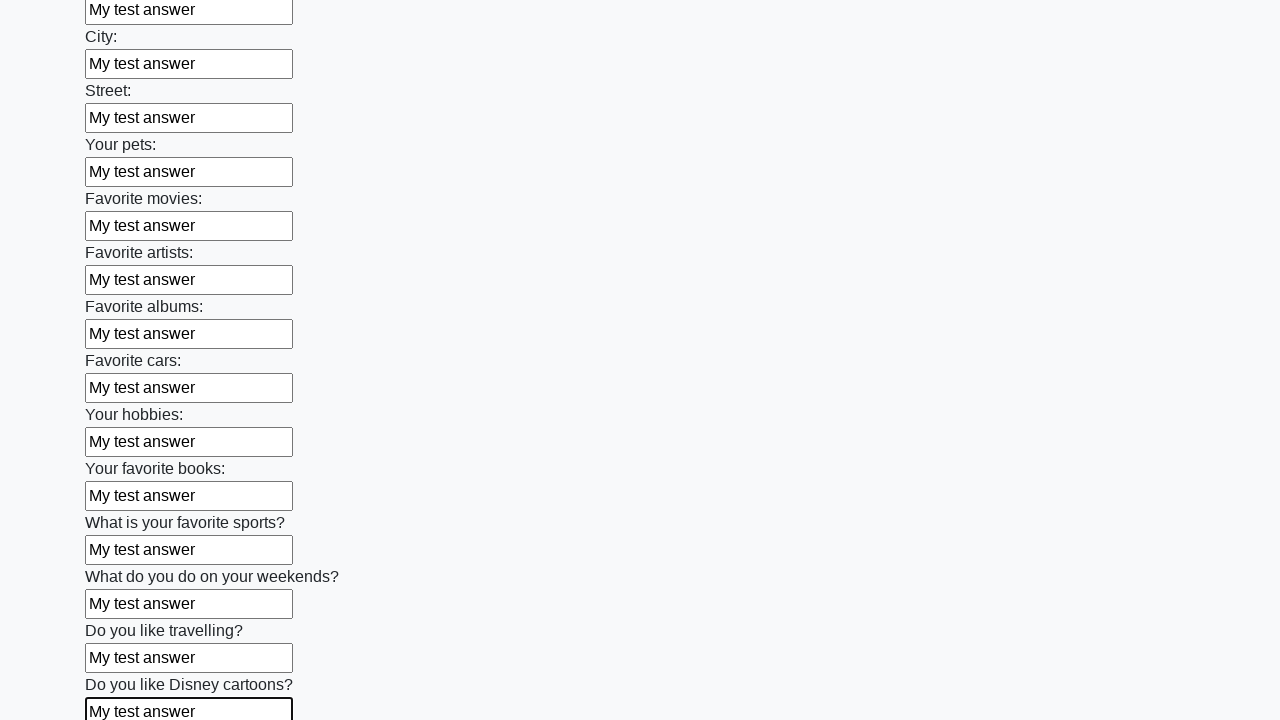

Filled text input field 18 of 100 with 'My test answer' on input[type="text"] >> nth=17
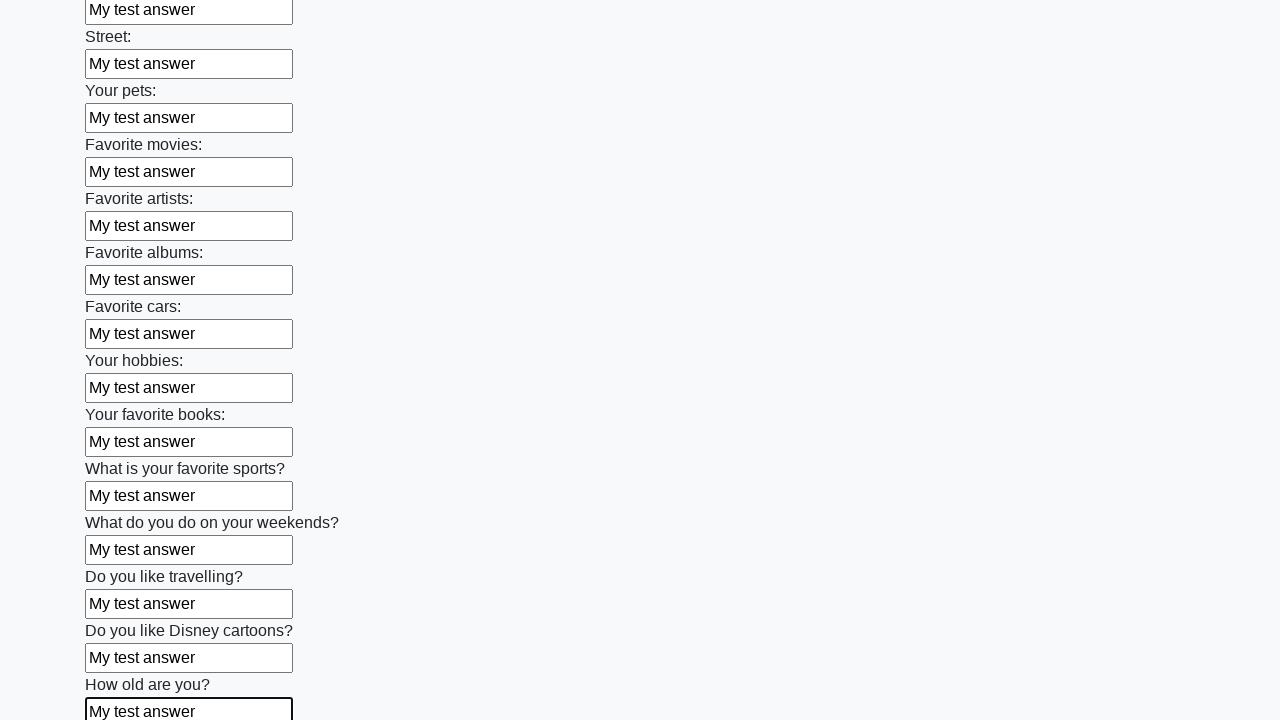

Filled text input field 19 of 100 with 'My test answer' on input[type="text"] >> nth=18
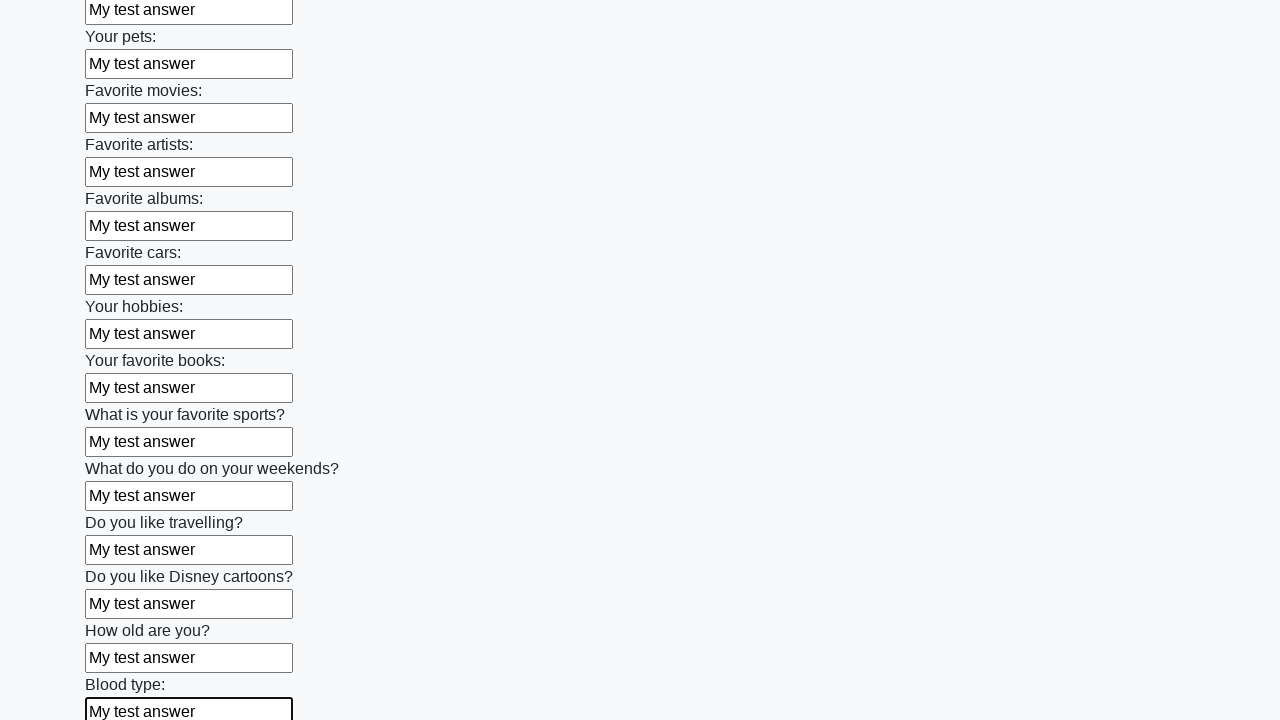

Filled text input field 20 of 100 with 'My test answer' on input[type="text"] >> nth=19
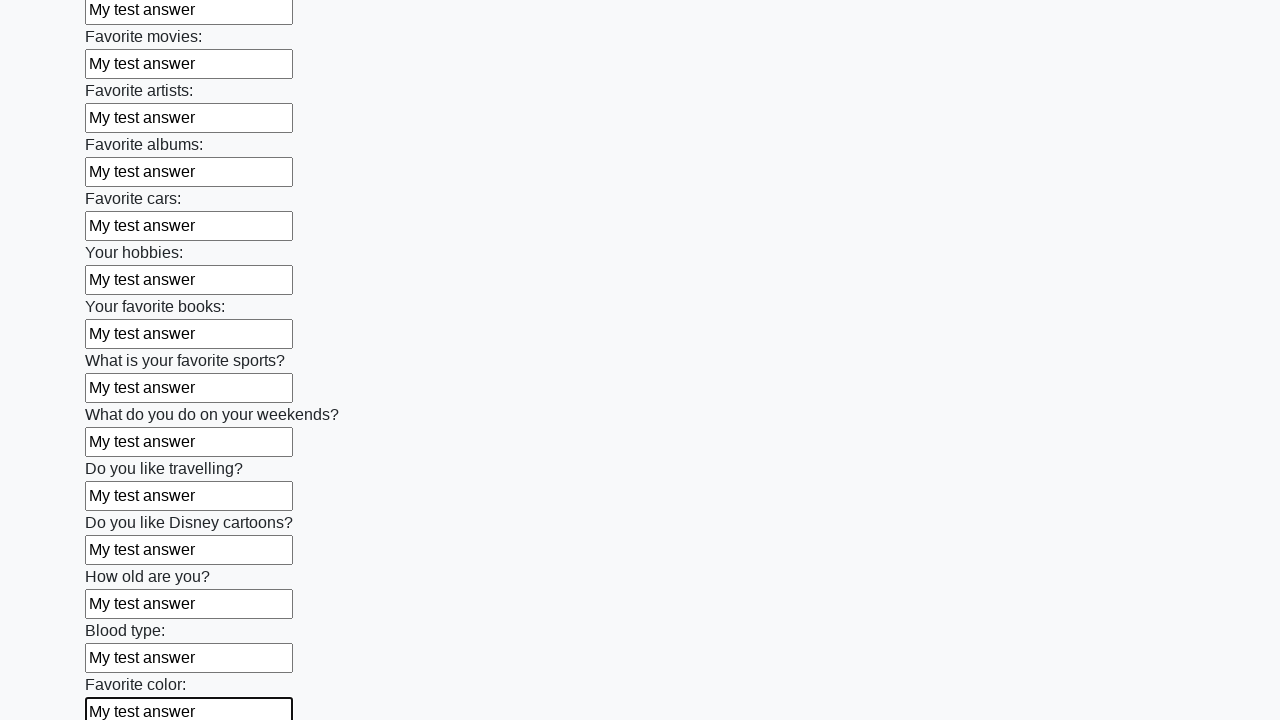

Filled text input field 21 of 100 with 'My test answer' on input[type="text"] >> nth=20
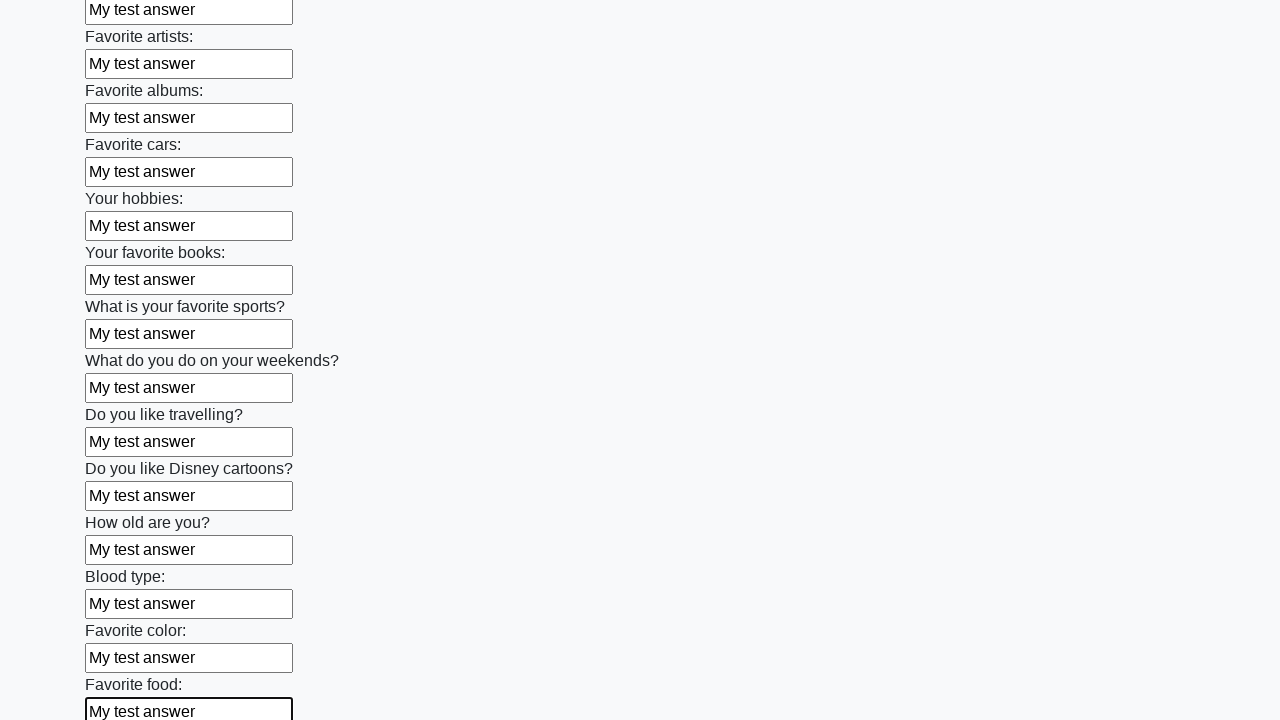

Filled text input field 22 of 100 with 'My test answer' on input[type="text"] >> nth=21
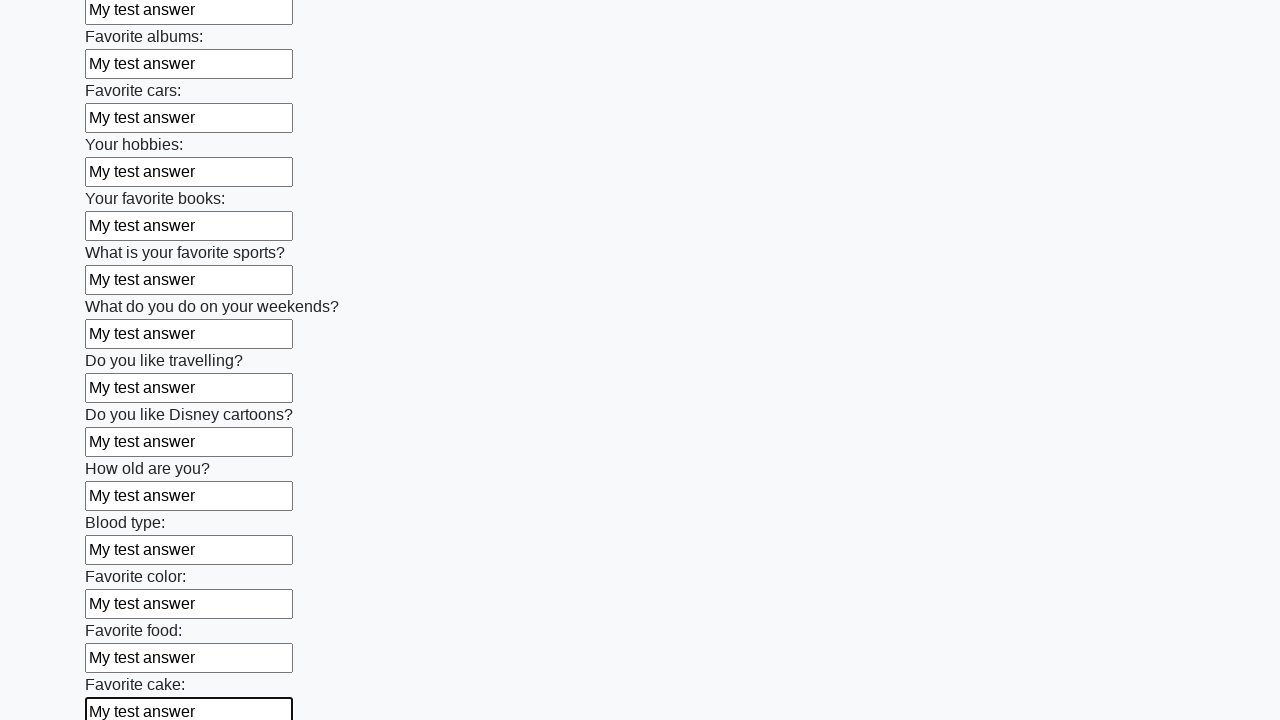

Filled text input field 23 of 100 with 'My test answer' on input[type="text"] >> nth=22
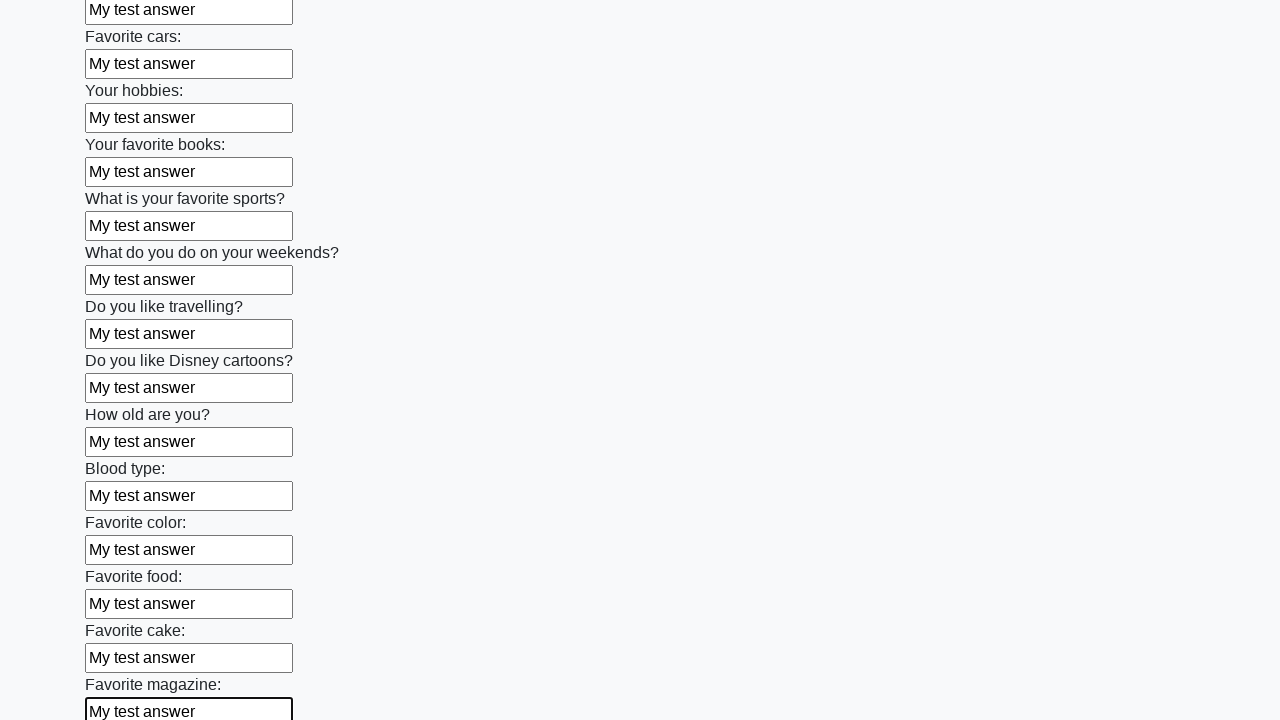

Filled text input field 24 of 100 with 'My test answer' on input[type="text"] >> nth=23
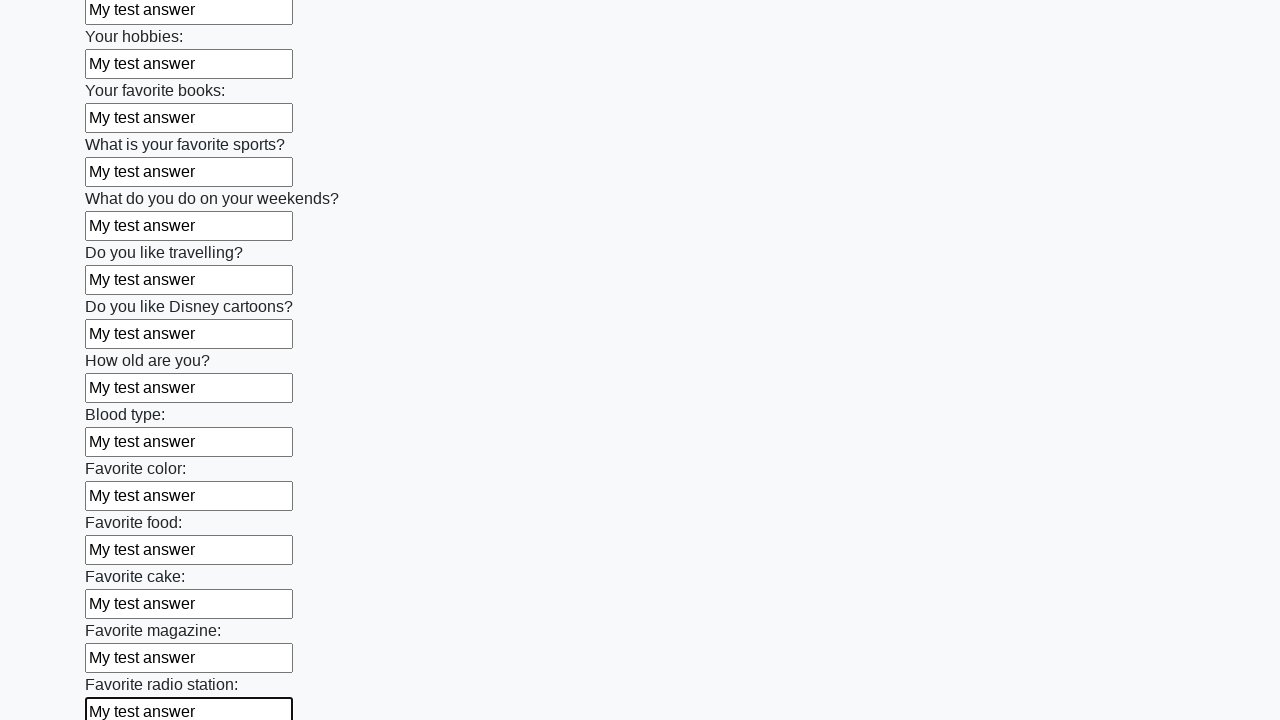

Filled text input field 25 of 100 with 'My test answer' on input[type="text"] >> nth=24
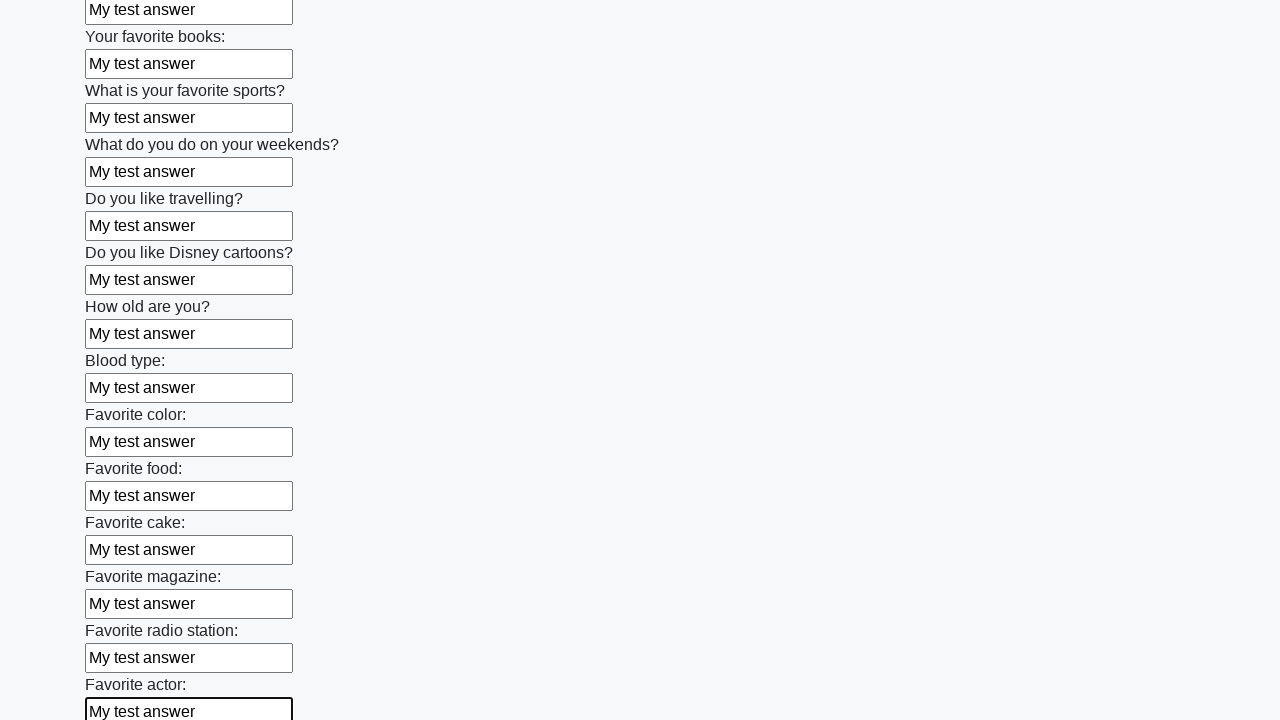

Filled text input field 26 of 100 with 'My test answer' on input[type="text"] >> nth=25
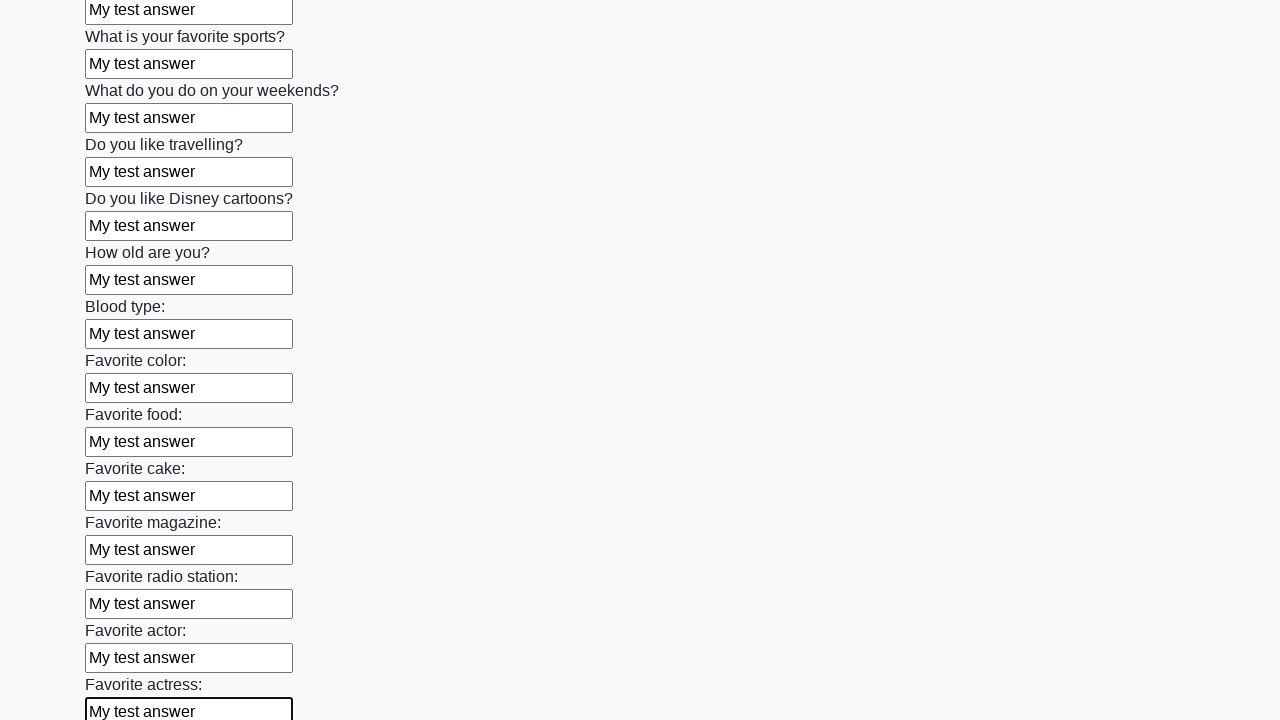

Filled text input field 27 of 100 with 'My test answer' on input[type="text"] >> nth=26
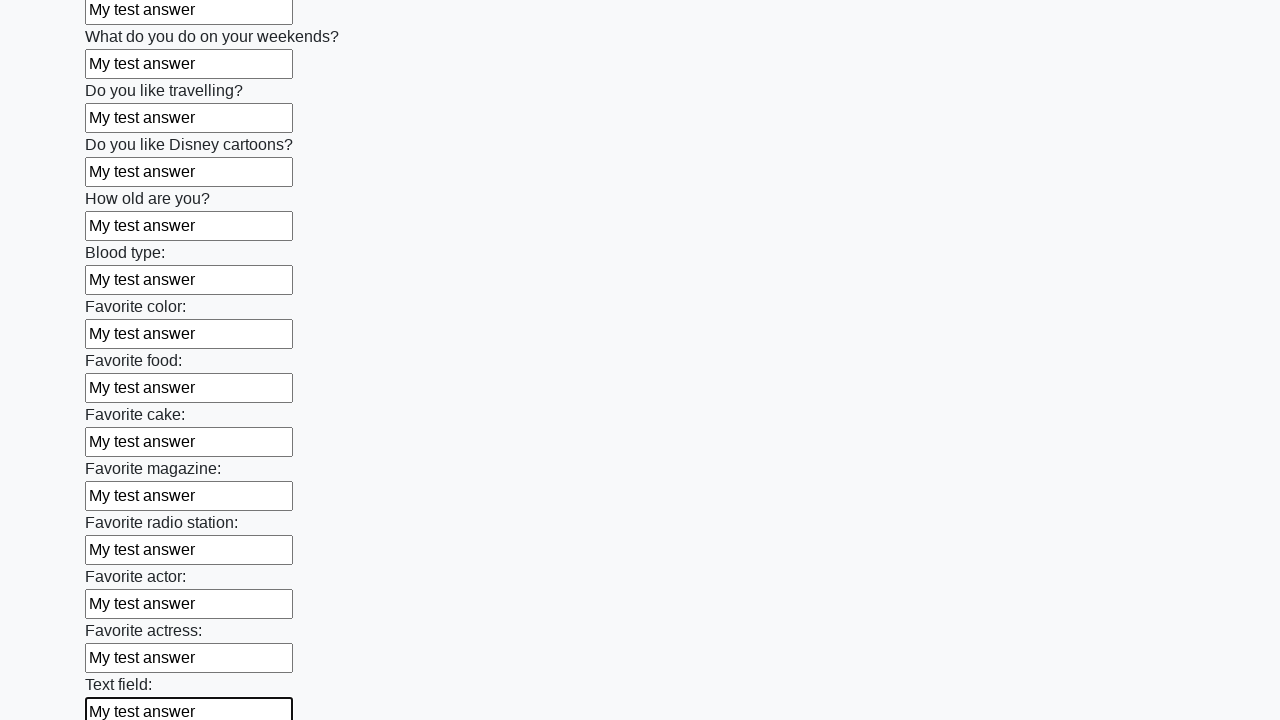

Filled text input field 28 of 100 with 'My test answer' on input[type="text"] >> nth=27
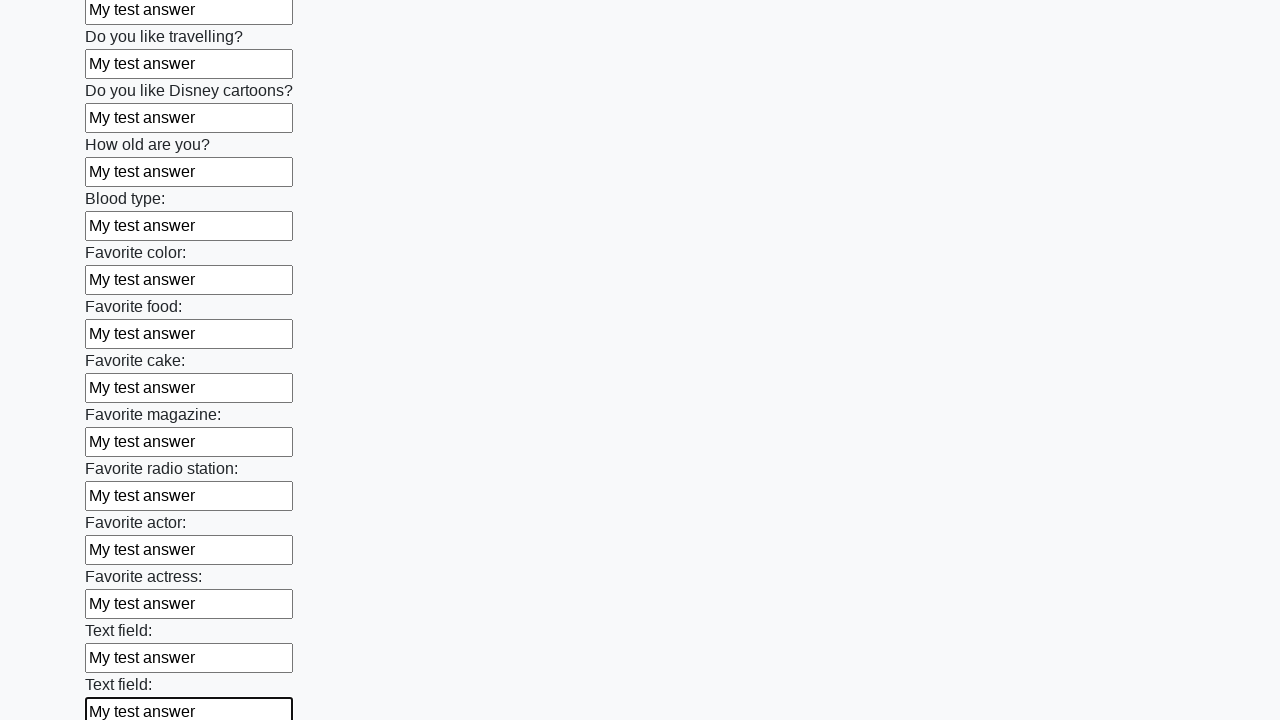

Filled text input field 29 of 100 with 'My test answer' on input[type="text"] >> nth=28
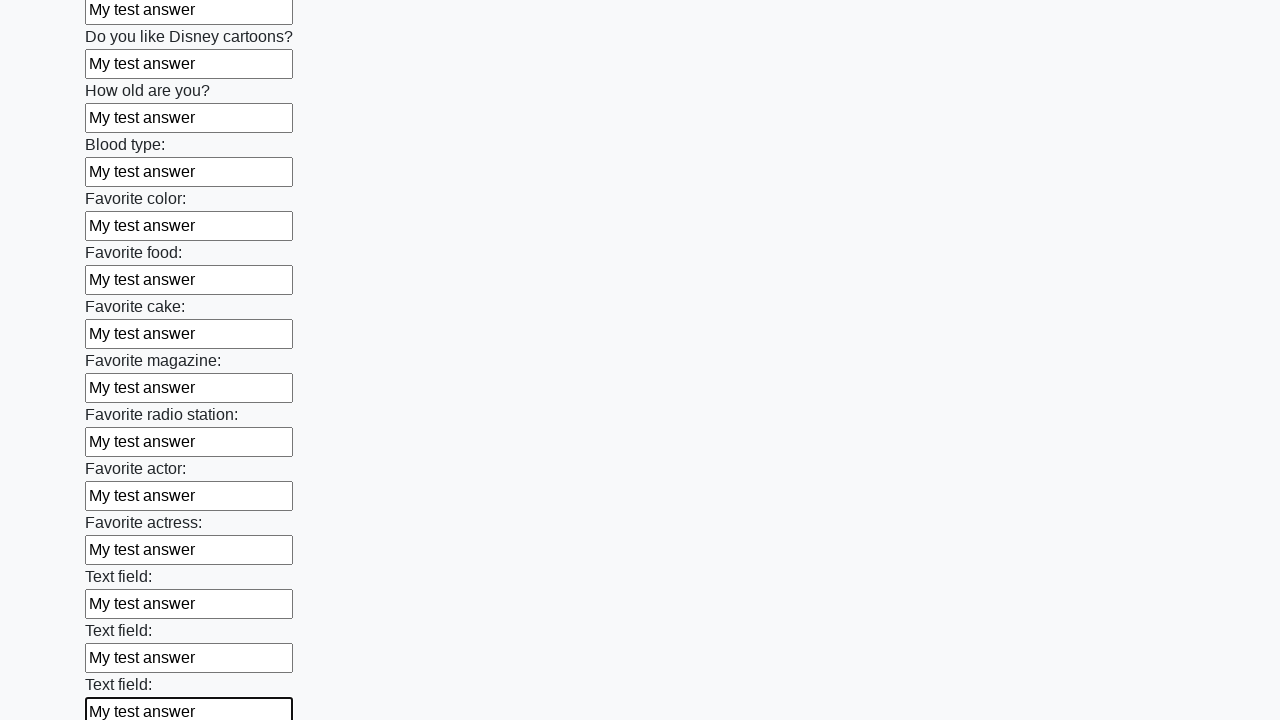

Filled text input field 30 of 100 with 'My test answer' on input[type="text"] >> nth=29
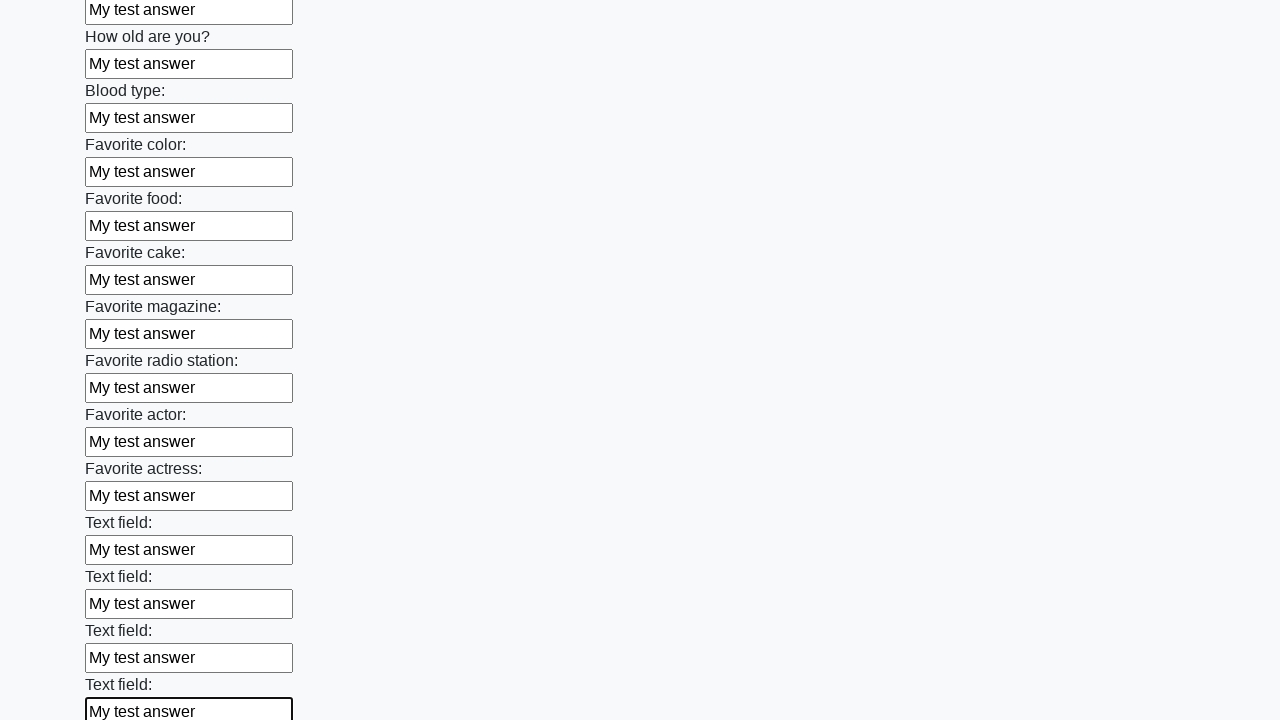

Filled text input field 31 of 100 with 'My test answer' on input[type="text"] >> nth=30
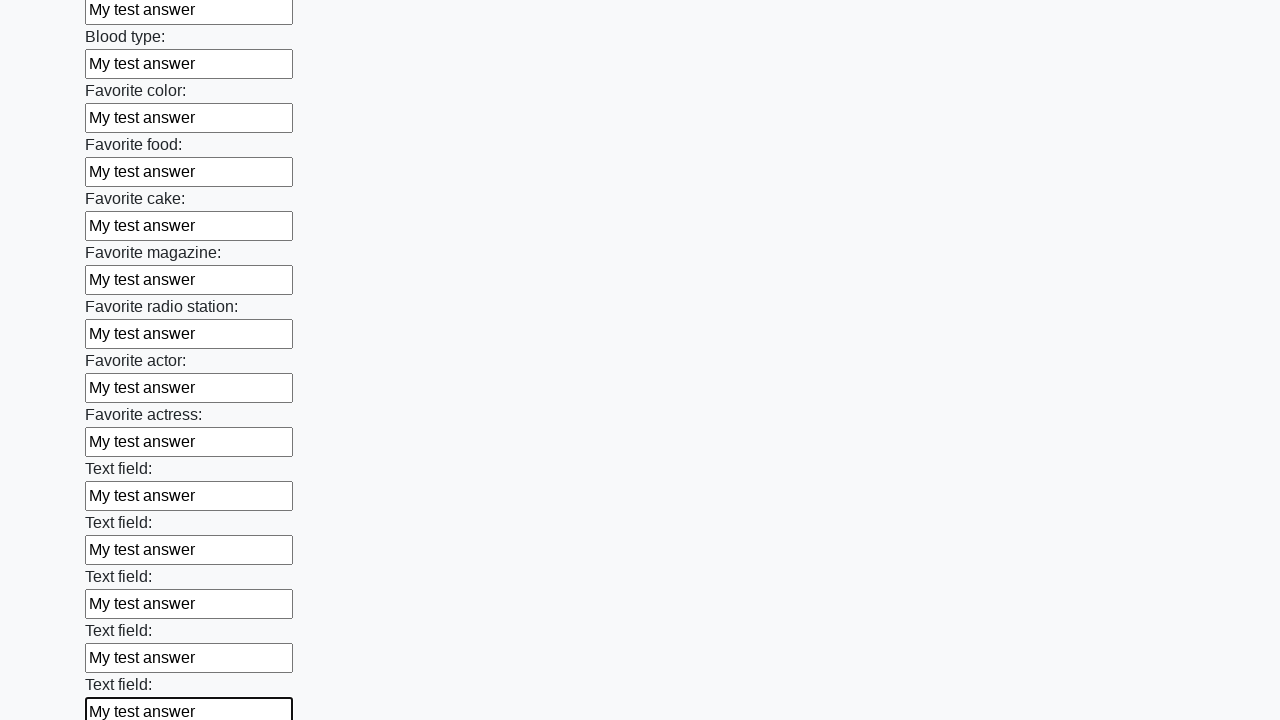

Filled text input field 32 of 100 with 'My test answer' on input[type="text"] >> nth=31
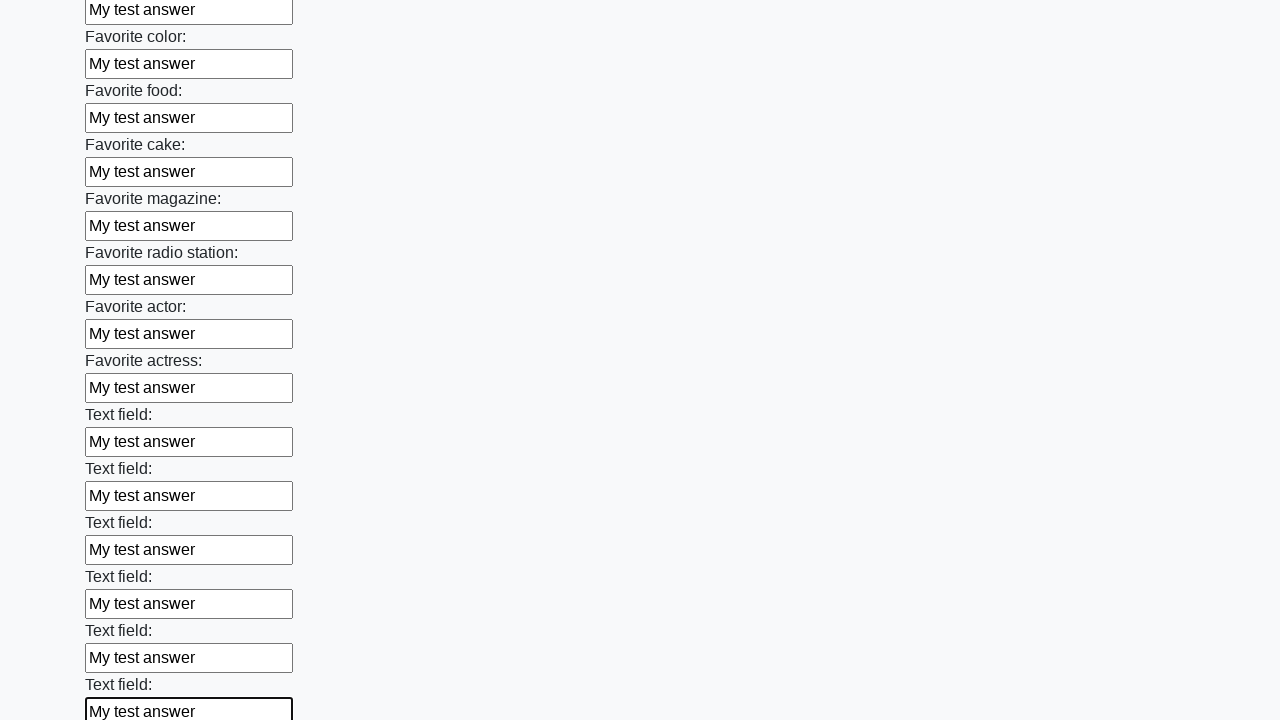

Filled text input field 33 of 100 with 'My test answer' on input[type="text"] >> nth=32
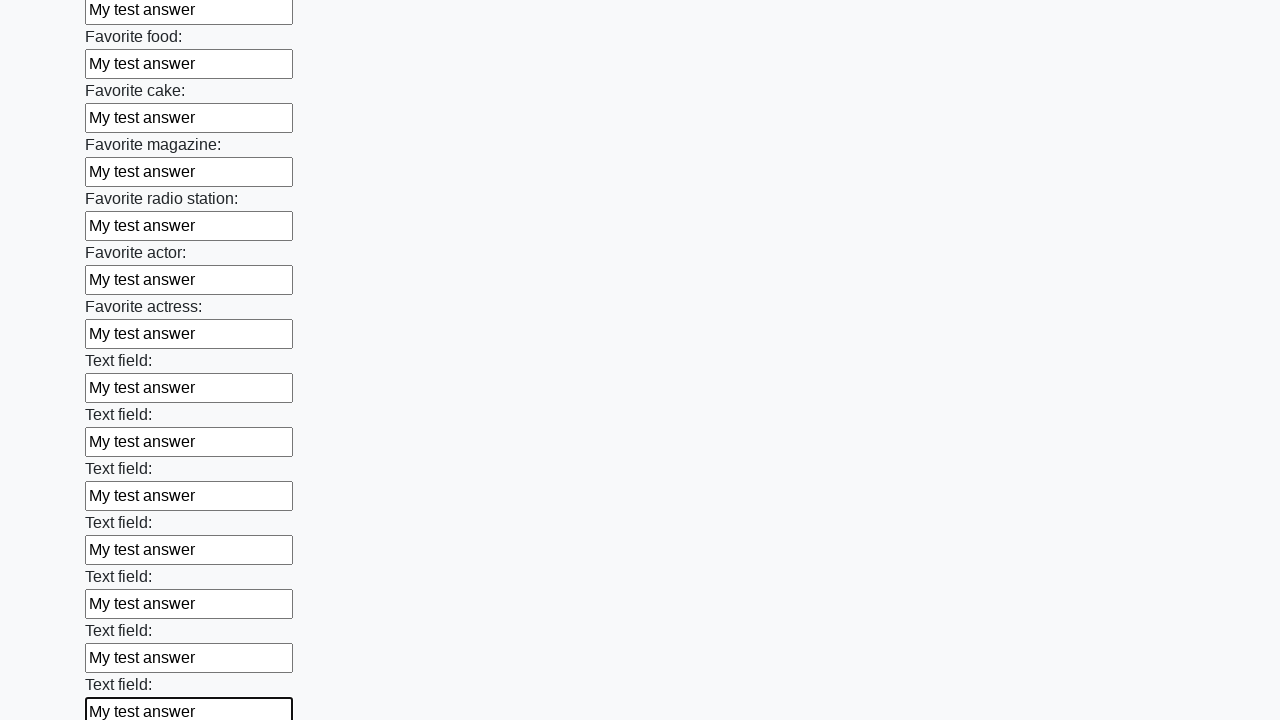

Filled text input field 34 of 100 with 'My test answer' on input[type="text"] >> nth=33
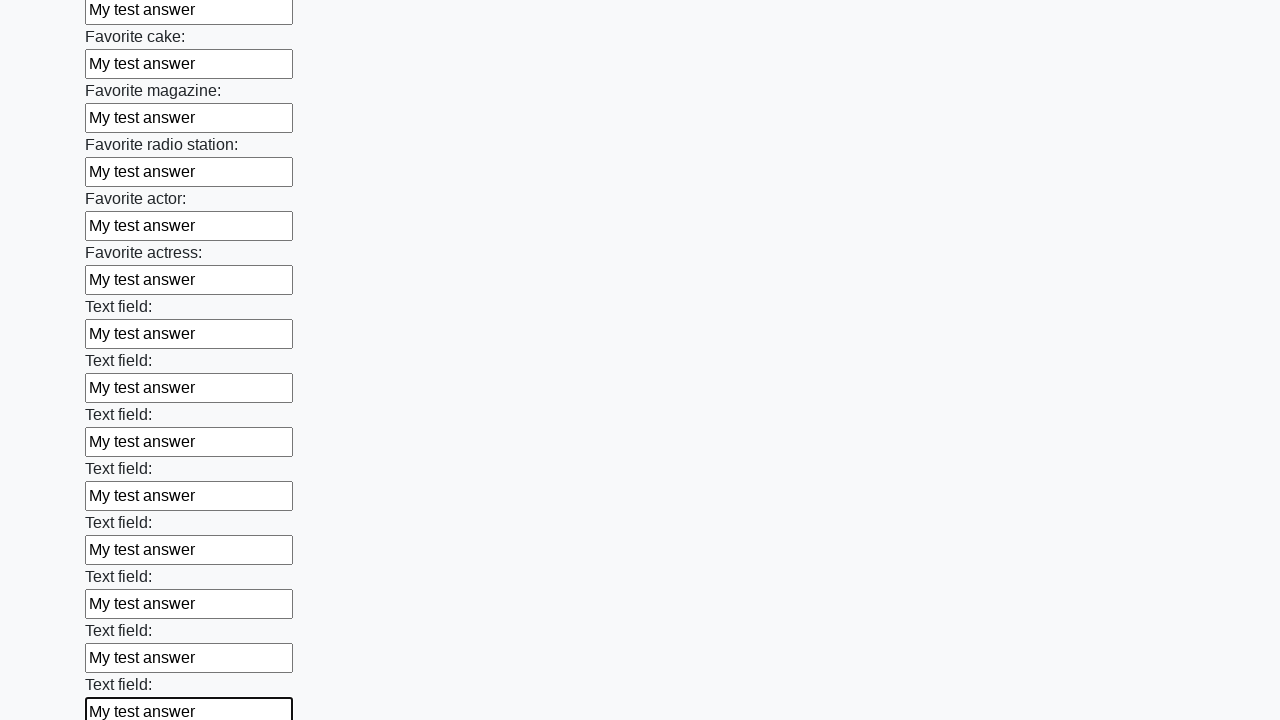

Filled text input field 35 of 100 with 'My test answer' on input[type="text"] >> nth=34
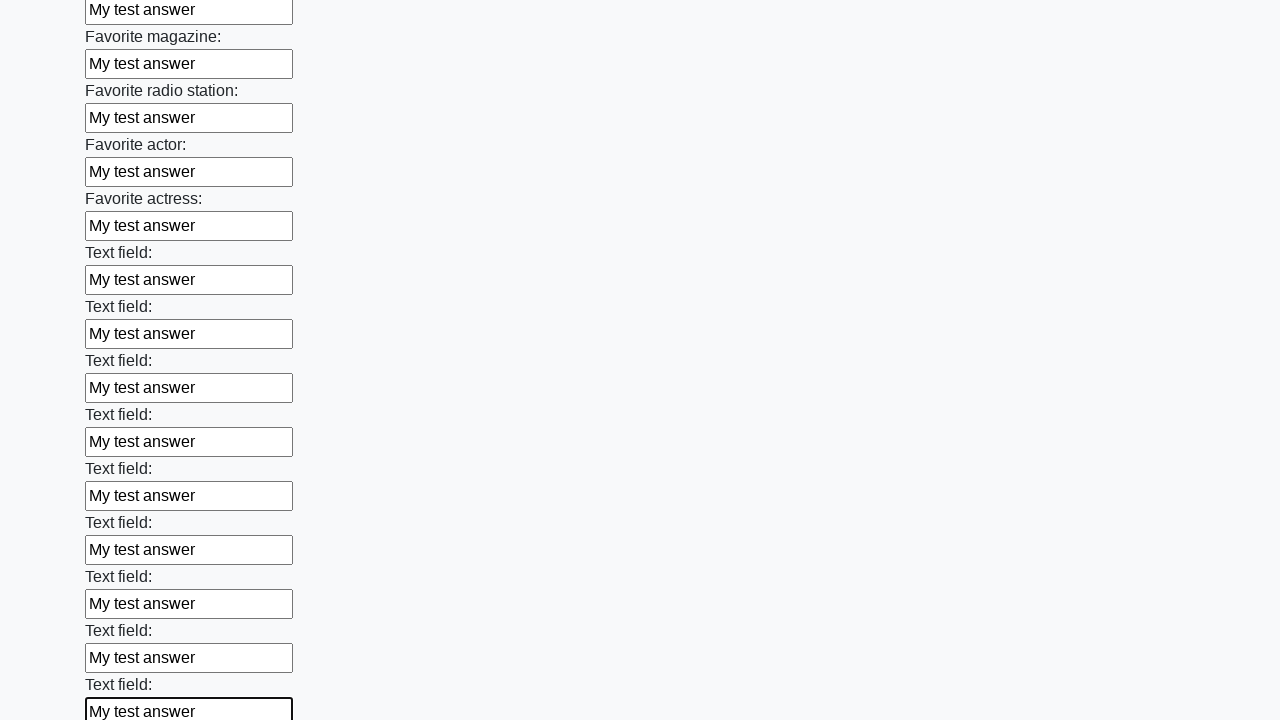

Filled text input field 36 of 100 with 'My test answer' on input[type="text"] >> nth=35
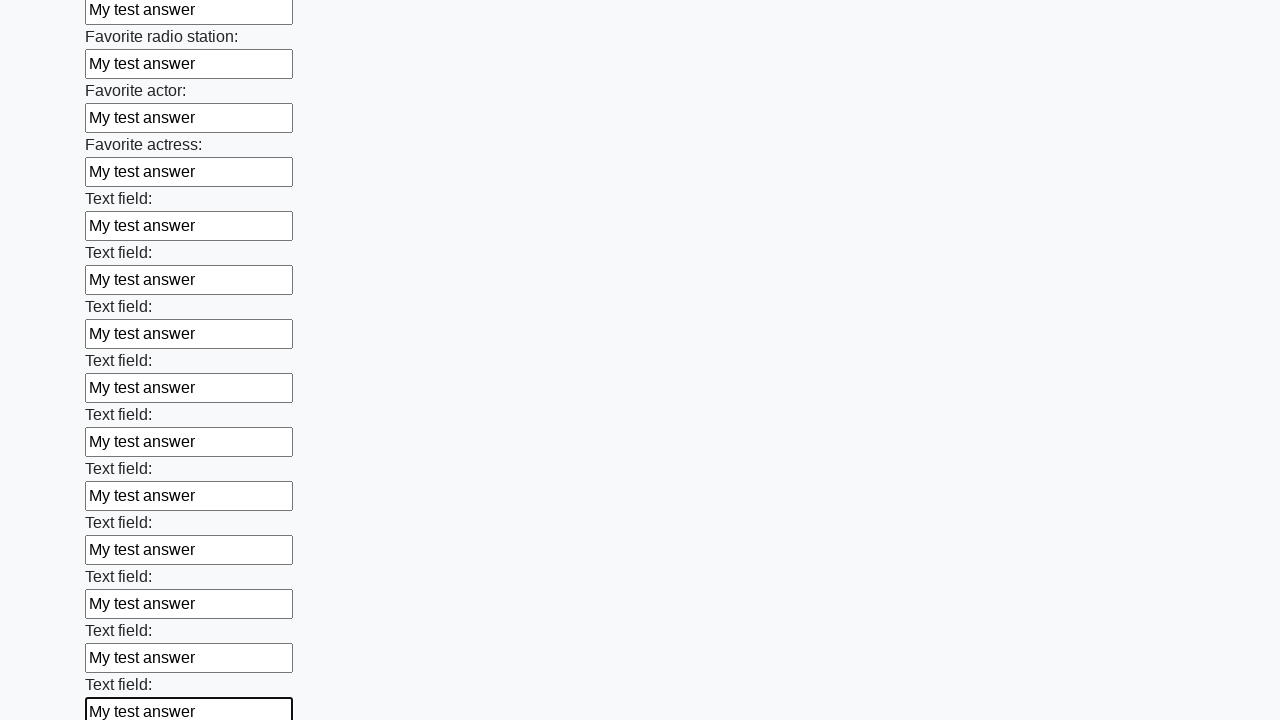

Filled text input field 37 of 100 with 'My test answer' on input[type="text"] >> nth=36
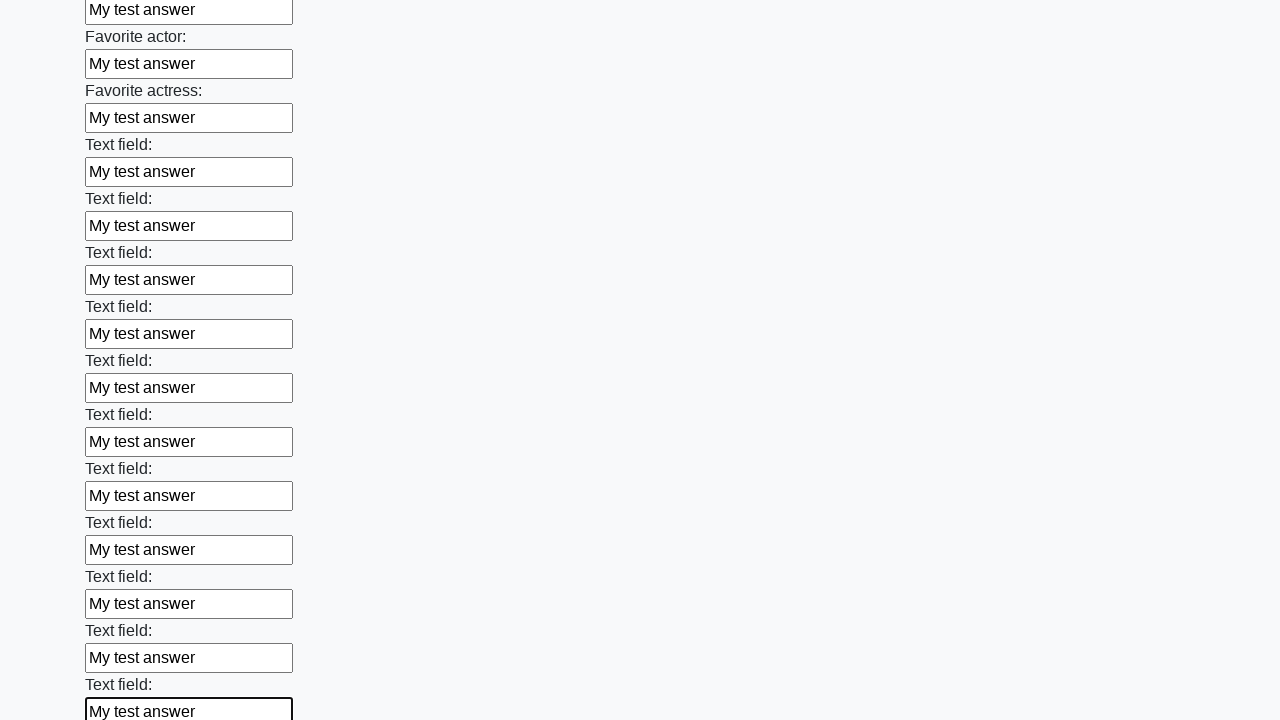

Filled text input field 38 of 100 with 'My test answer' on input[type="text"] >> nth=37
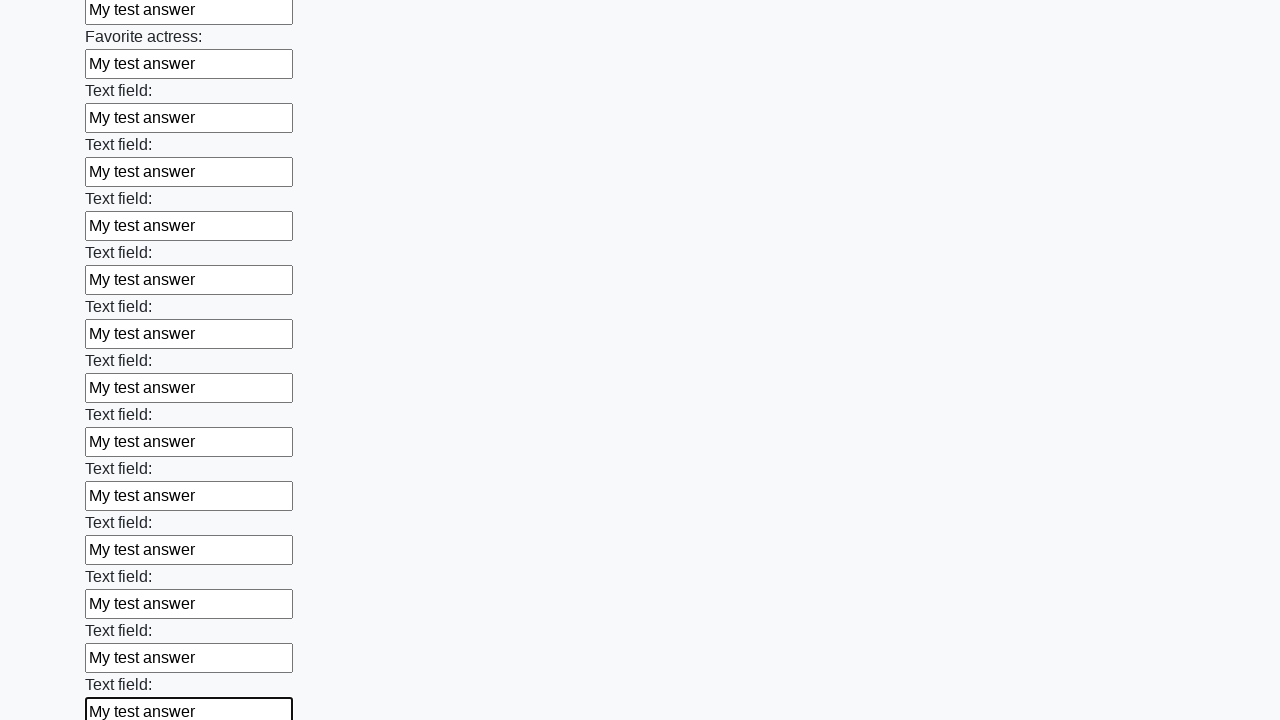

Filled text input field 39 of 100 with 'My test answer' on input[type="text"] >> nth=38
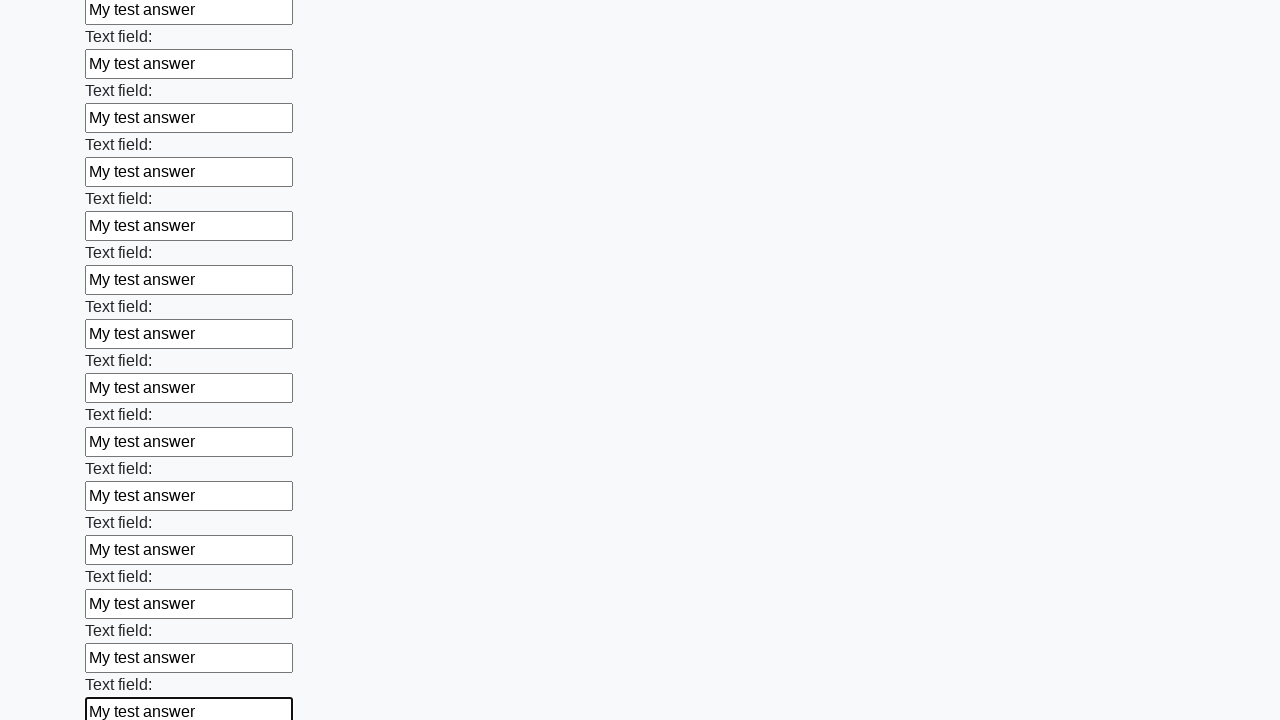

Filled text input field 40 of 100 with 'My test answer' on input[type="text"] >> nth=39
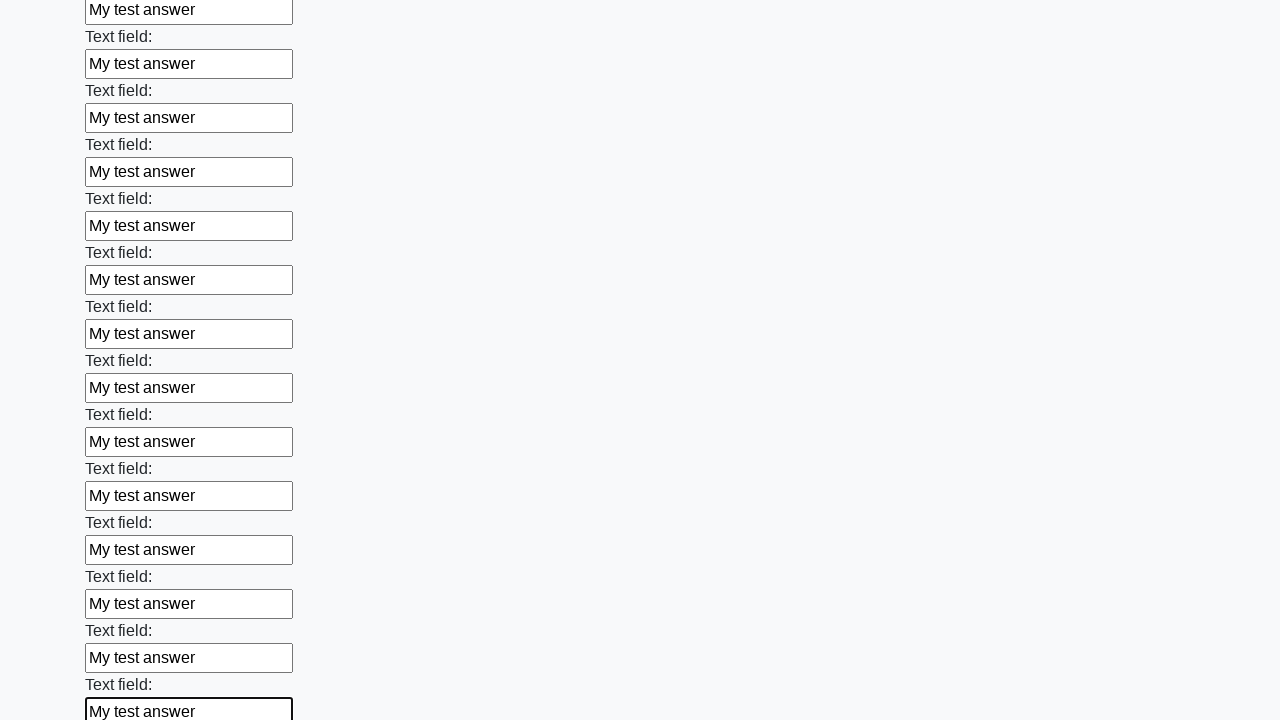

Filled text input field 41 of 100 with 'My test answer' on input[type="text"] >> nth=40
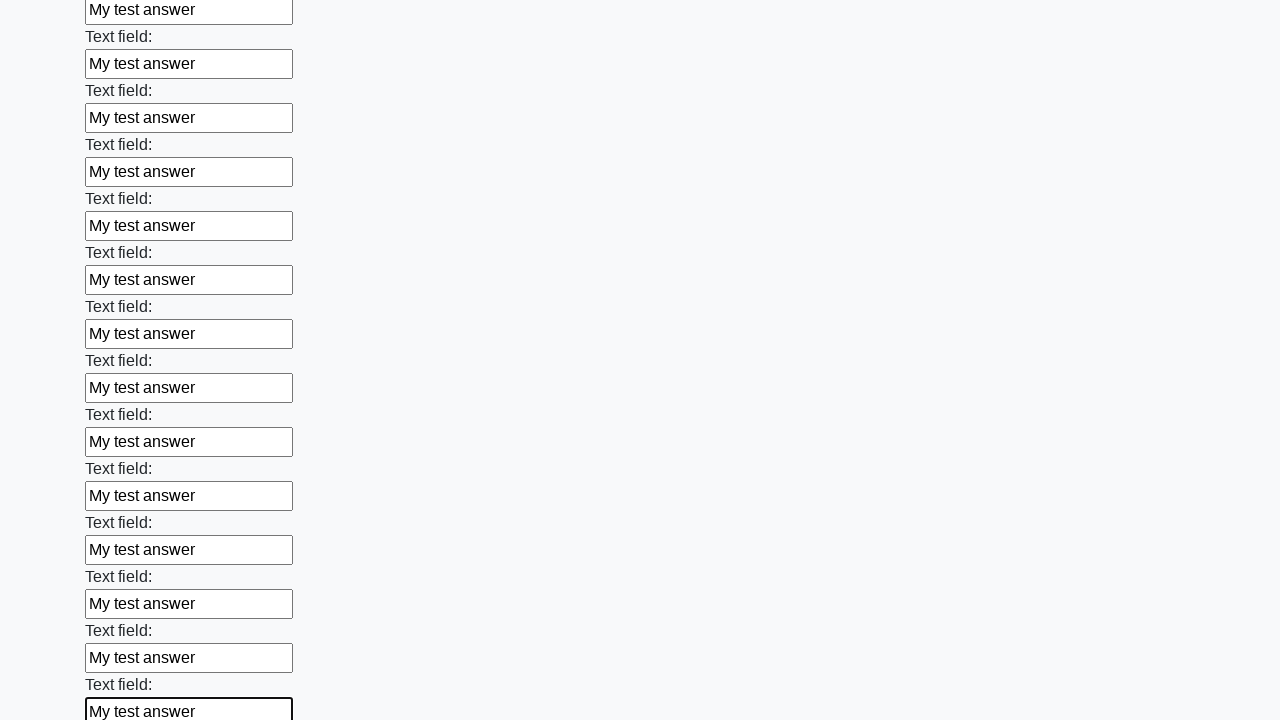

Filled text input field 42 of 100 with 'My test answer' on input[type="text"] >> nth=41
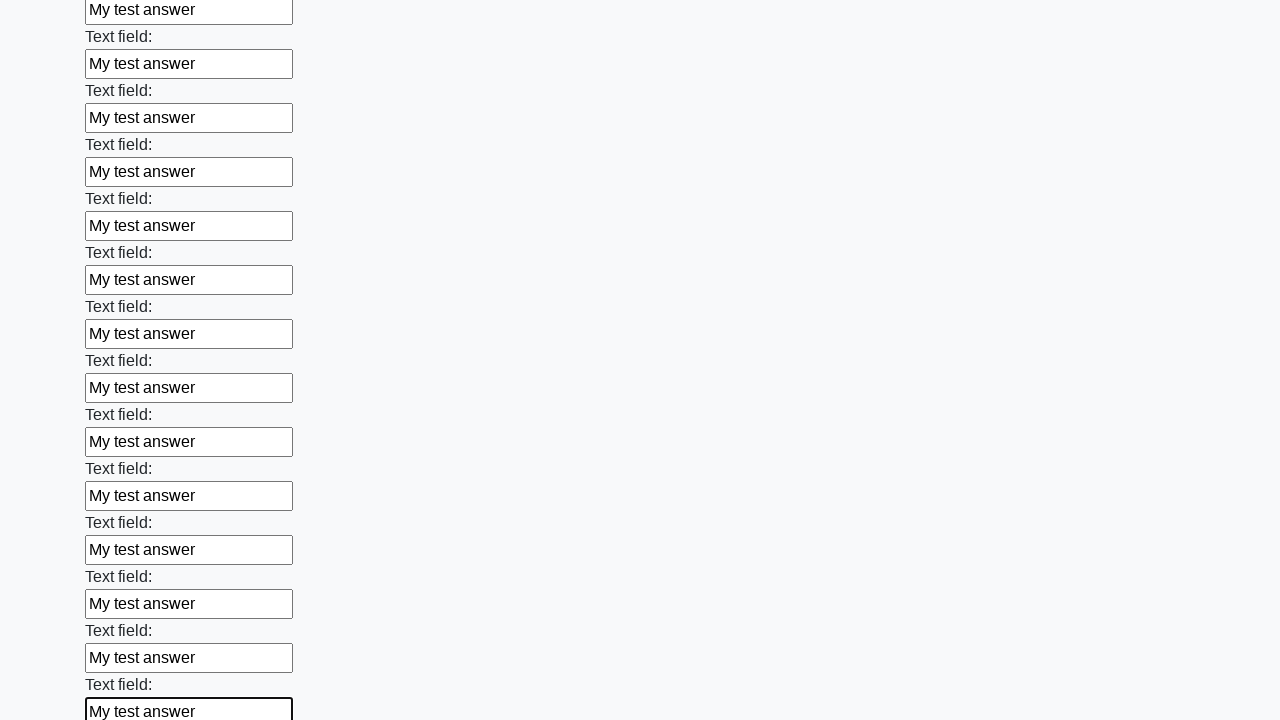

Filled text input field 43 of 100 with 'My test answer' on input[type="text"] >> nth=42
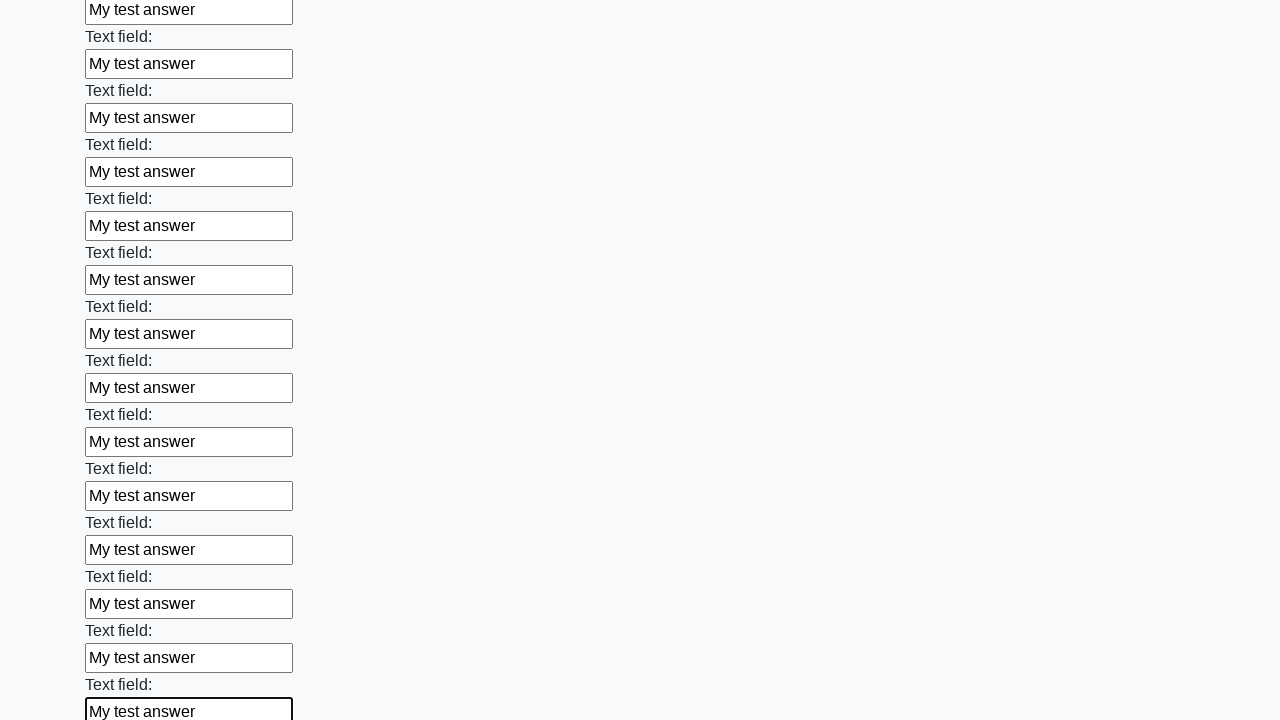

Filled text input field 44 of 100 with 'My test answer' on input[type="text"] >> nth=43
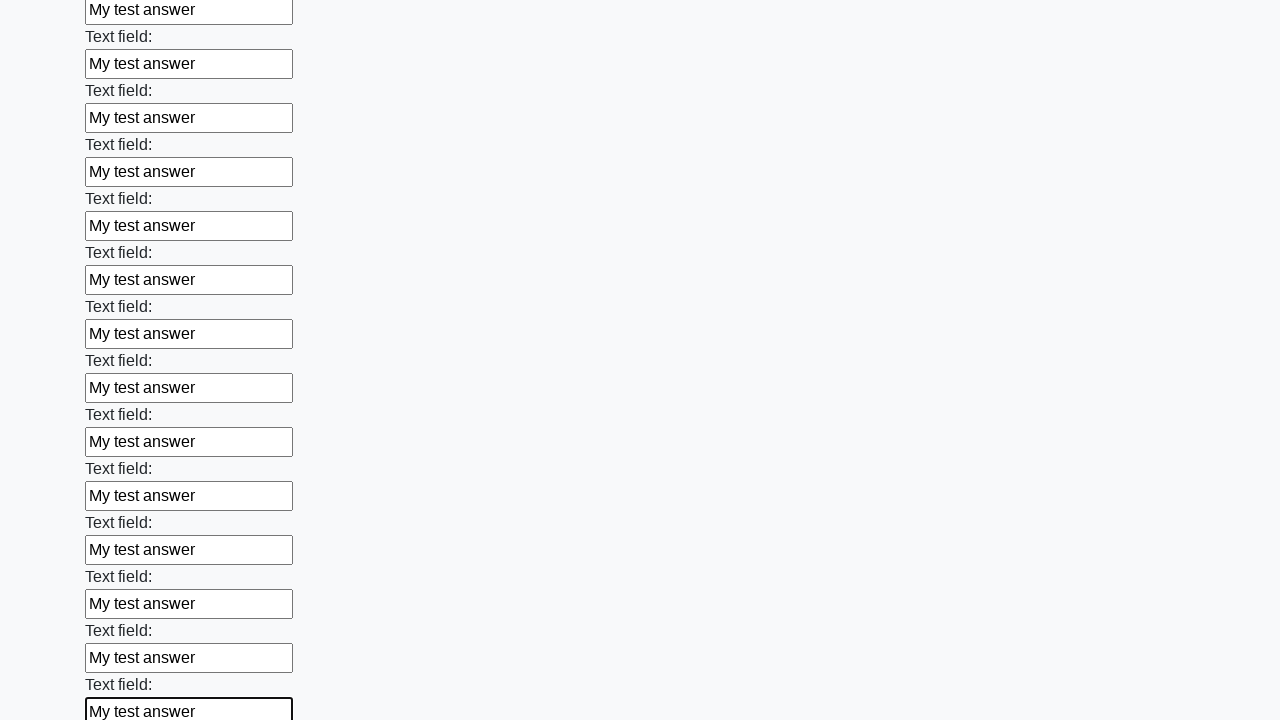

Filled text input field 45 of 100 with 'My test answer' on input[type="text"] >> nth=44
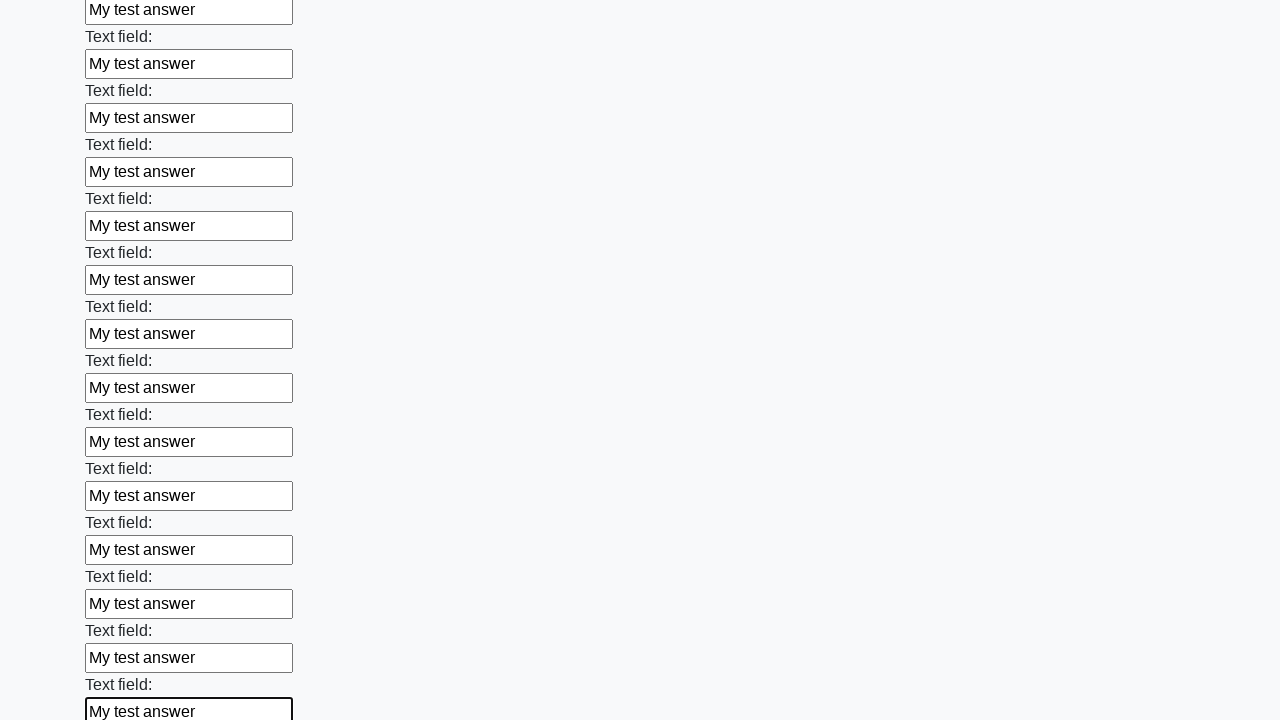

Filled text input field 46 of 100 with 'My test answer' on input[type="text"] >> nth=45
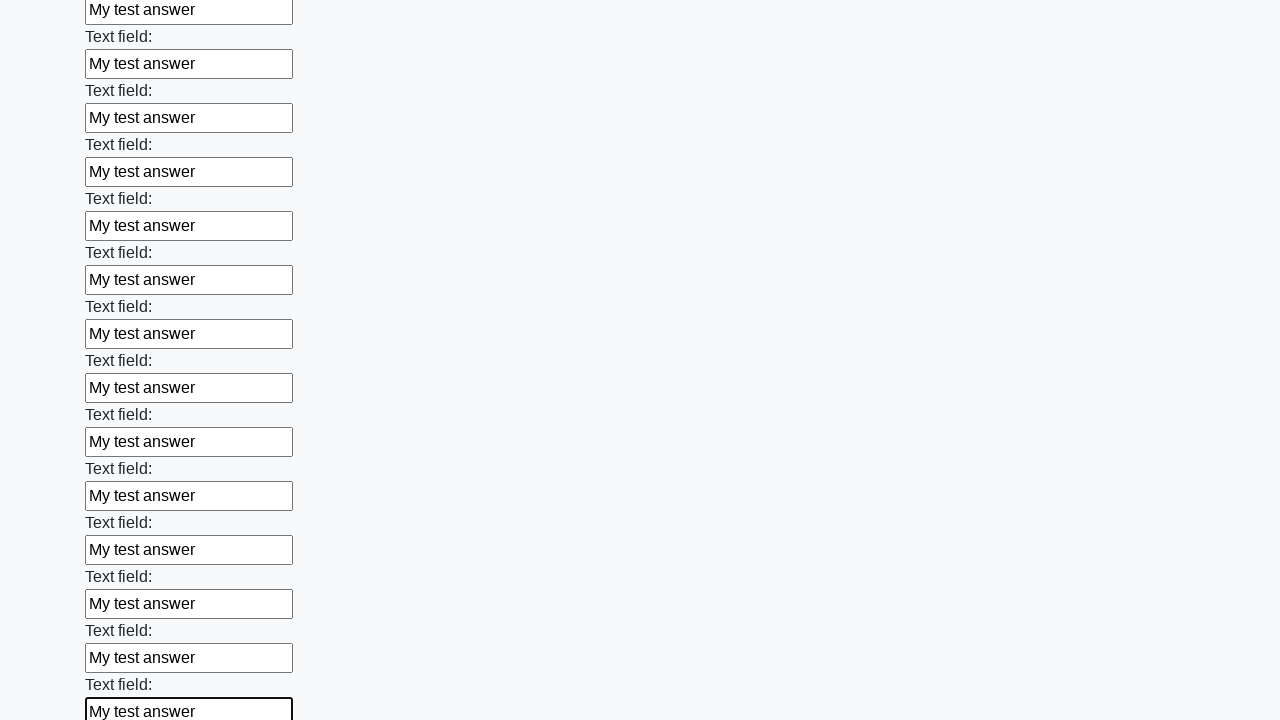

Filled text input field 47 of 100 with 'My test answer' on input[type="text"] >> nth=46
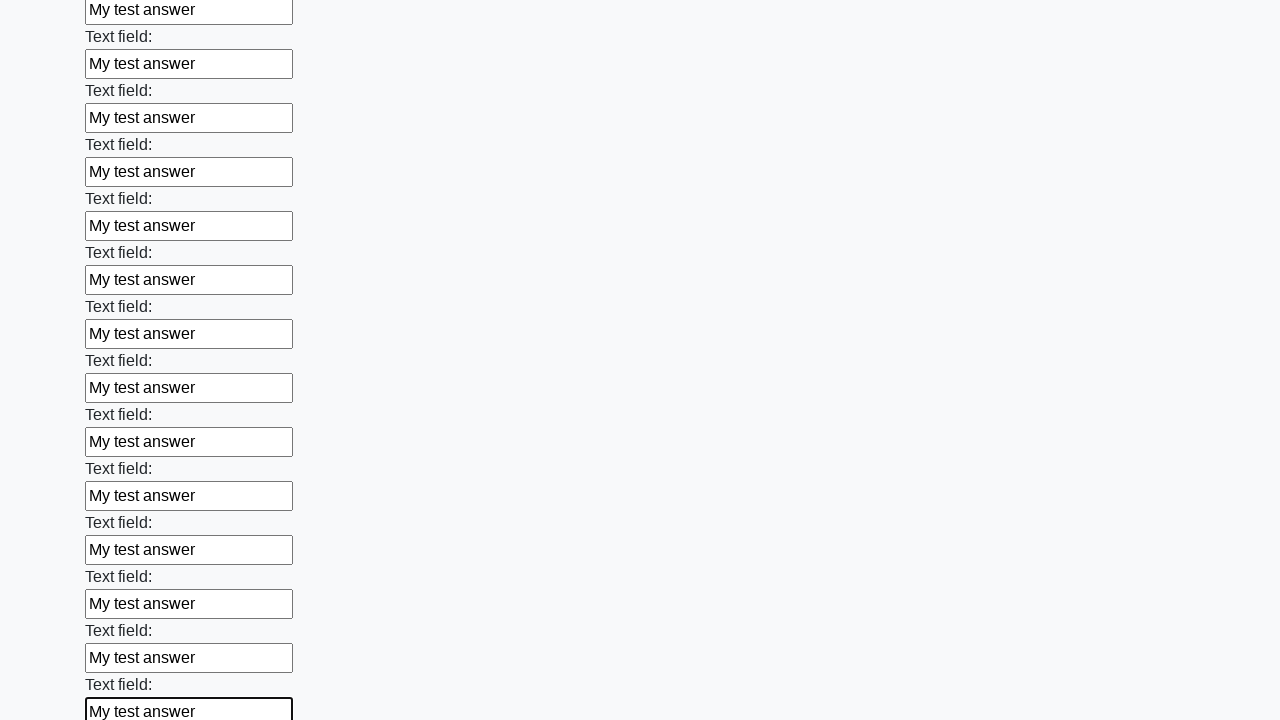

Filled text input field 48 of 100 with 'My test answer' on input[type="text"] >> nth=47
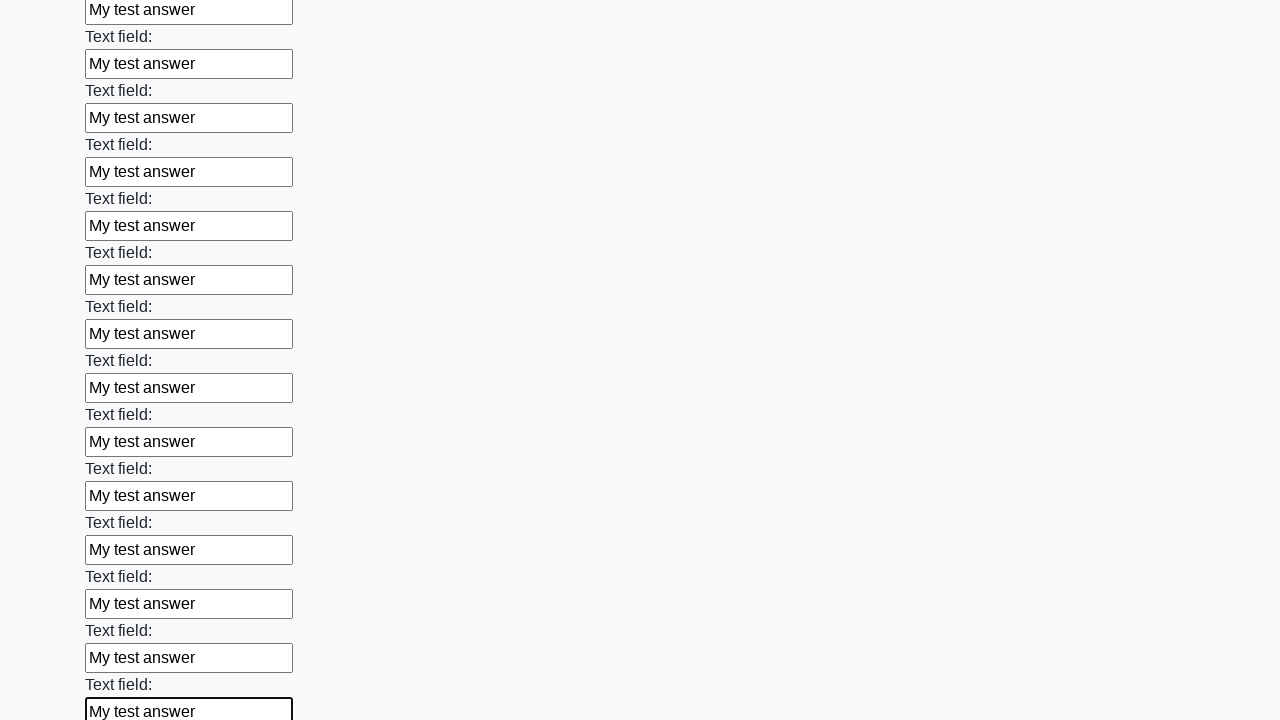

Filled text input field 49 of 100 with 'My test answer' on input[type="text"] >> nth=48
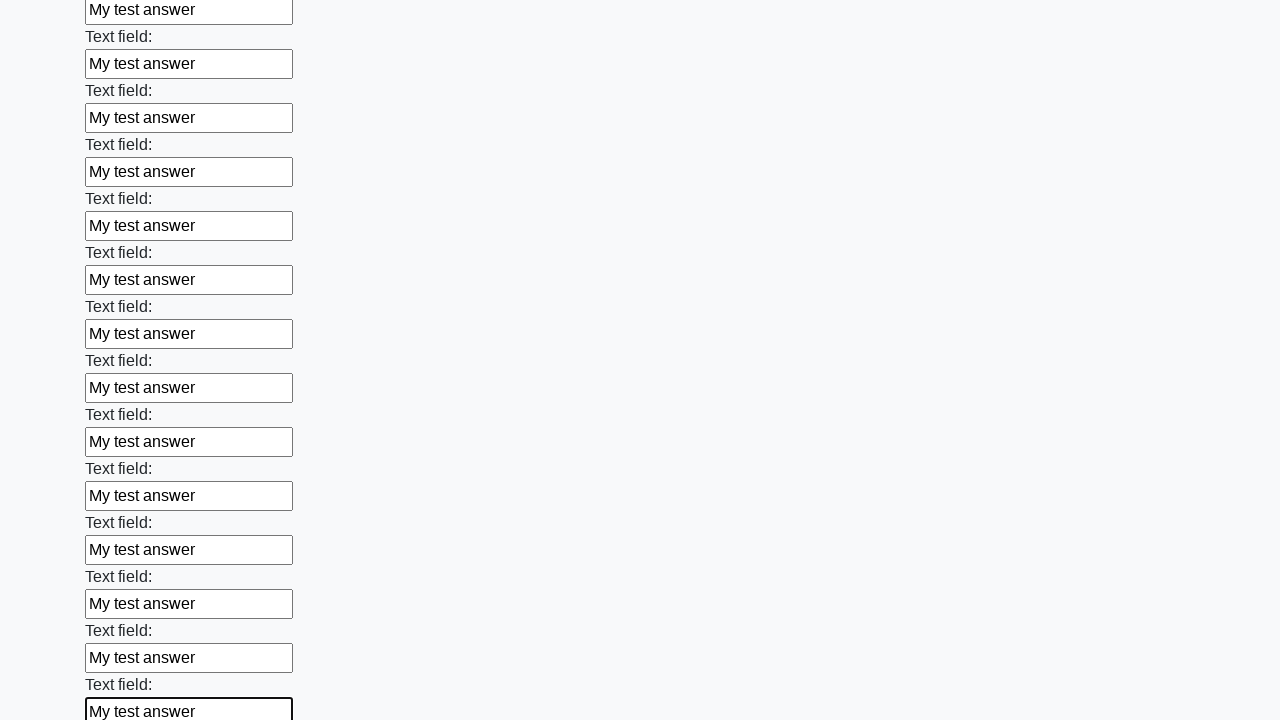

Filled text input field 50 of 100 with 'My test answer' on input[type="text"] >> nth=49
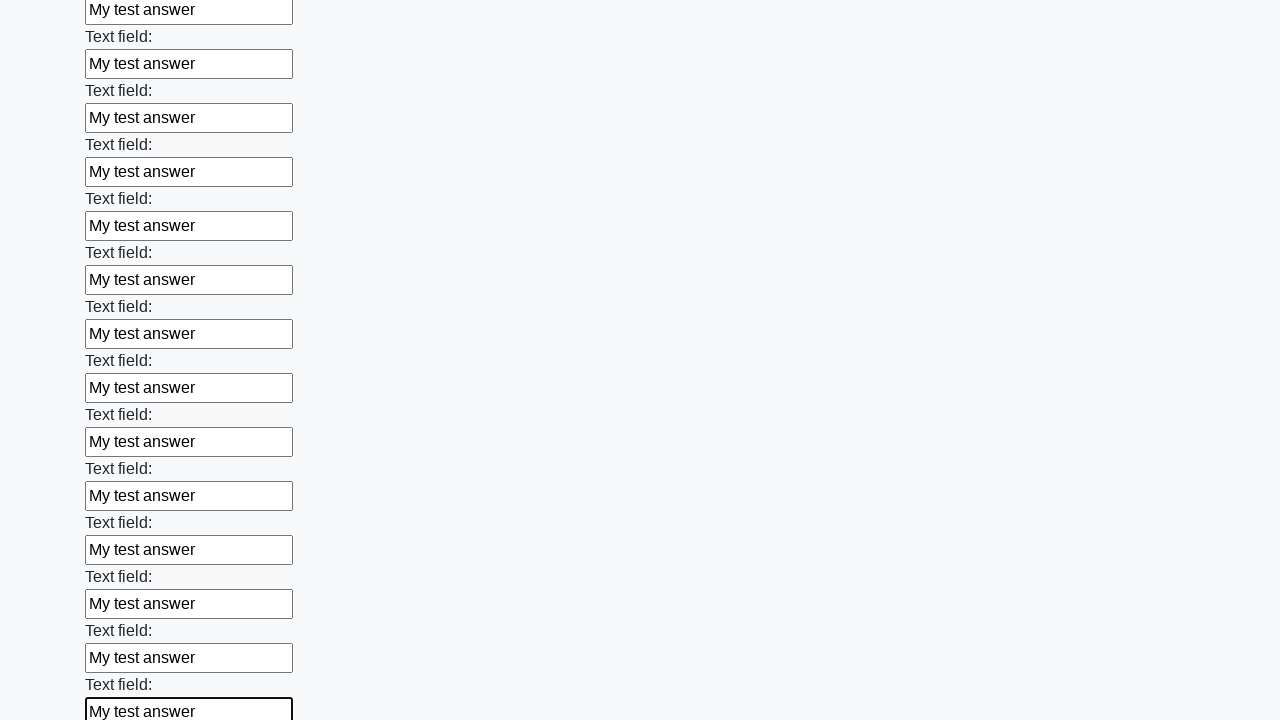

Filled text input field 51 of 100 with 'My test answer' on input[type="text"] >> nth=50
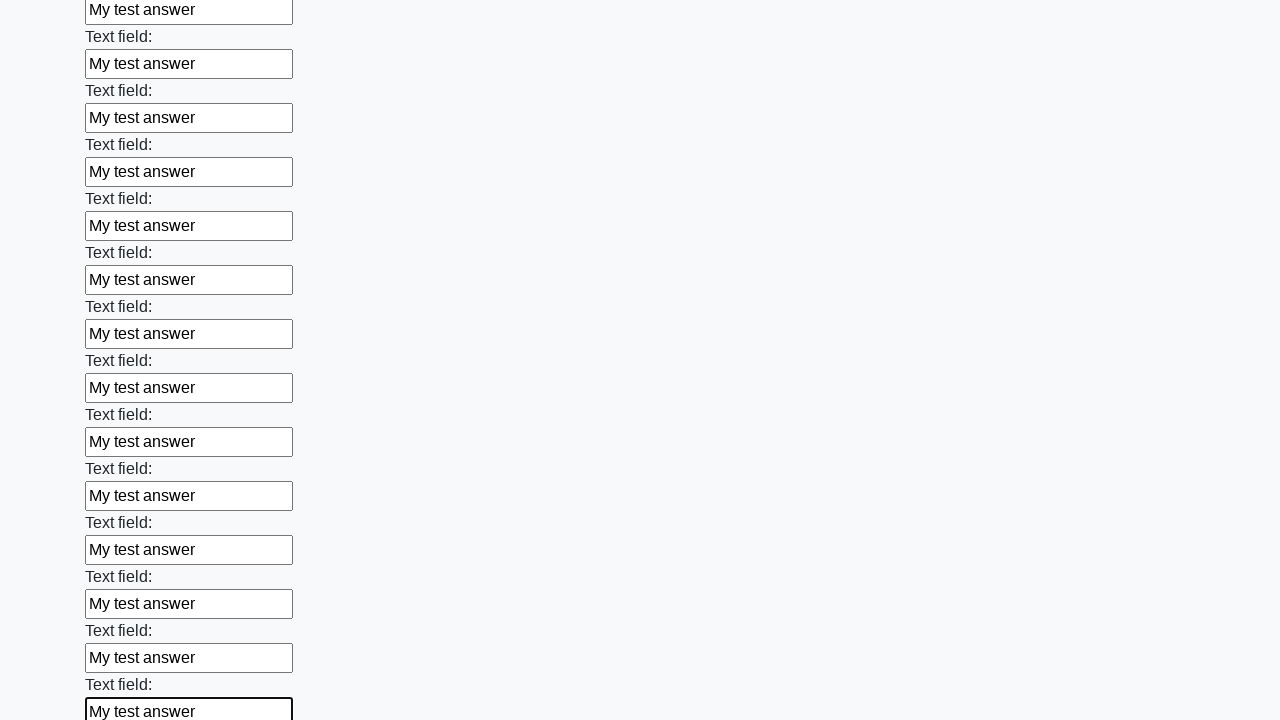

Filled text input field 52 of 100 with 'My test answer' on input[type="text"] >> nth=51
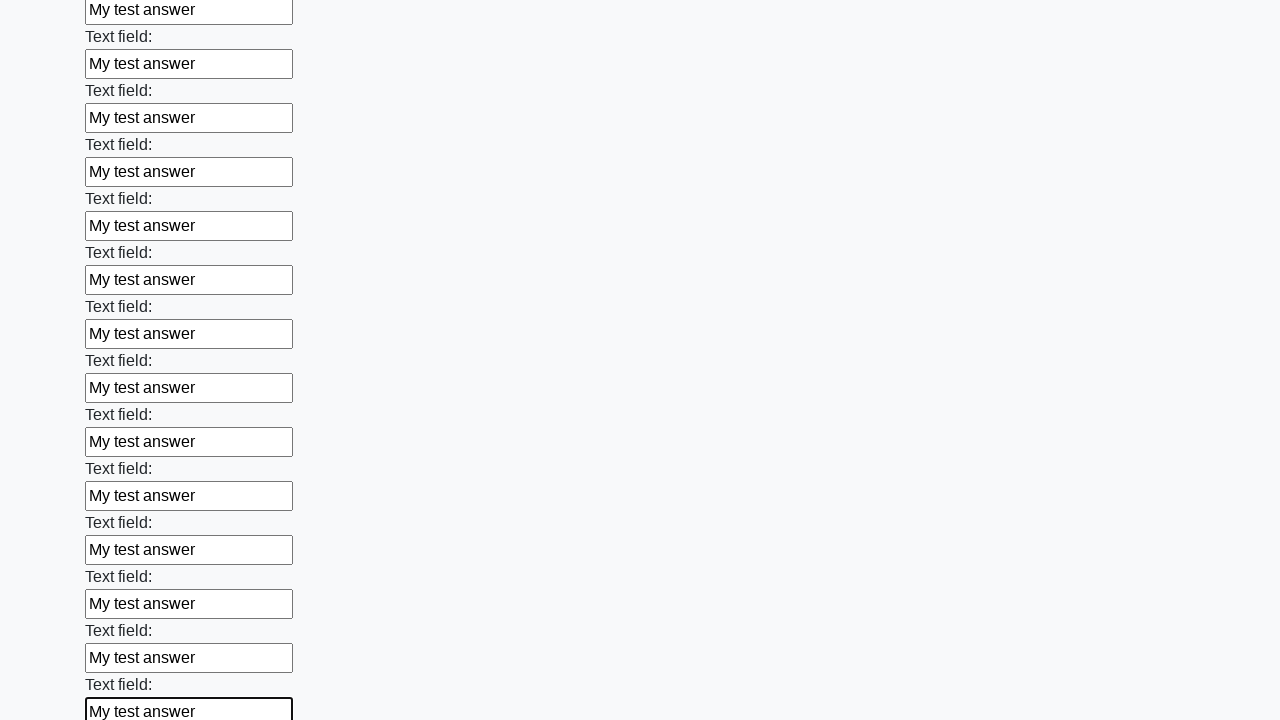

Filled text input field 53 of 100 with 'My test answer' on input[type="text"] >> nth=52
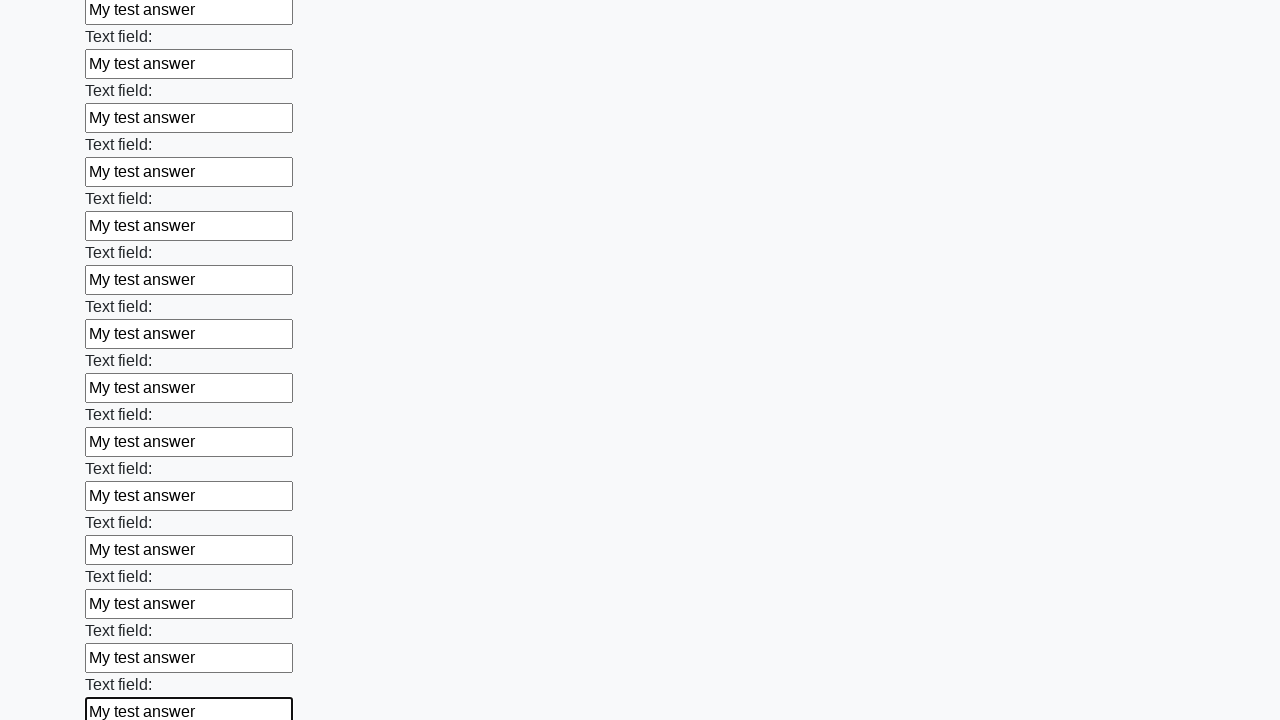

Filled text input field 54 of 100 with 'My test answer' on input[type="text"] >> nth=53
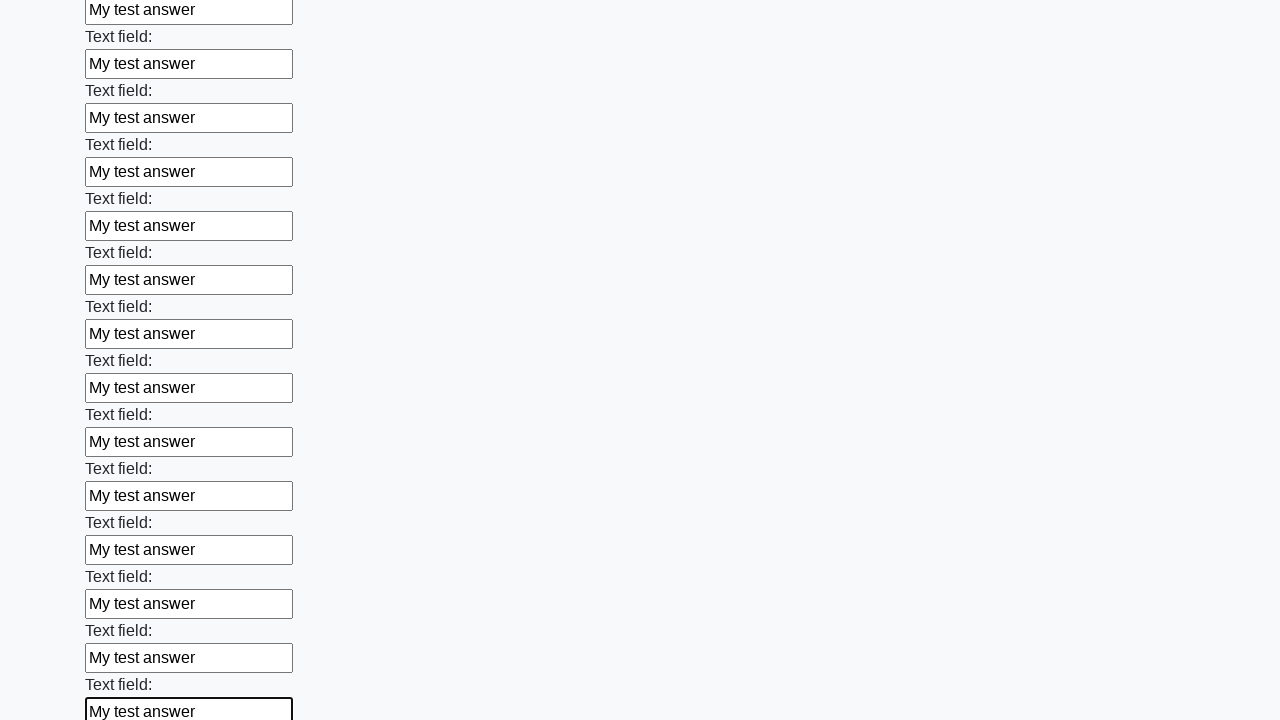

Filled text input field 55 of 100 with 'My test answer' on input[type="text"] >> nth=54
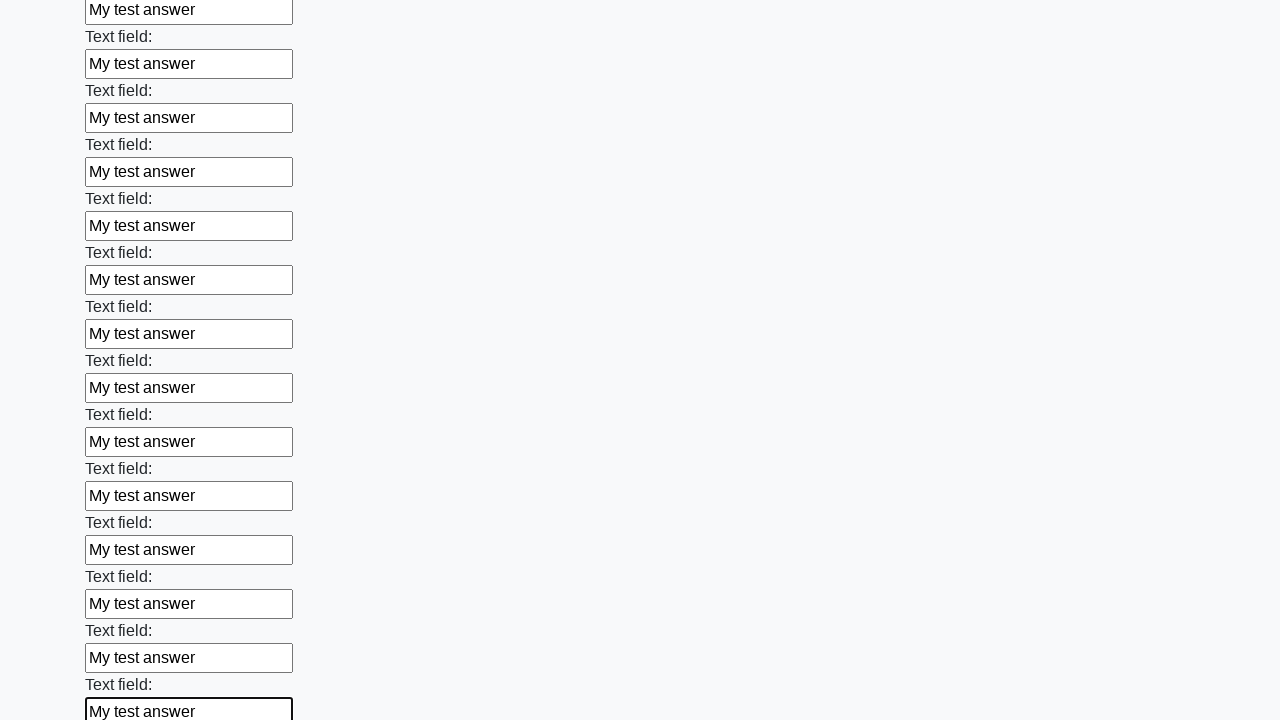

Filled text input field 56 of 100 with 'My test answer' on input[type="text"] >> nth=55
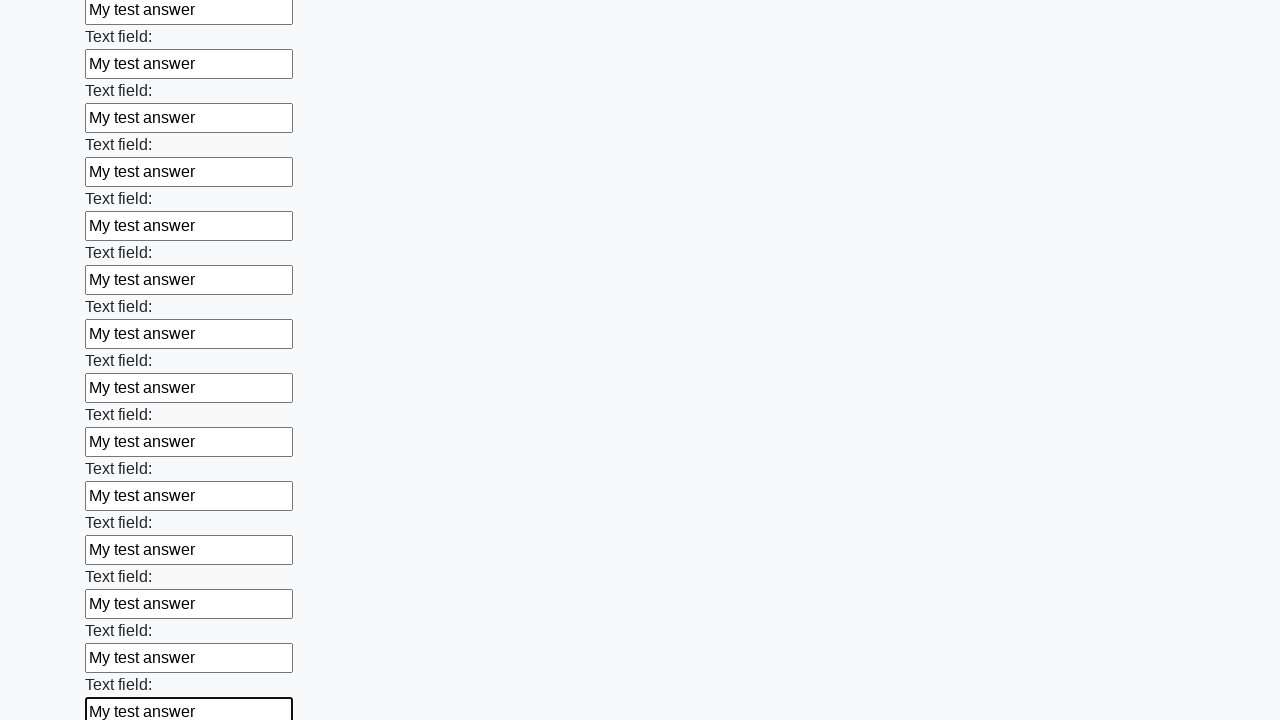

Filled text input field 57 of 100 with 'My test answer' on input[type="text"] >> nth=56
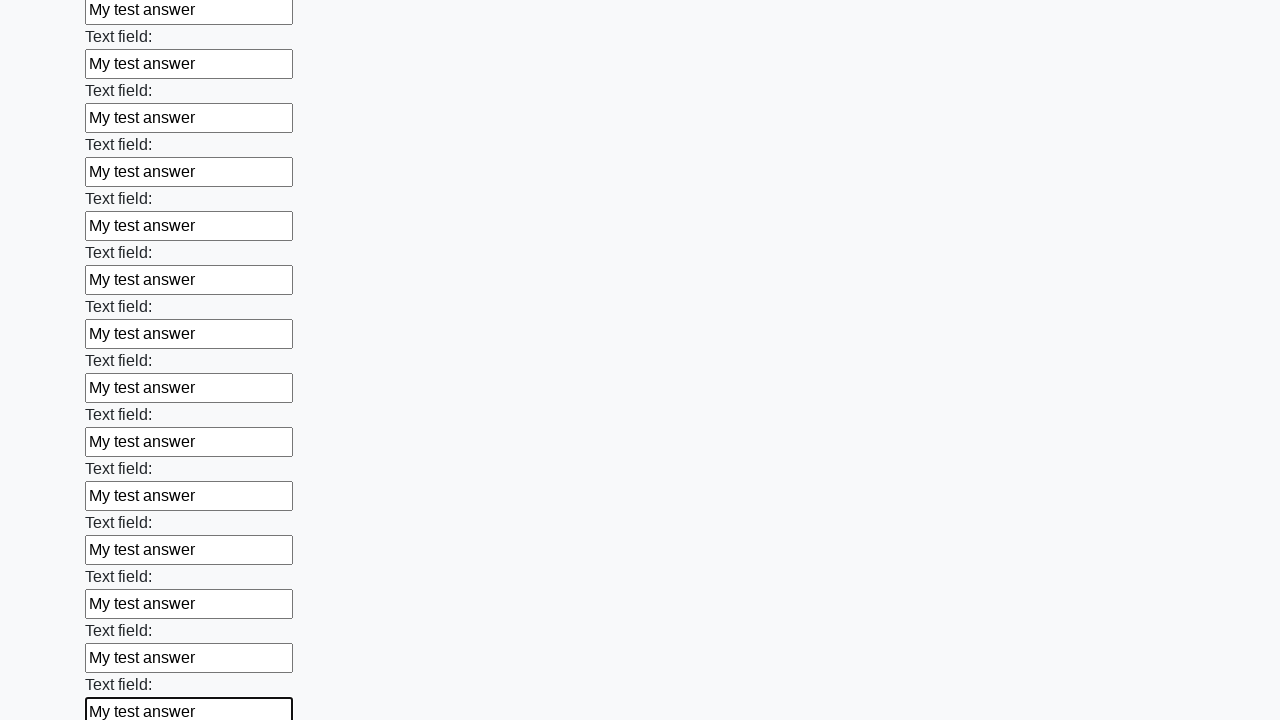

Filled text input field 58 of 100 with 'My test answer' on input[type="text"] >> nth=57
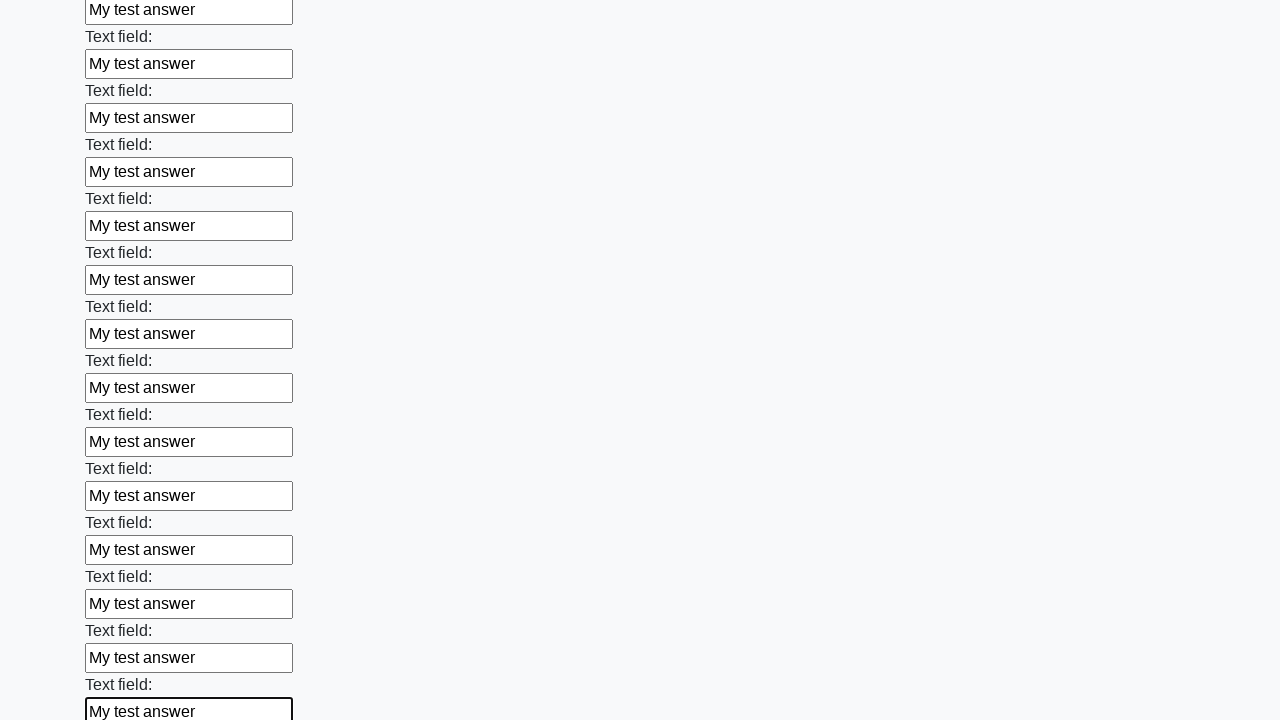

Filled text input field 59 of 100 with 'My test answer' on input[type="text"] >> nth=58
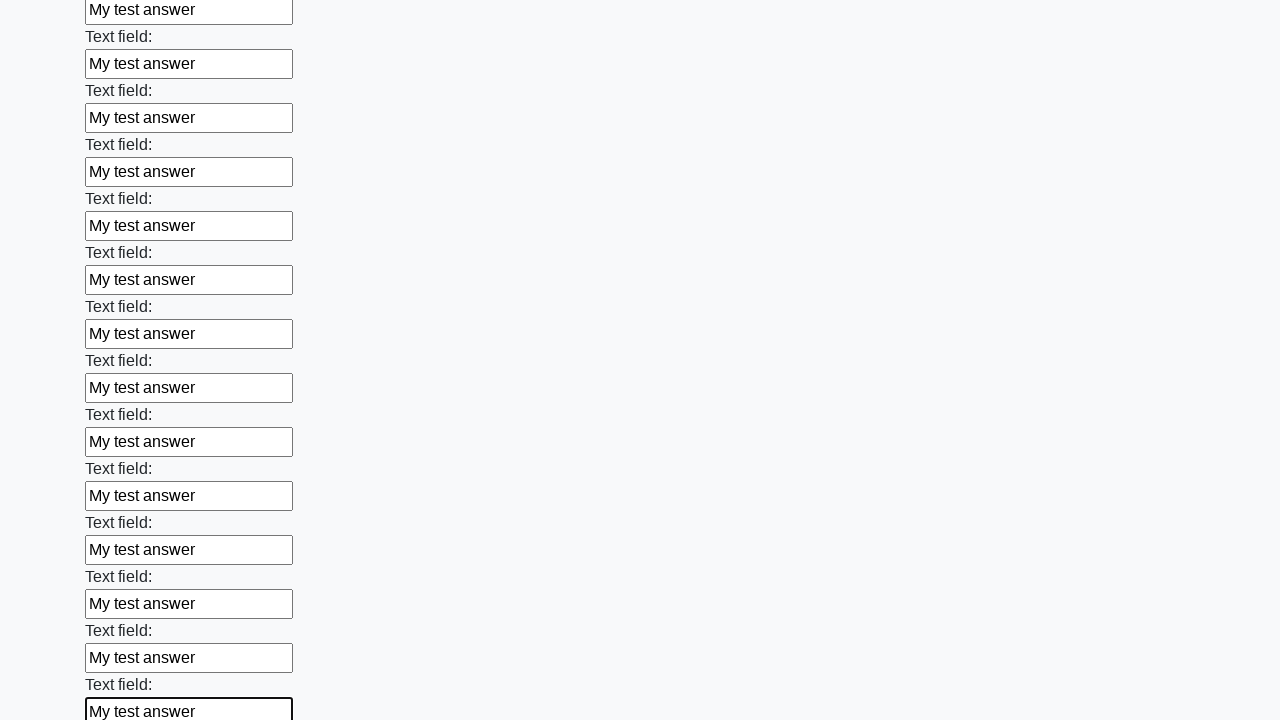

Filled text input field 60 of 100 with 'My test answer' on input[type="text"] >> nth=59
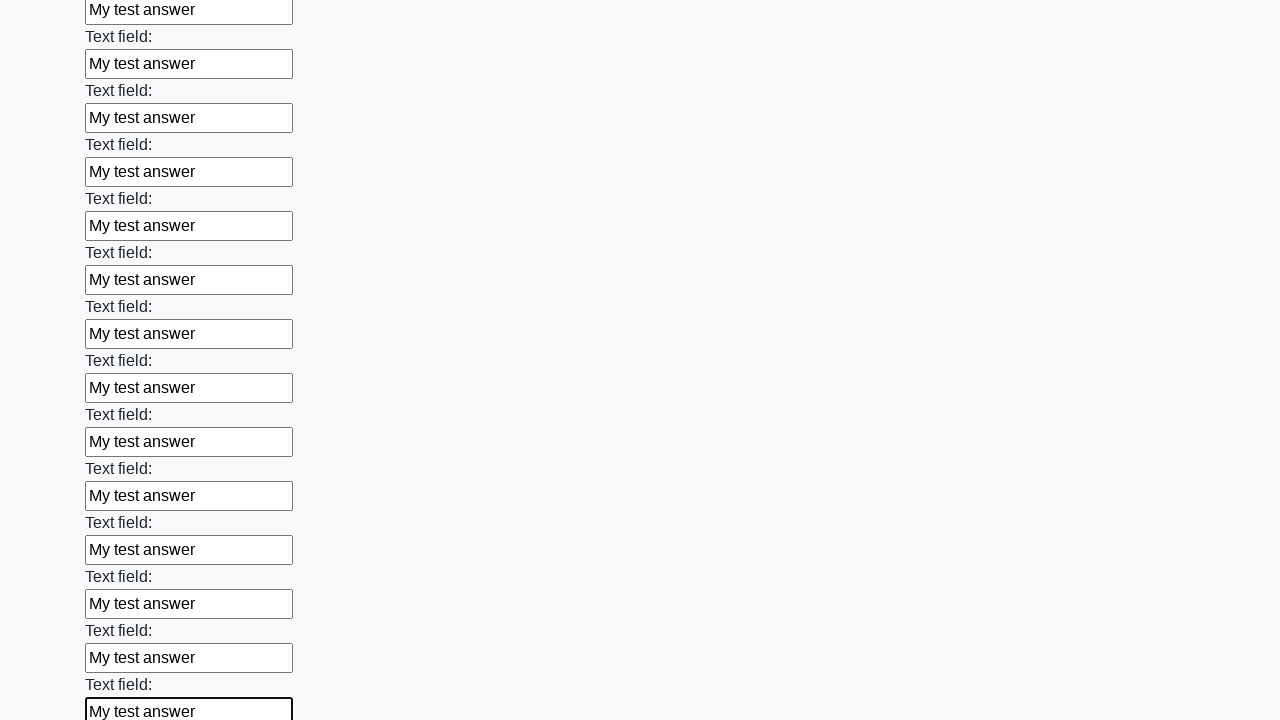

Filled text input field 61 of 100 with 'My test answer' on input[type="text"] >> nth=60
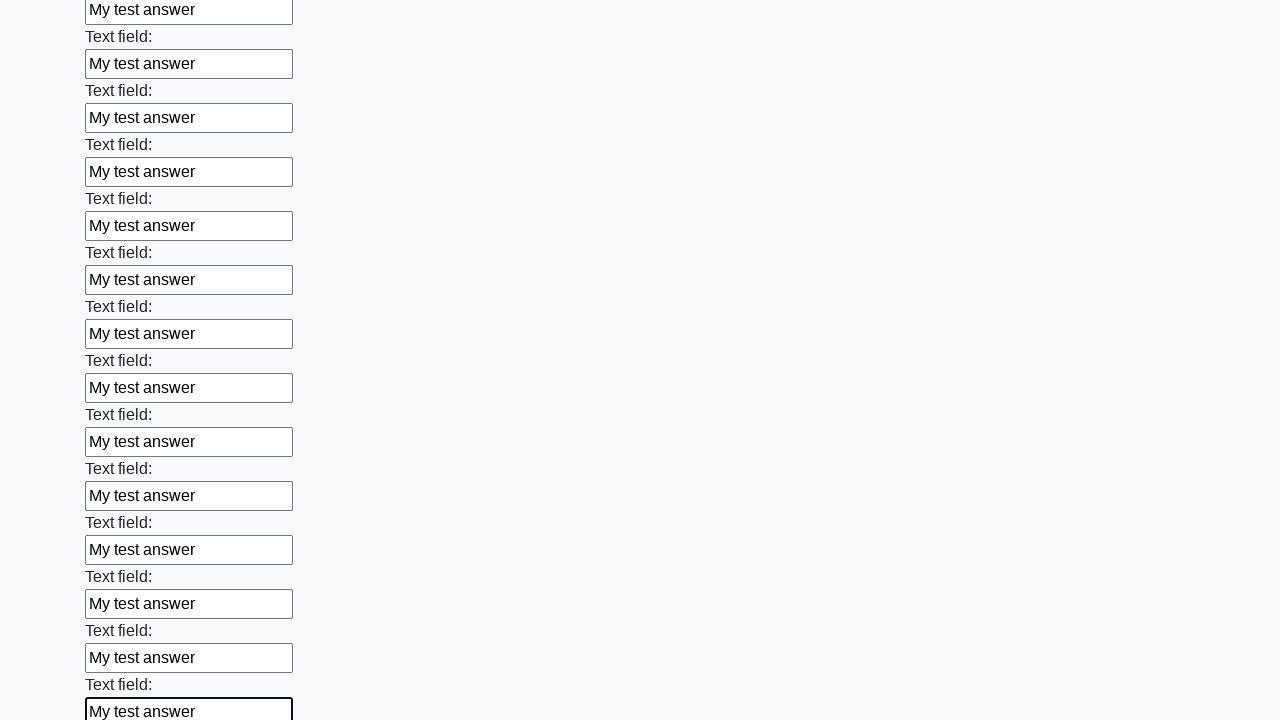

Filled text input field 62 of 100 with 'My test answer' on input[type="text"] >> nth=61
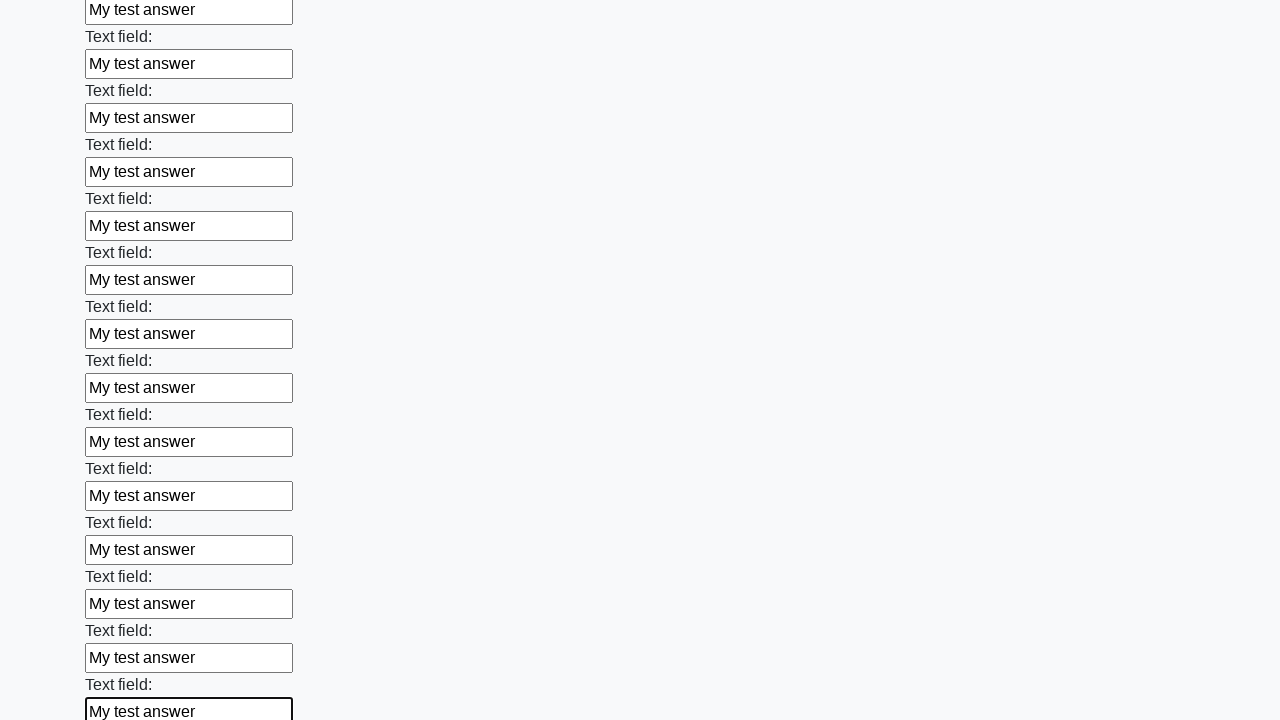

Filled text input field 63 of 100 with 'My test answer' on input[type="text"] >> nth=62
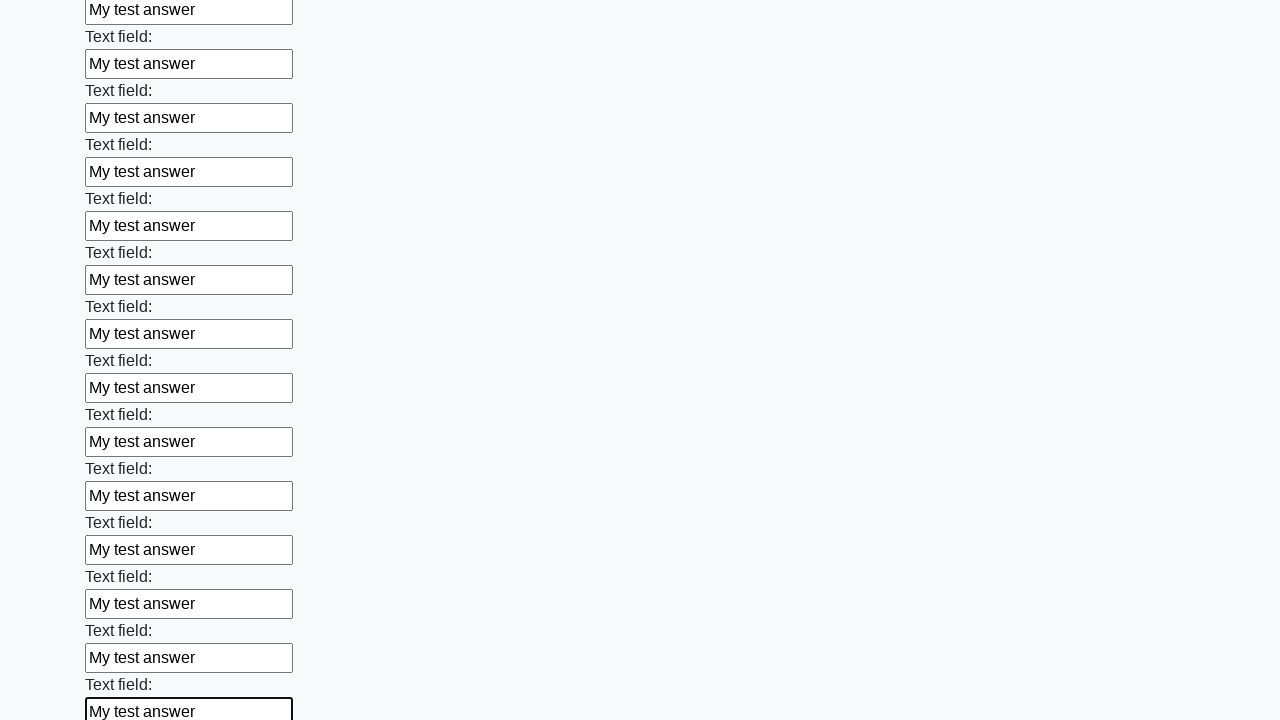

Filled text input field 64 of 100 with 'My test answer' on input[type="text"] >> nth=63
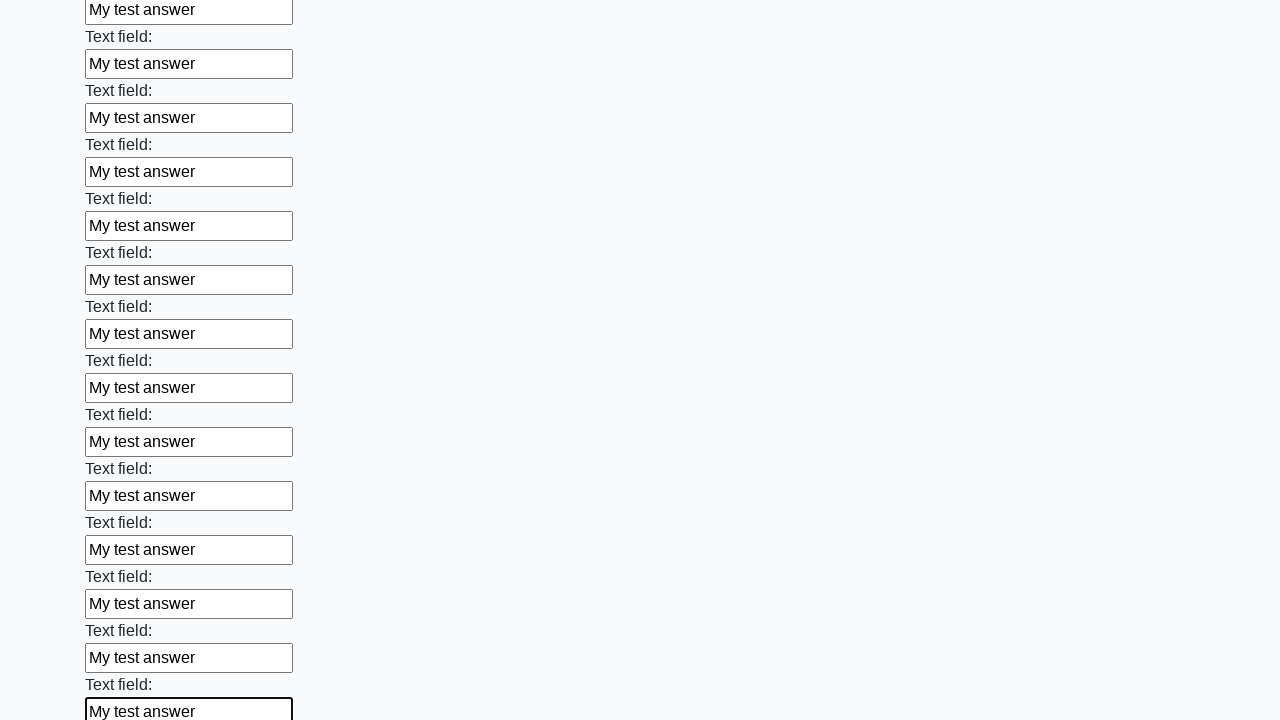

Filled text input field 65 of 100 with 'My test answer' on input[type="text"] >> nth=64
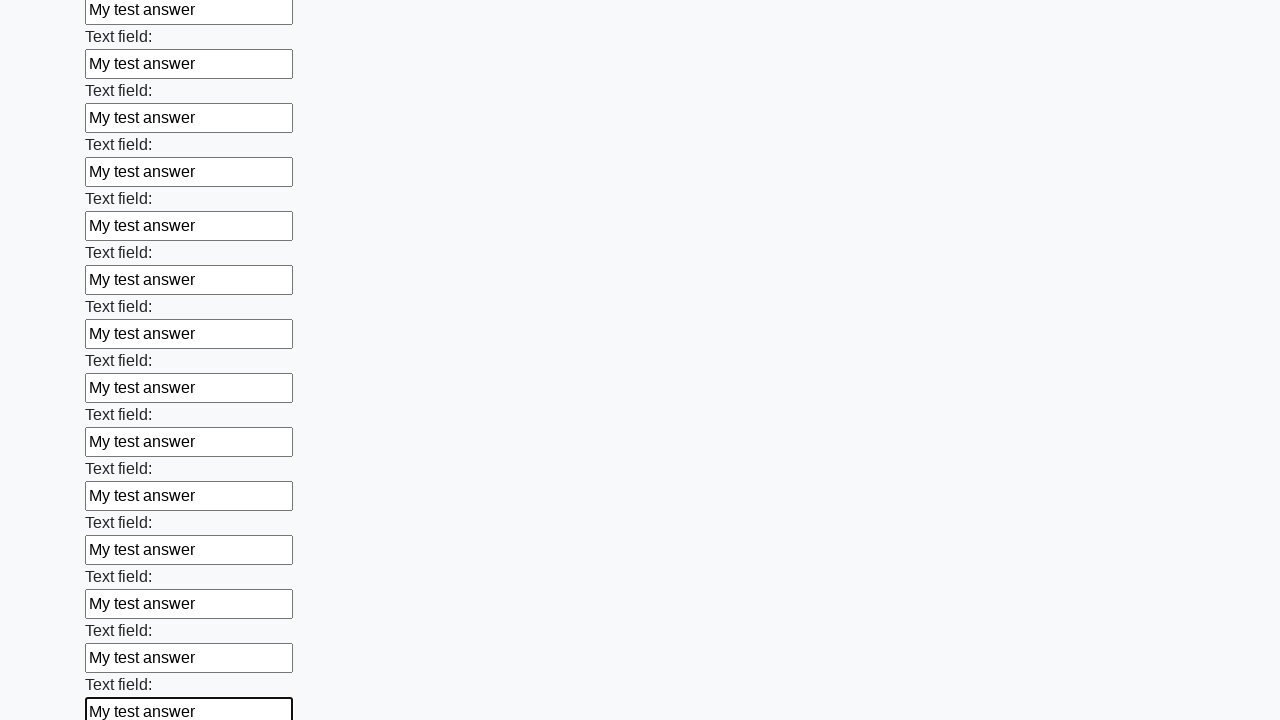

Filled text input field 66 of 100 with 'My test answer' on input[type="text"] >> nth=65
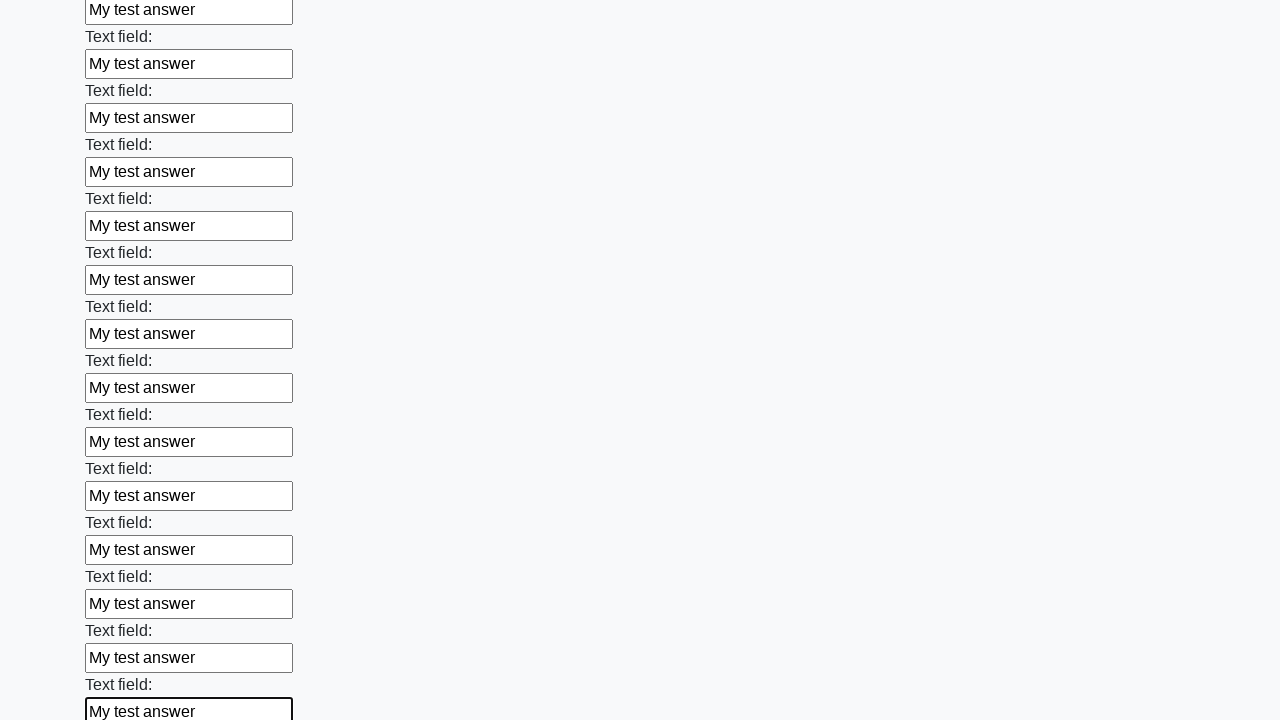

Filled text input field 67 of 100 with 'My test answer' on input[type="text"] >> nth=66
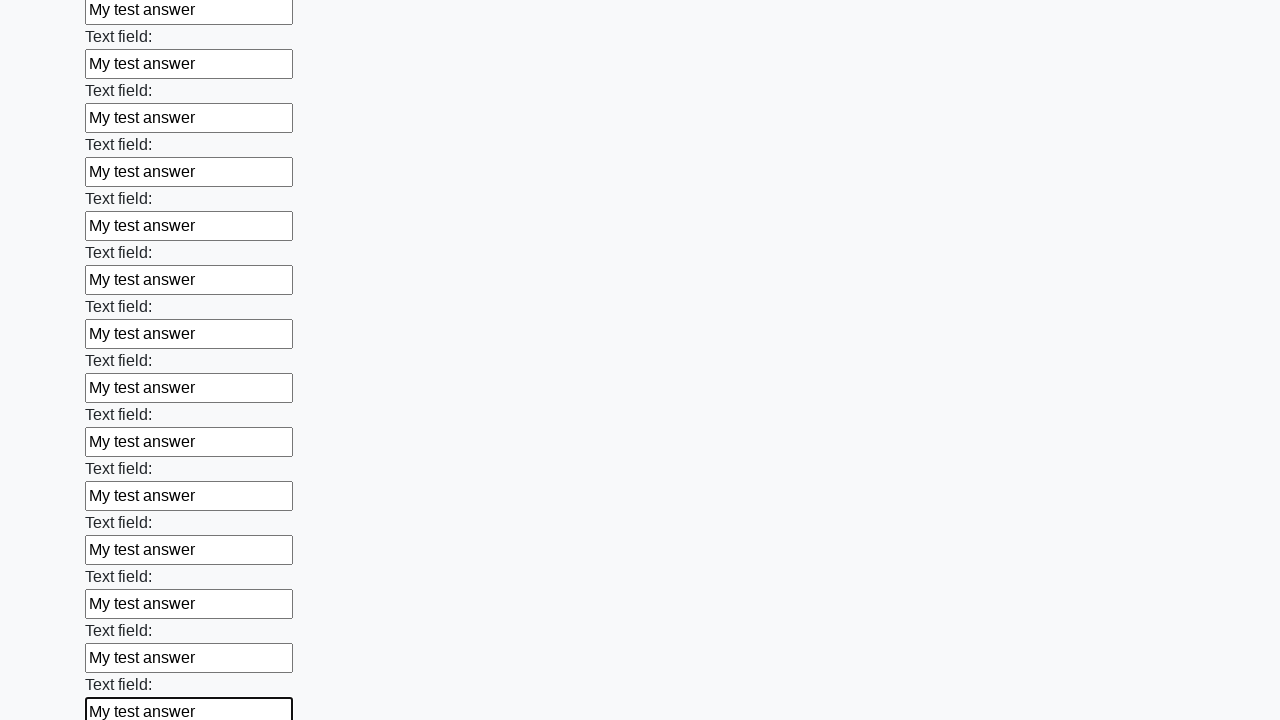

Filled text input field 68 of 100 with 'My test answer' on input[type="text"] >> nth=67
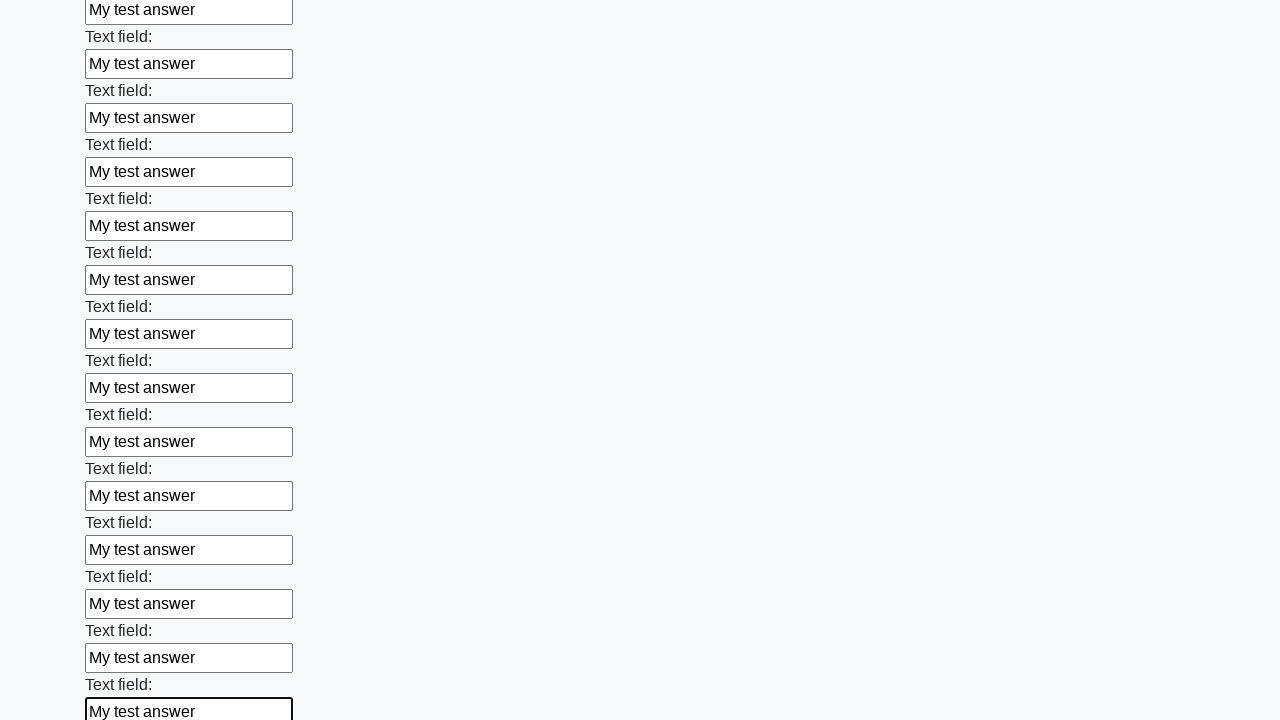

Filled text input field 69 of 100 with 'My test answer' on input[type="text"] >> nth=68
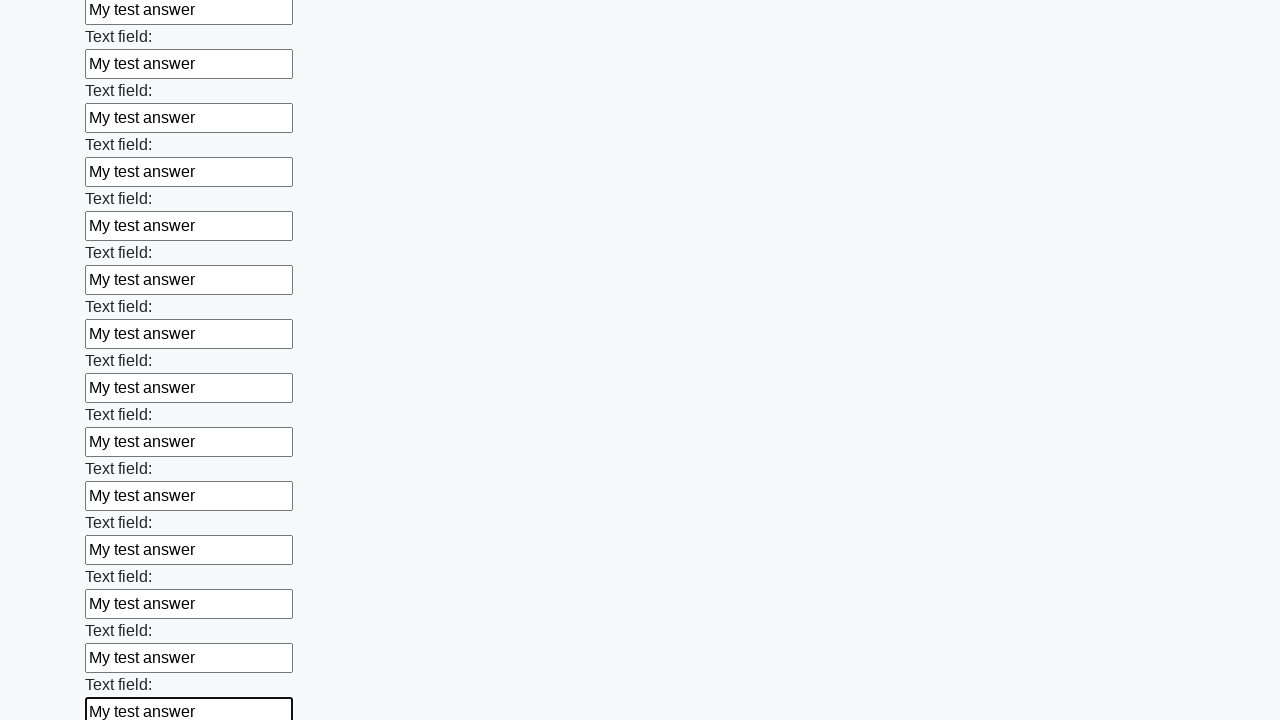

Filled text input field 70 of 100 with 'My test answer' on input[type="text"] >> nth=69
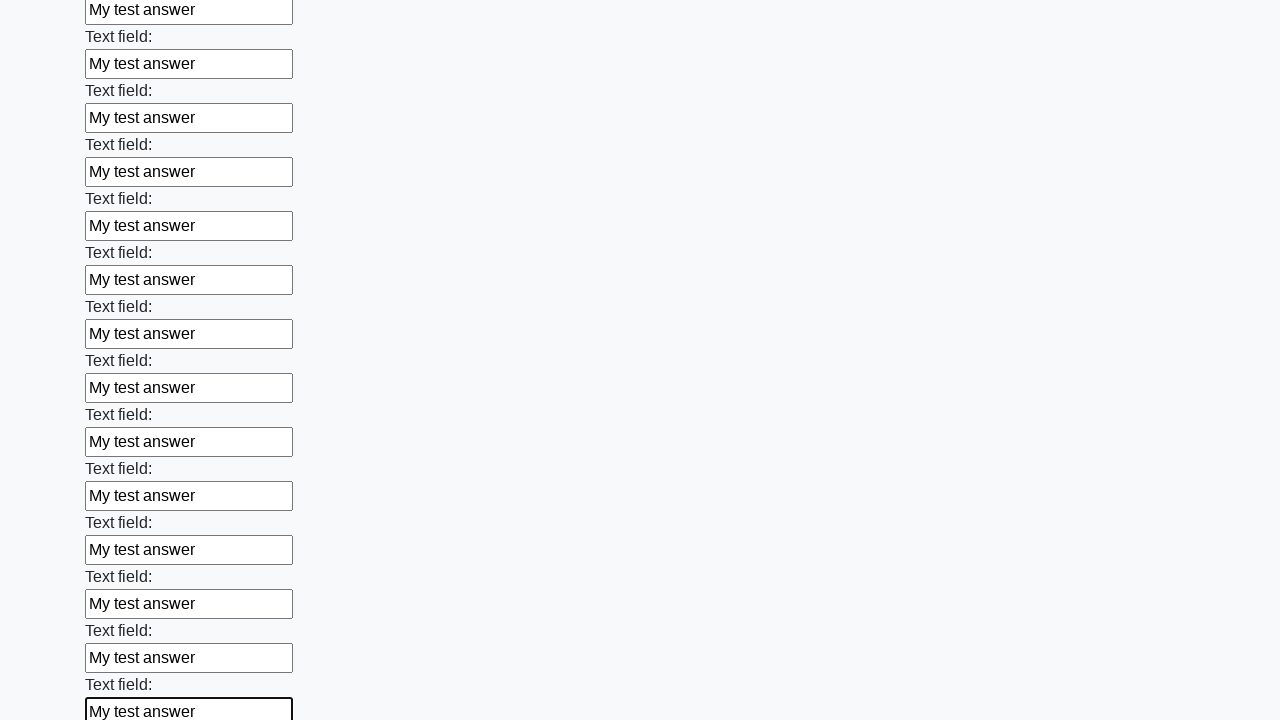

Filled text input field 71 of 100 with 'My test answer' on input[type="text"] >> nth=70
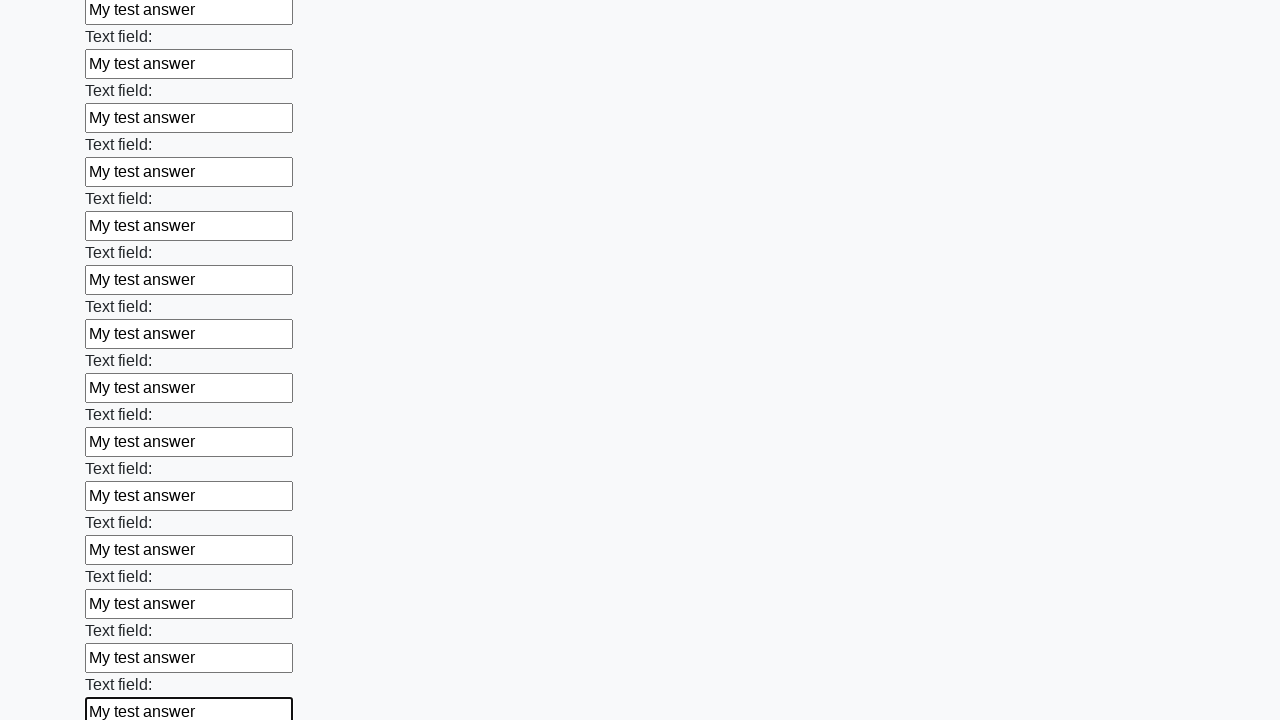

Filled text input field 72 of 100 with 'My test answer' on input[type="text"] >> nth=71
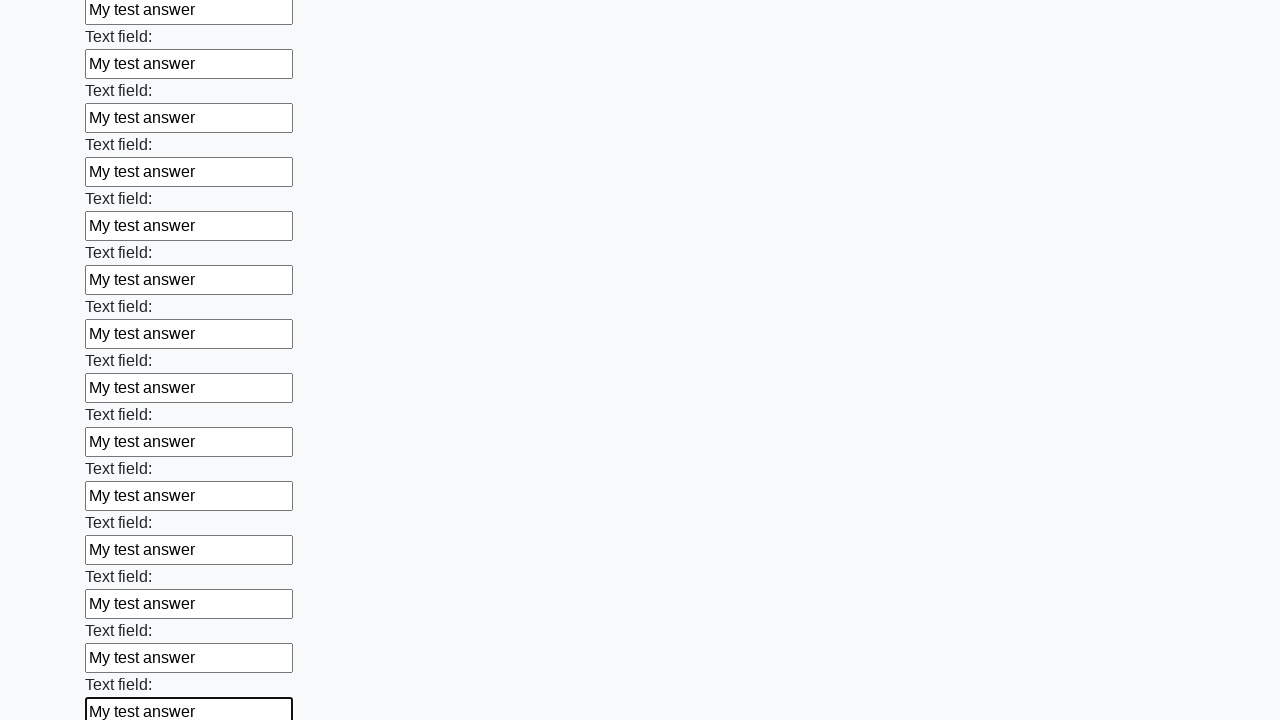

Filled text input field 73 of 100 with 'My test answer' on input[type="text"] >> nth=72
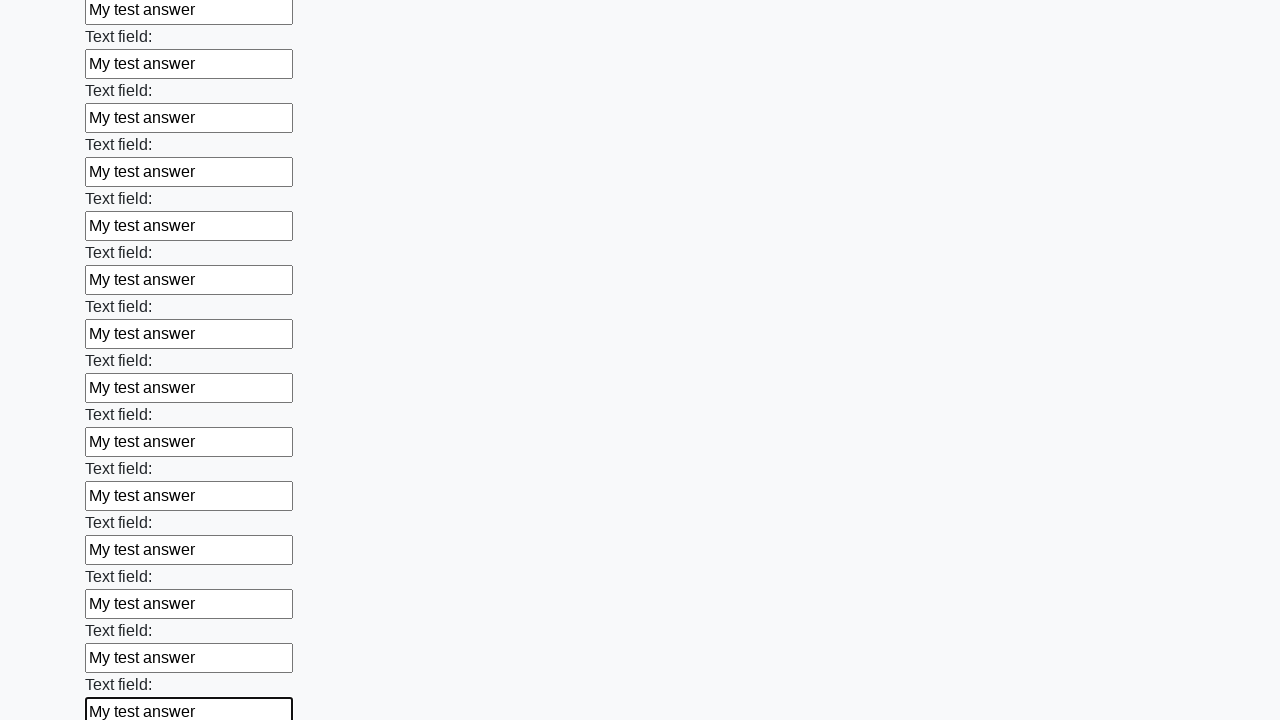

Filled text input field 74 of 100 with 'My test answer' on input[type="text"] >> nth=73
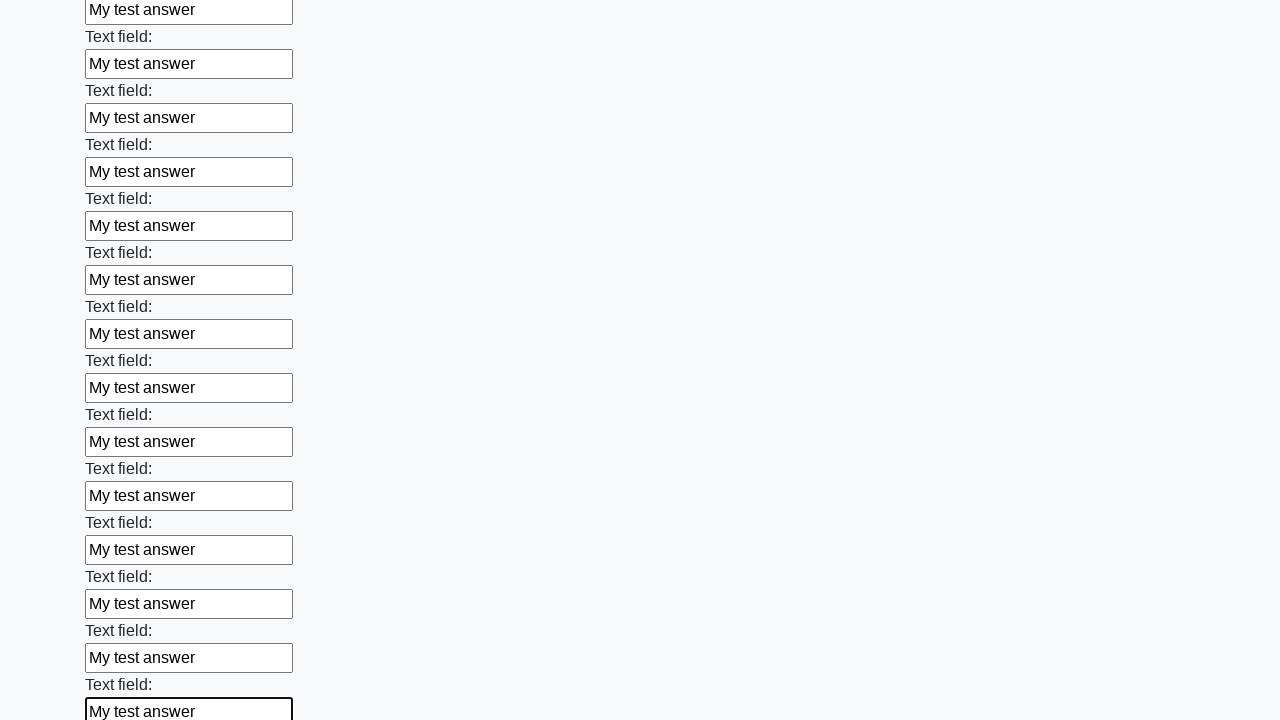

Filled text input field 75 of 100 with 'My test answer' on input[type="text"] >> nth=74
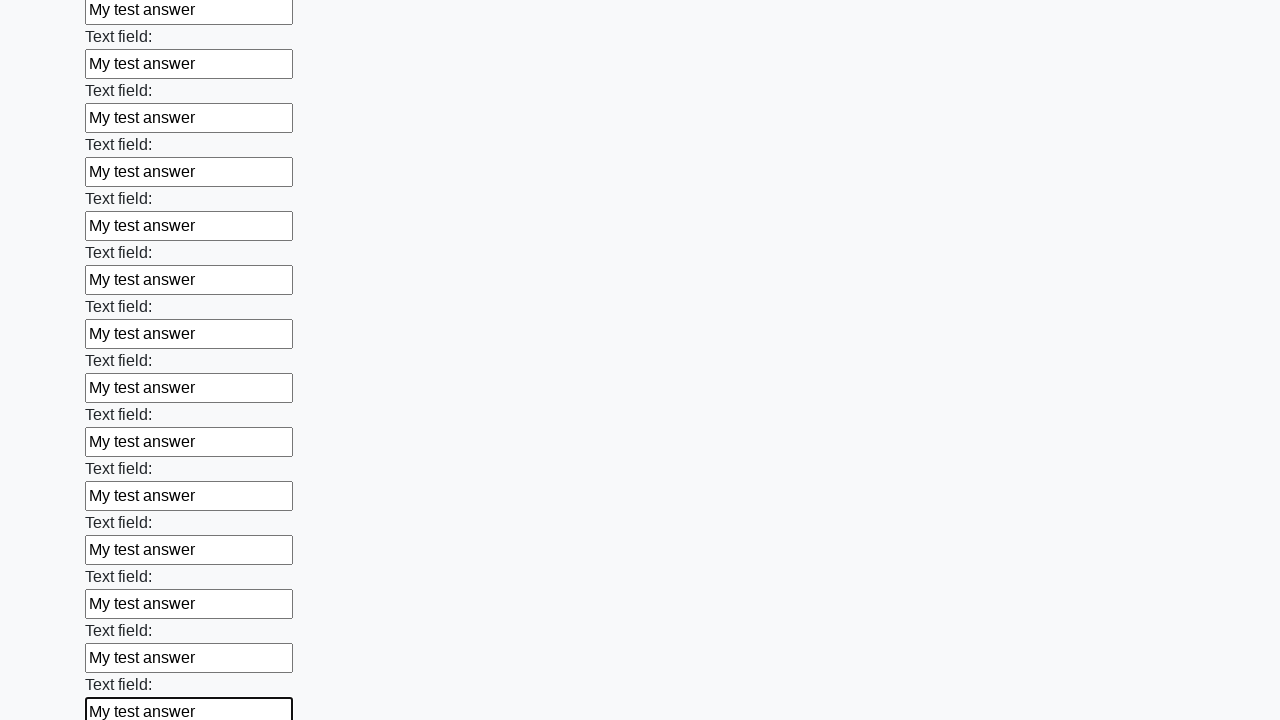

Filled text input field 76 of 100 with 'My test answer' on input[type="text"] >> nth=75
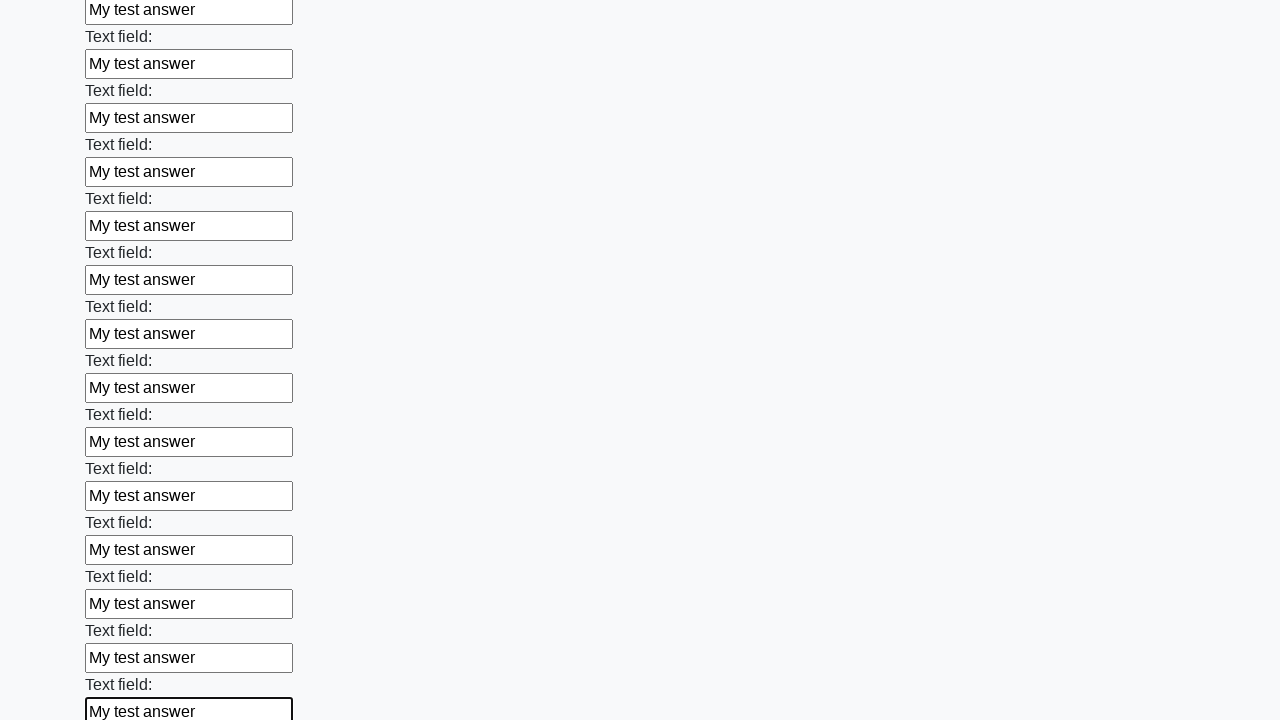

Filled text input field 77 of 100 with 'My test answer' on input[type="text"] >> nth=76
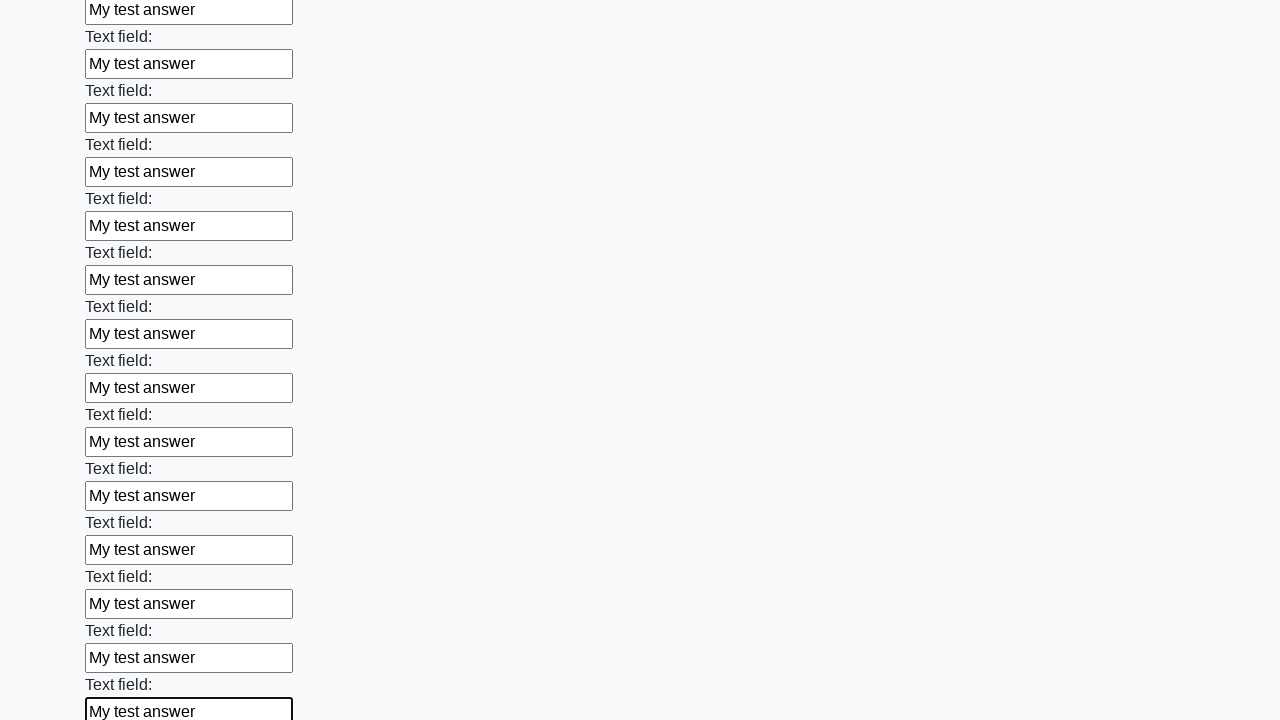

Filled text input field 78 of 100 with 'My test answer' on input[type="text"] >> nth=77
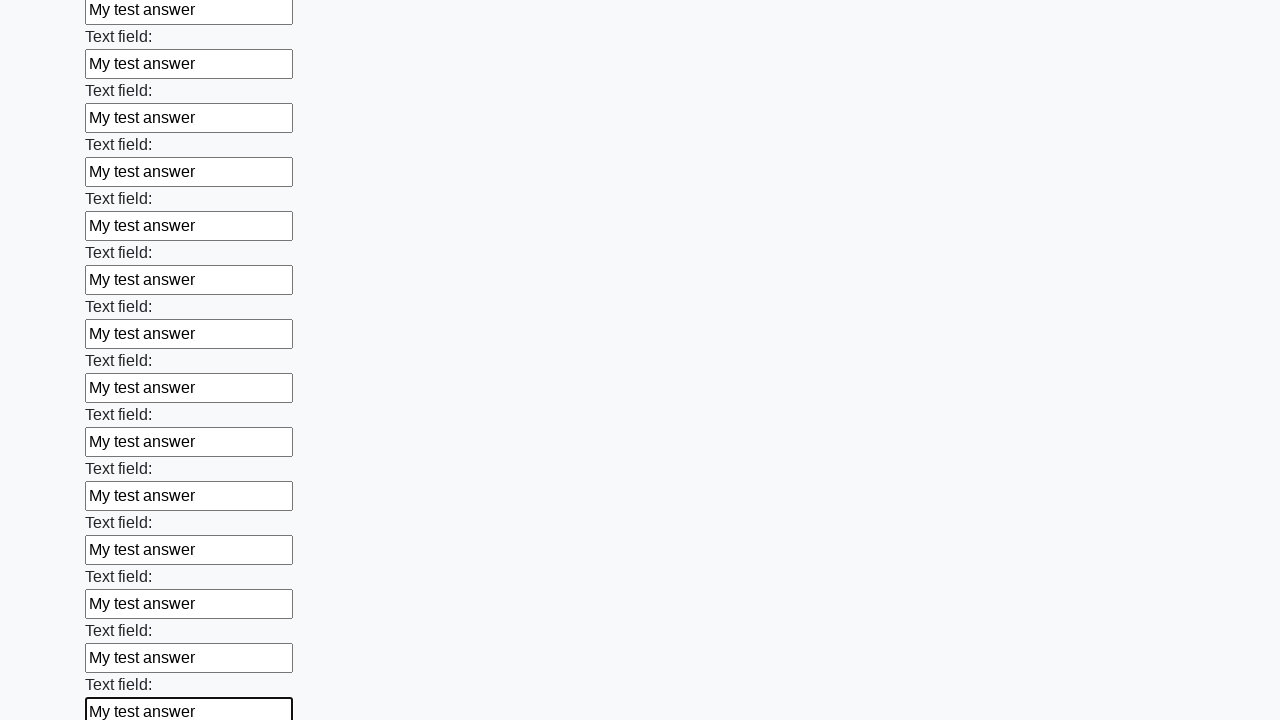

Filled text input field 79 of 100 with 'My test answer' on input[type="text"] >> nth=78
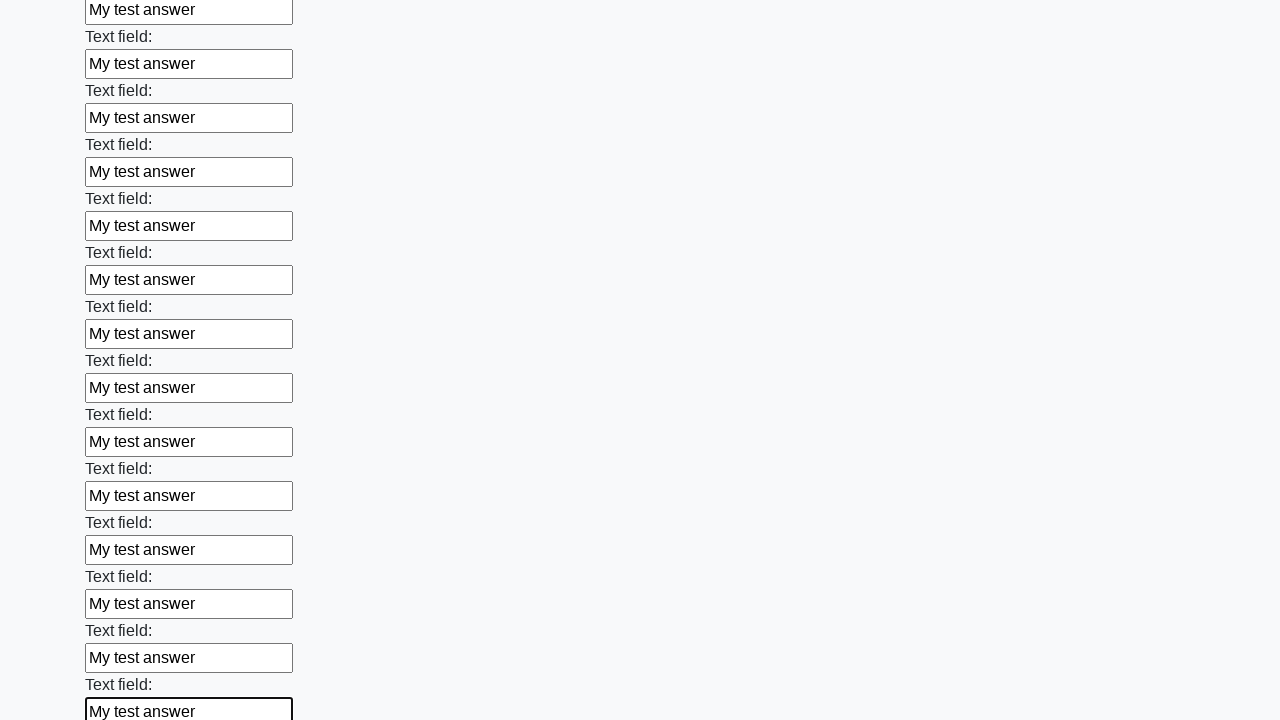

Filled text input field 80 of 100 with 'My test answer' on input[type="text"] >> nth=79
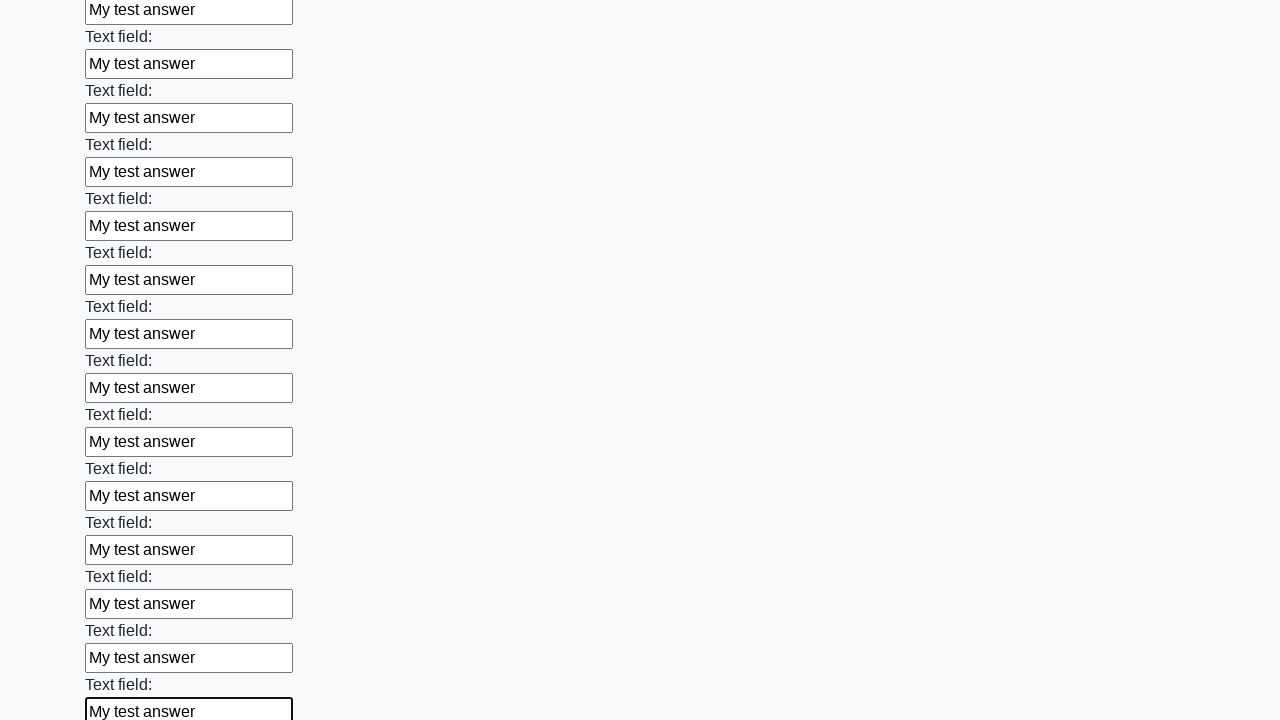

Filled text input field 81 of 100 with 'My test answer' on input[type="text"] >> nth=80
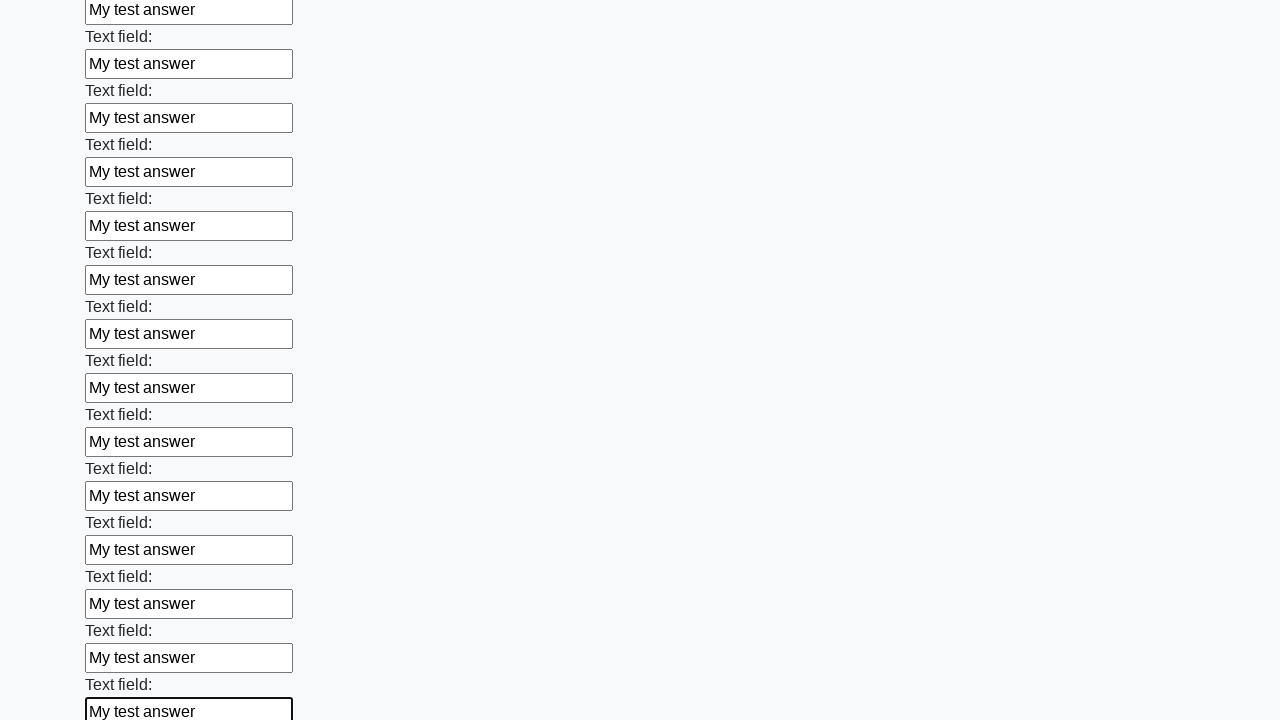

Filled text input field 82 of 100 with 'My test answer' on input[type="text"] >> nth=81
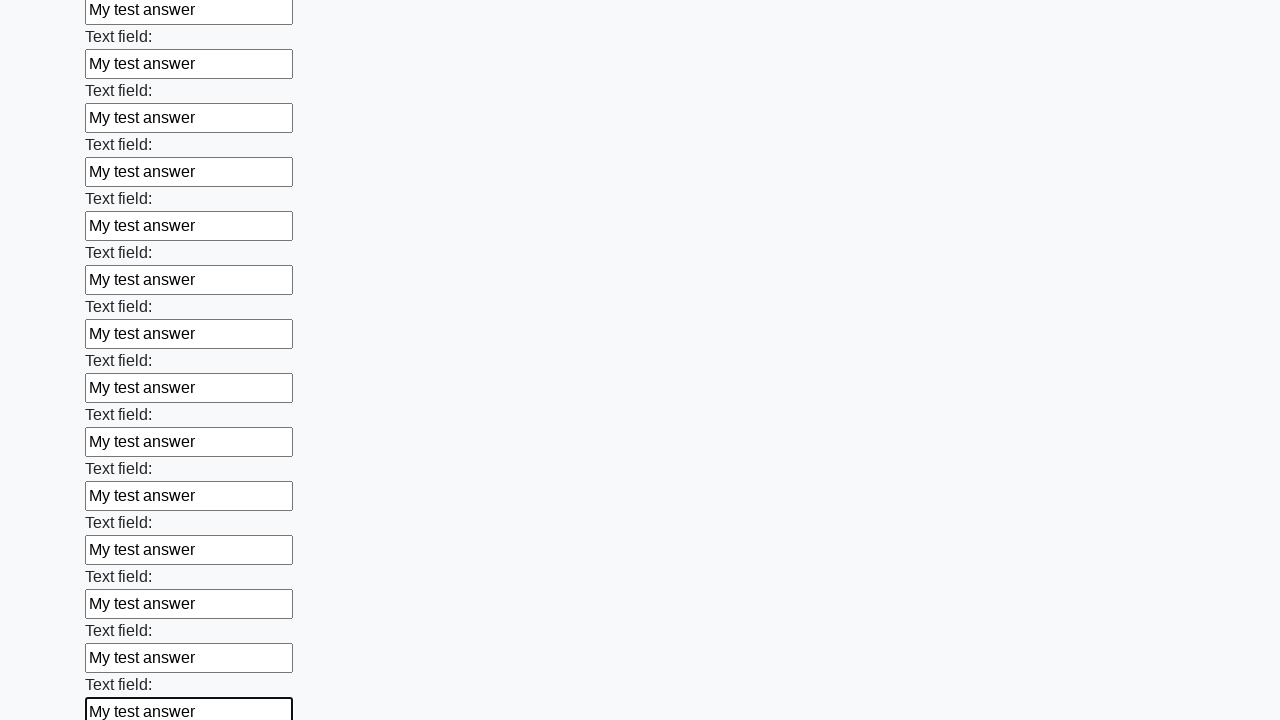

Filled text input field 83 of 100 with 'My test answer' on input[type="text"] >> nth=82
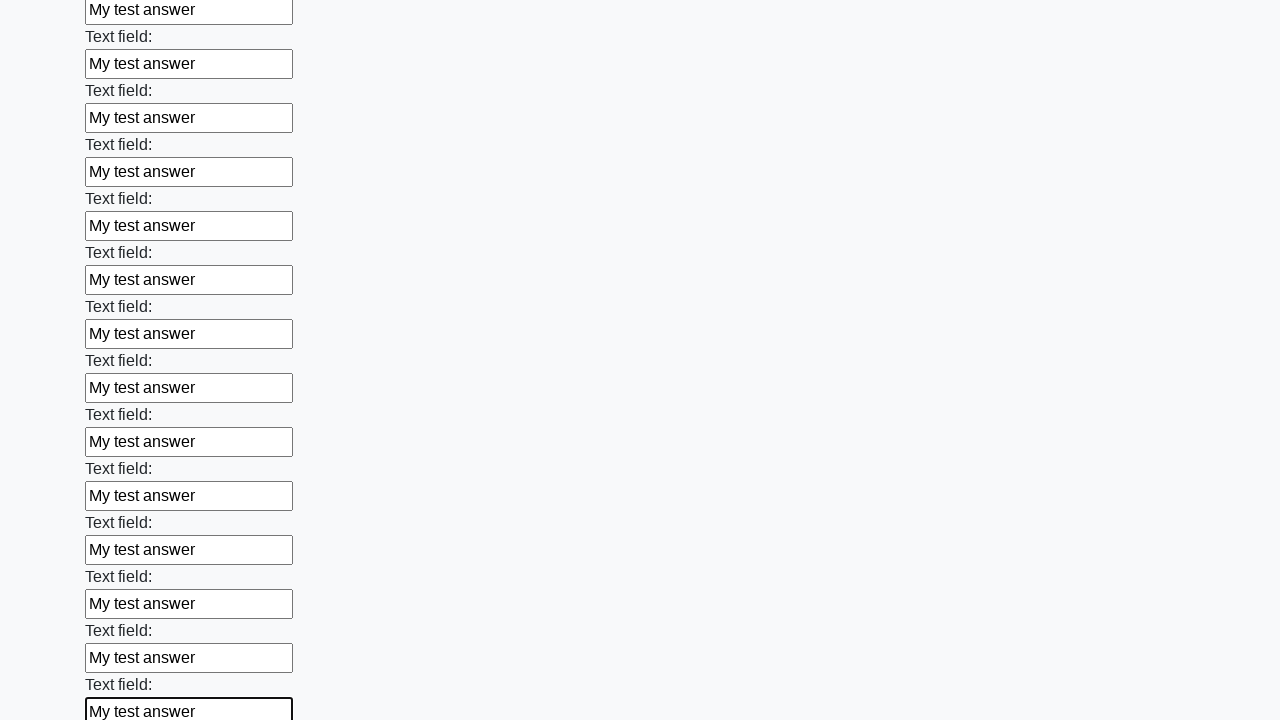

Filled text input field 84 of 100 with 'My test answer' on input[type="text"] >> nth=83
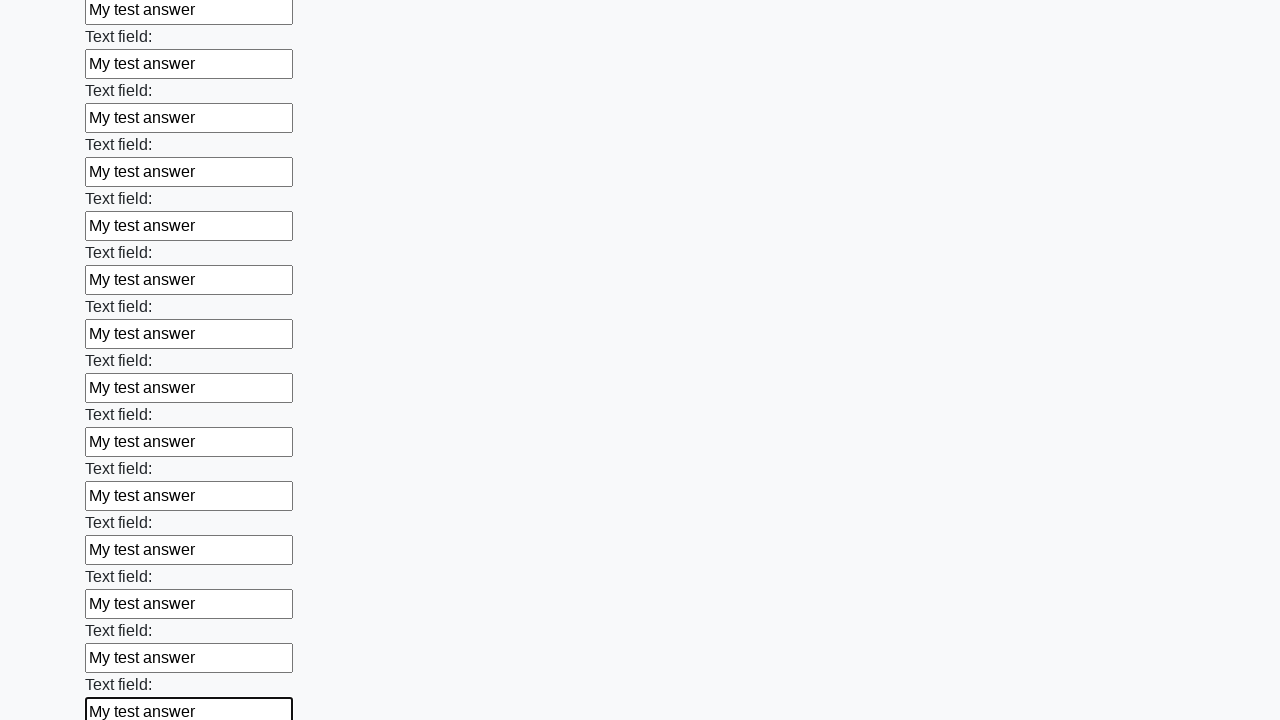

Filled text input field 85 of 100 with 'My test answer' on input[type="text"] >> nth=84
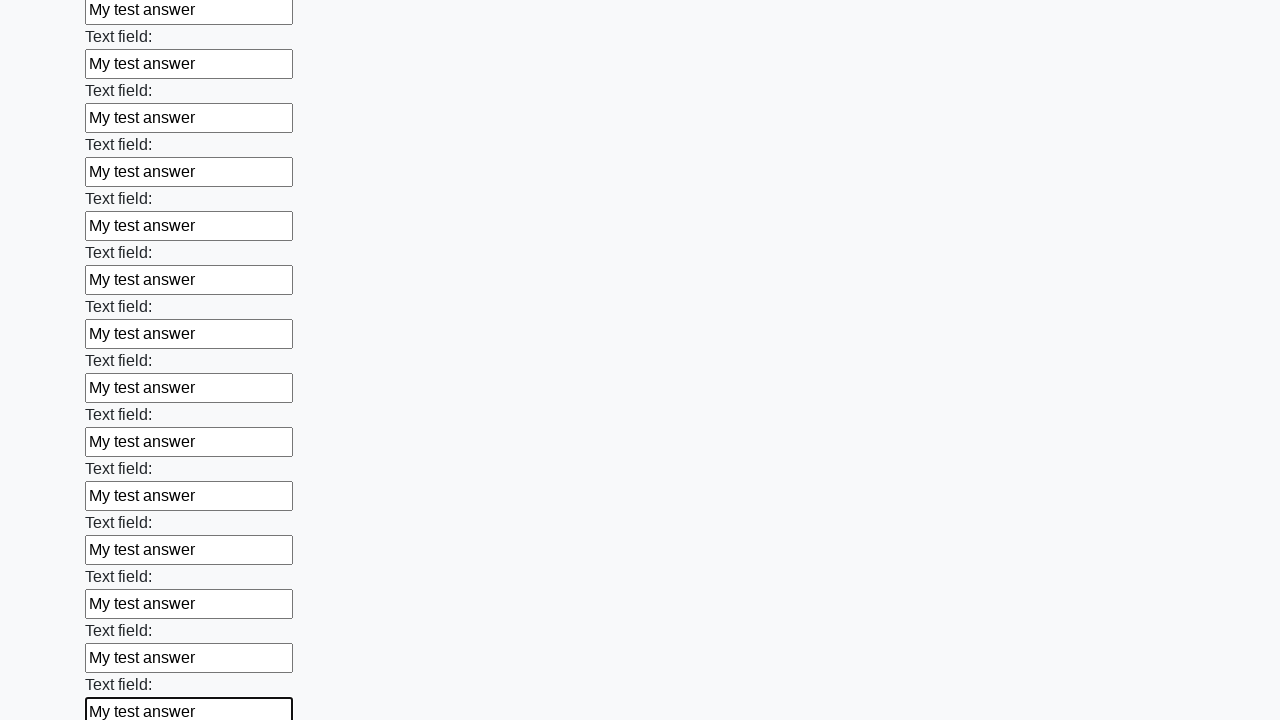

Filled text input field 86 of 100 with 'My test answer' on input[type="text"] >> nth=85
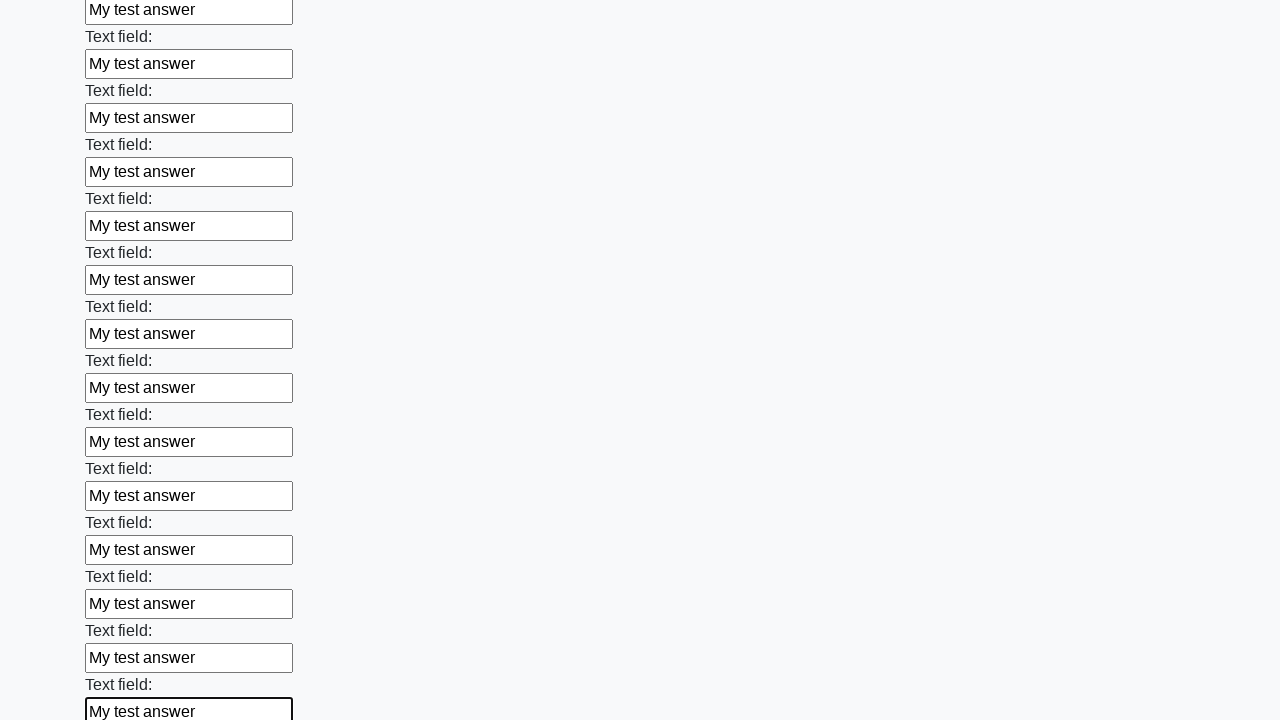

Filled text input field 87 of 100 with 'My test answer' on input[type="text"] >> nth=86
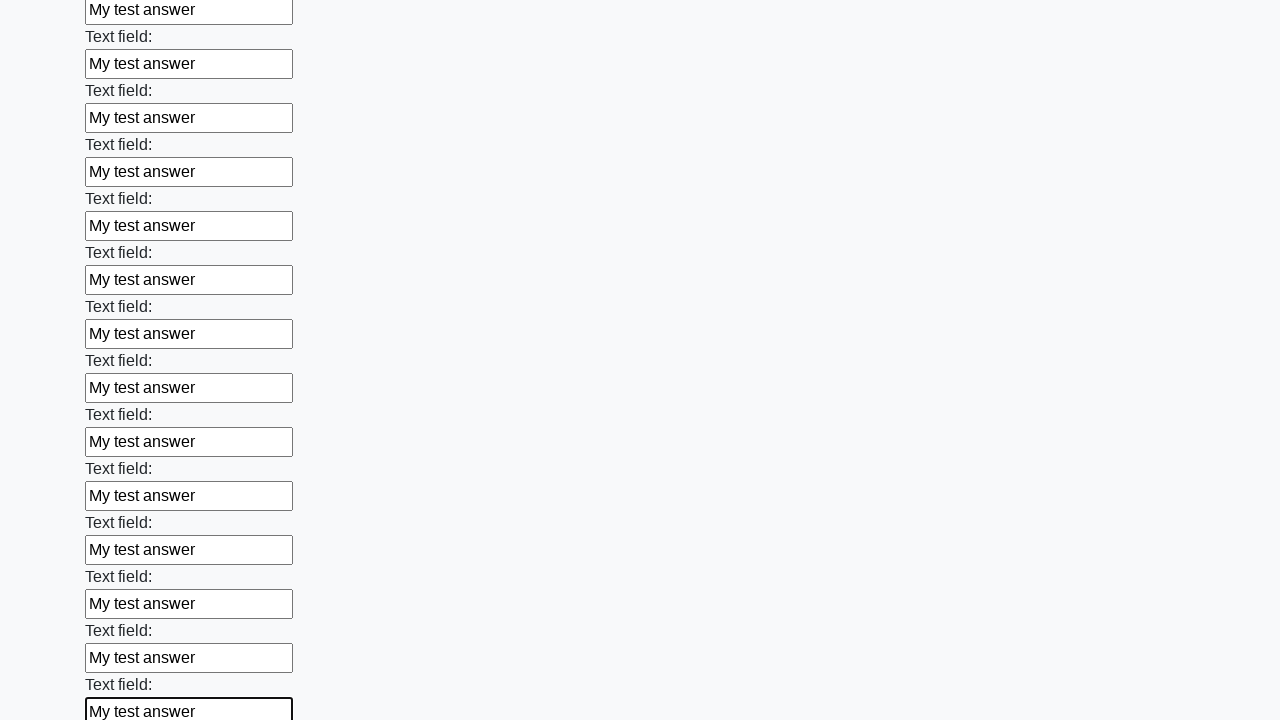

Filled text input field 88 of 100 with 'My test answer' on input[type="text"] >> nth=87
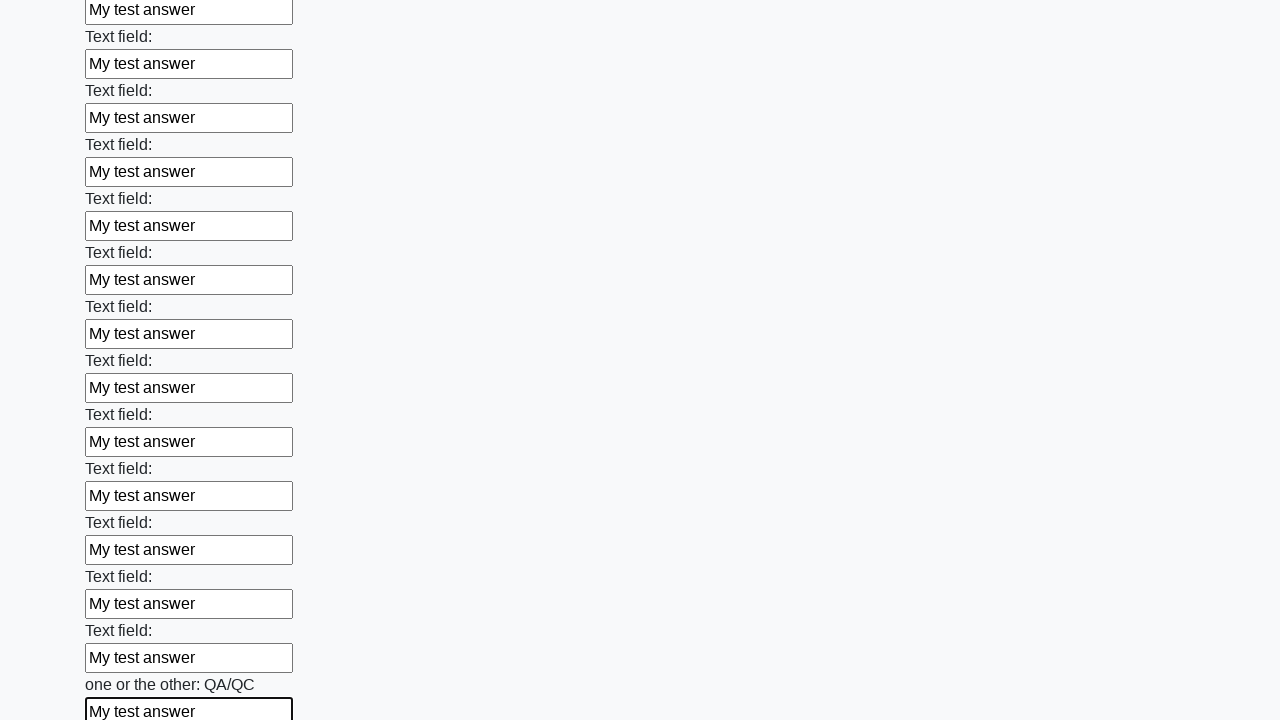

Filled text input field 89 of 100 with 'My test answer' on input[type="text"] >> nth=88
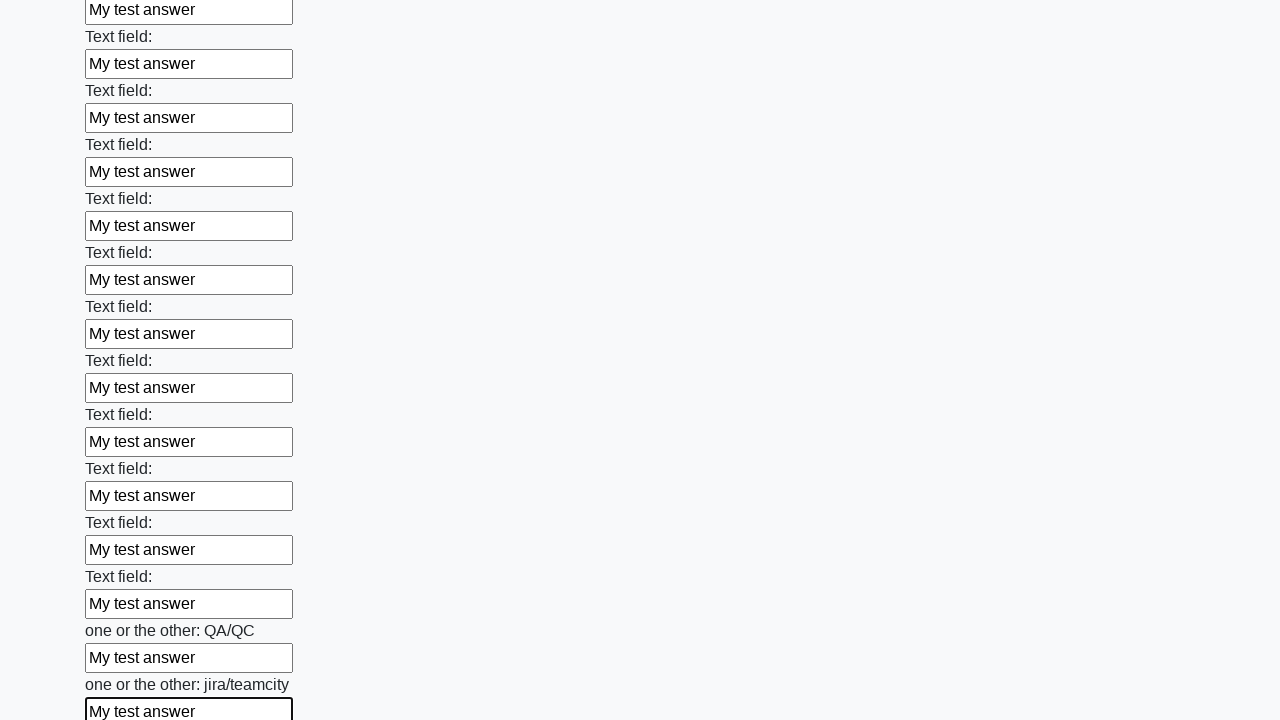

Filled text input field 90 of 100 with 'My test answer' on input[type="text"] >> nth=89
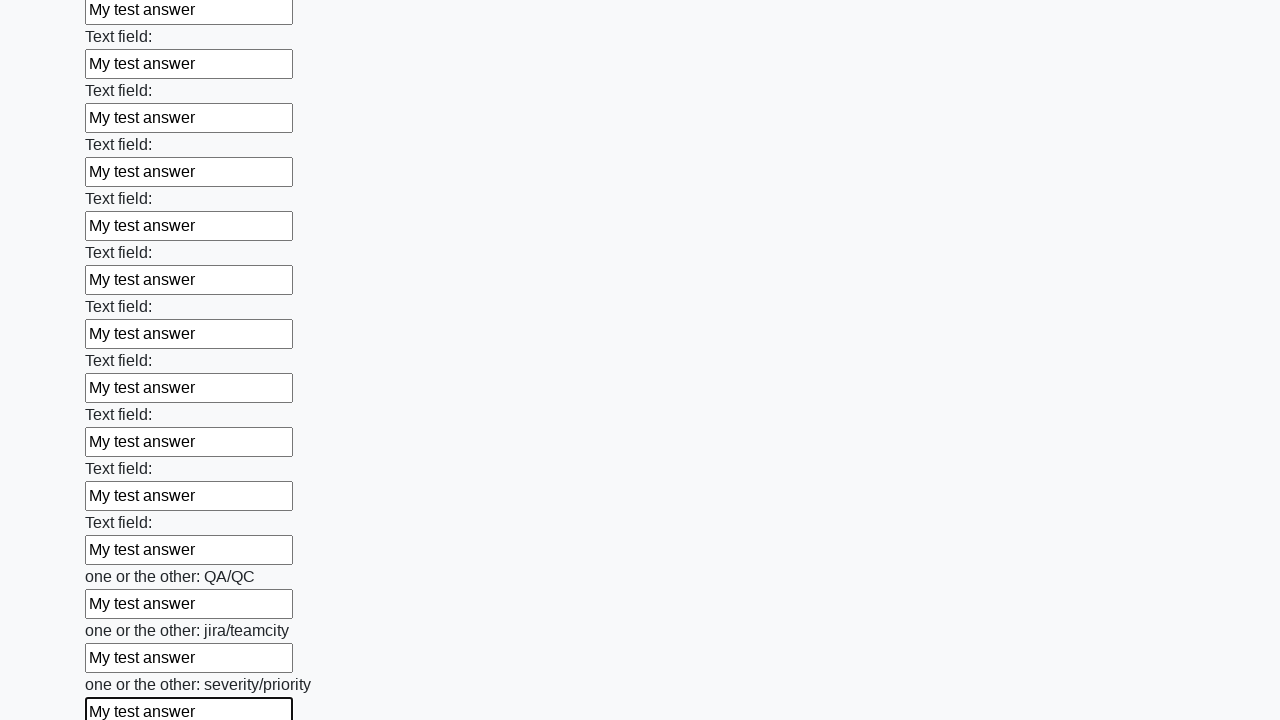

Filled text input field 91 of 100 with 'My test answer' on input[type="text"] >> nth=90
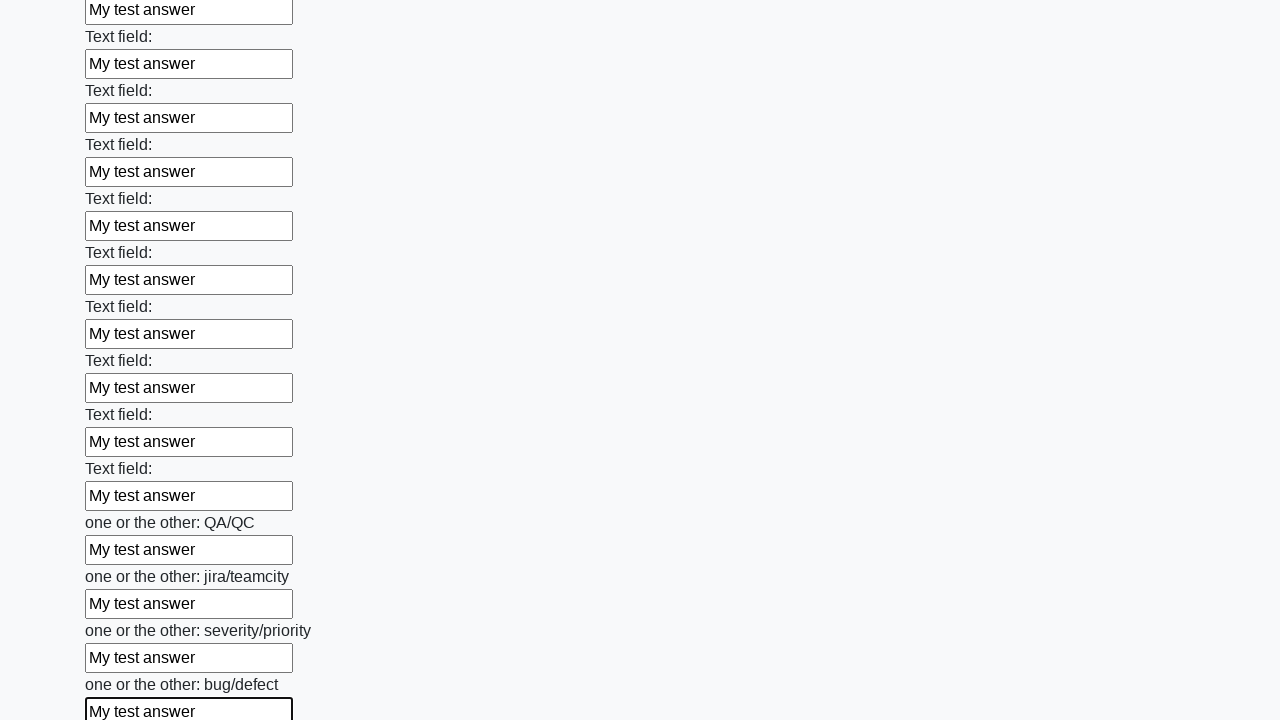

Filled text input field 92 of 100 with 'My test answer' on input[type="text"] >> nth=91
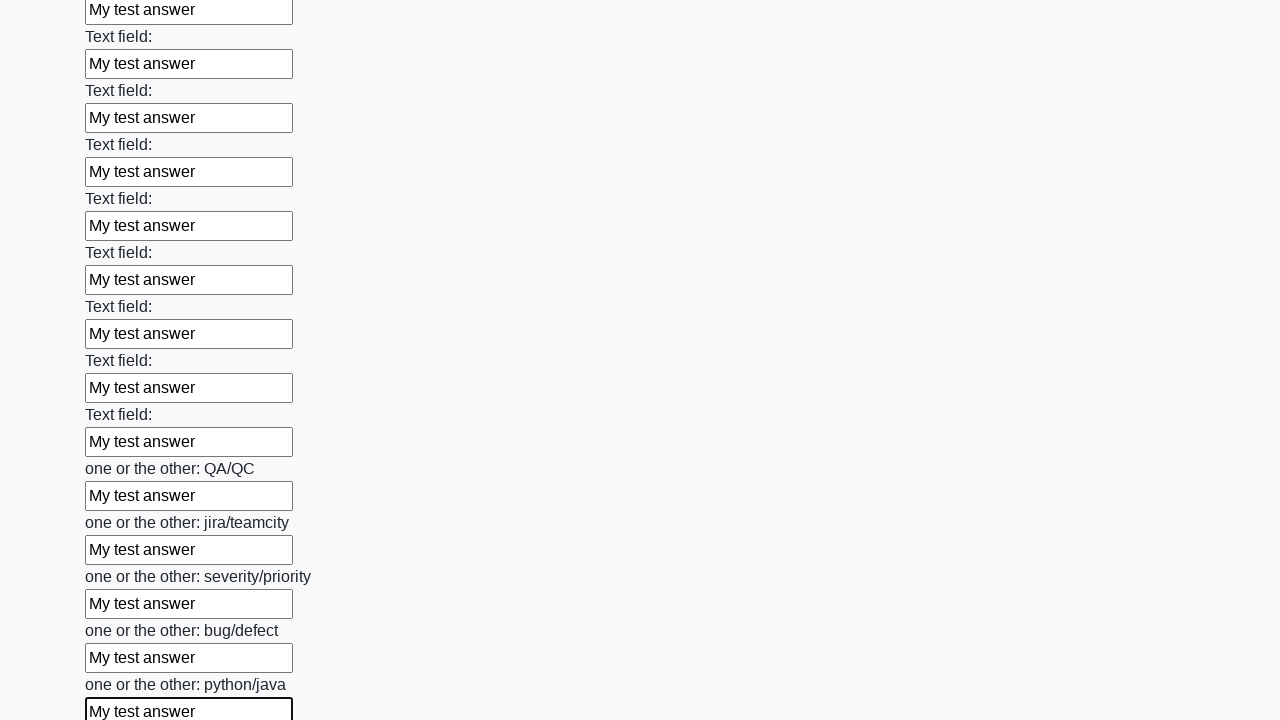

Filled text input field 93 of 100 with 'My test answer' on input[type="text"] >> nth=92
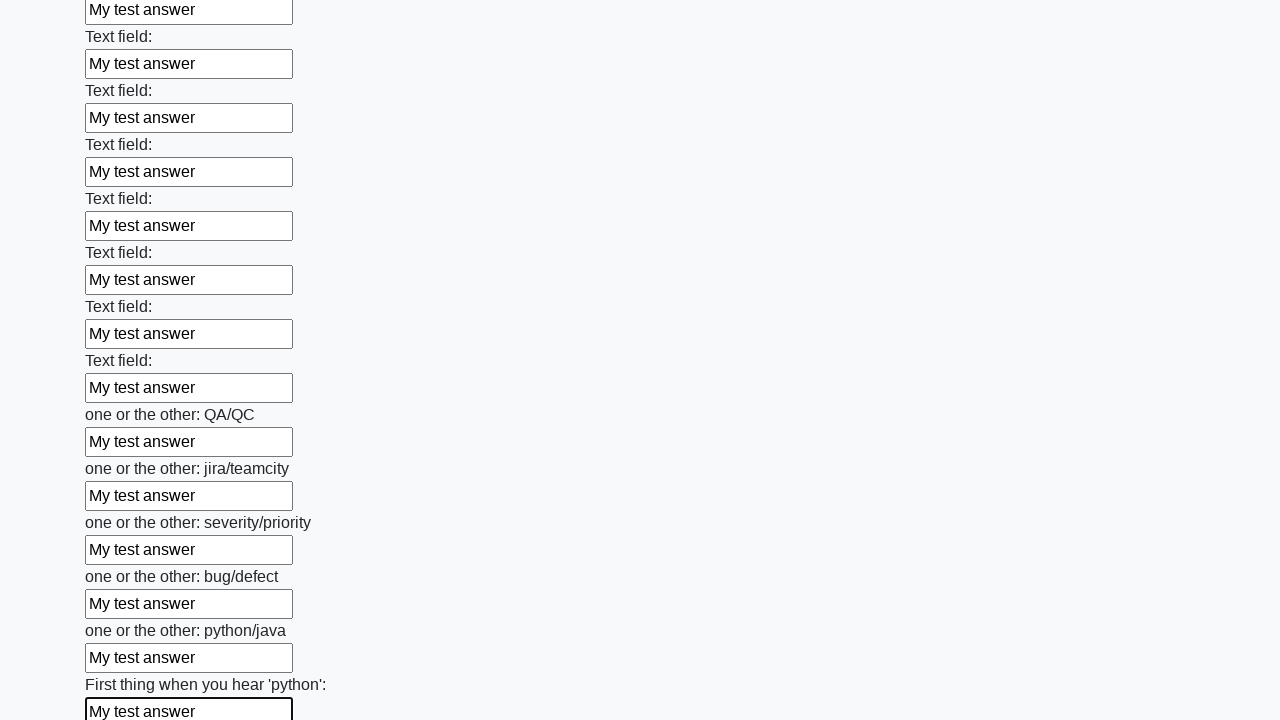

Filled text input field 94 of 100 with 'My test answer' on input[type="text"] >> nth=93
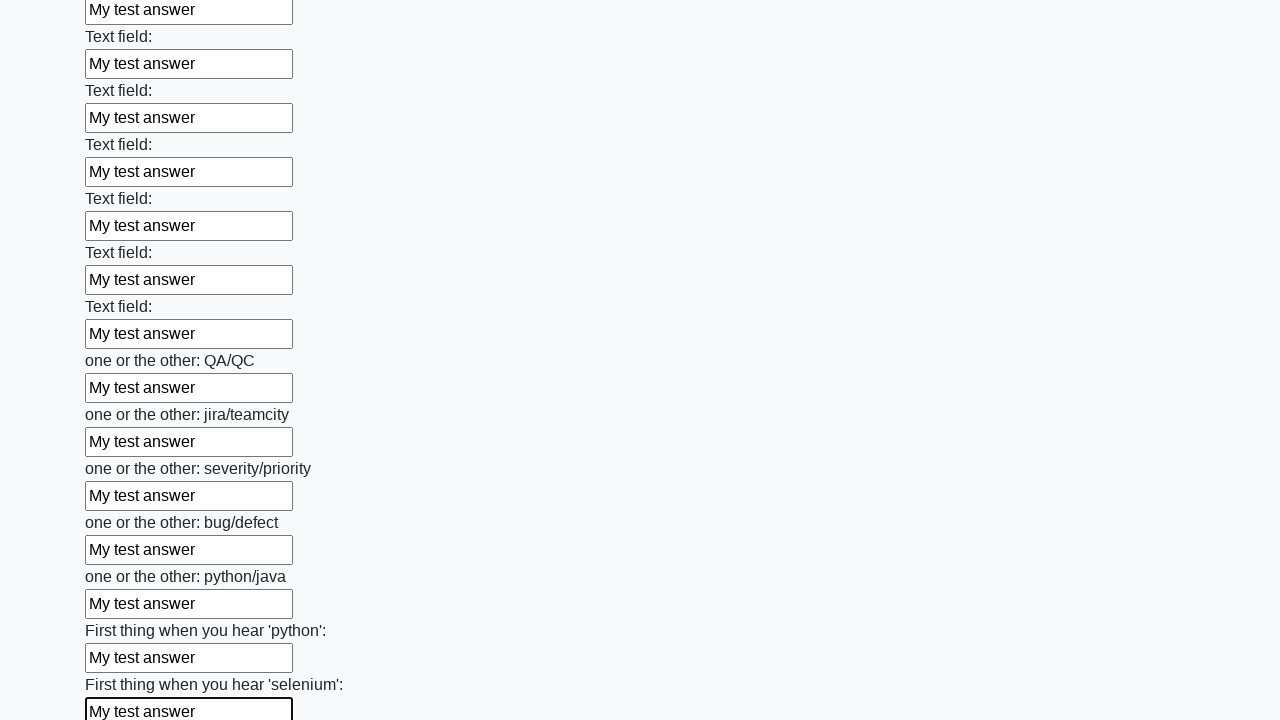

Filled text input field 95 of 100 with 'My test answer' on input[type="text"] >> nth=94
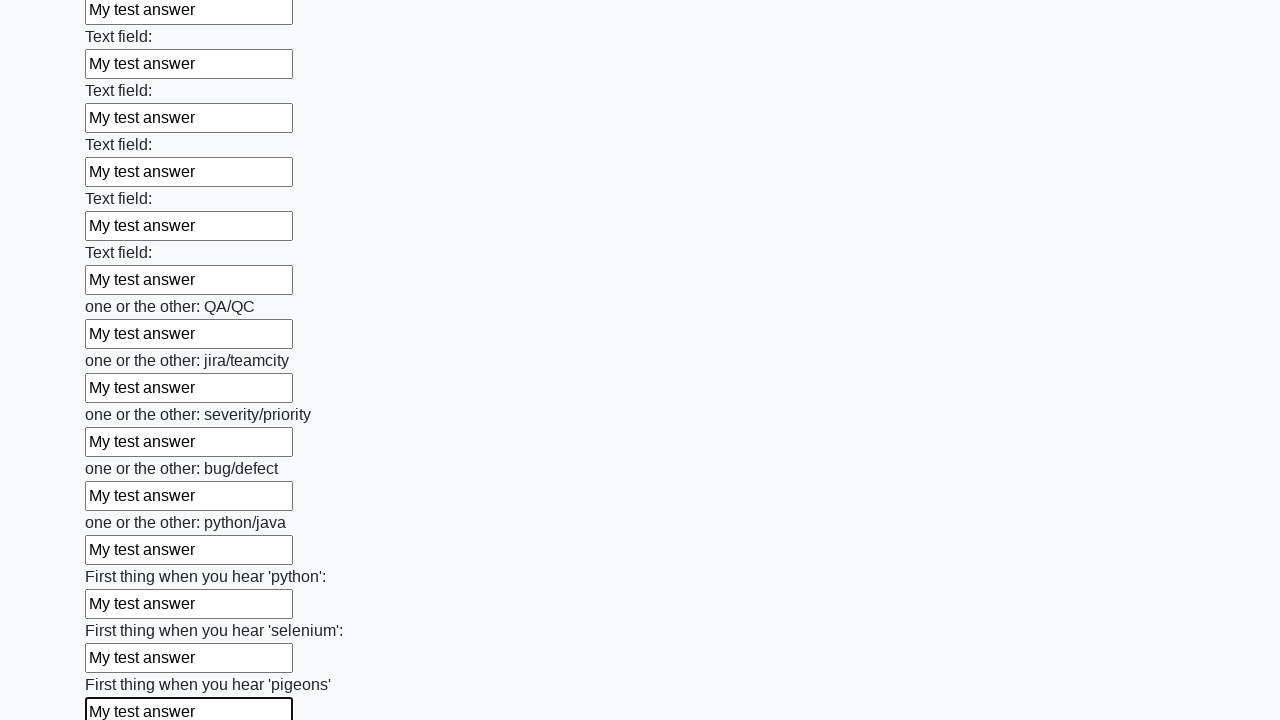

Filled text input field 96 of 100 with 'My test answer' on input[type="text"] >> nth=95
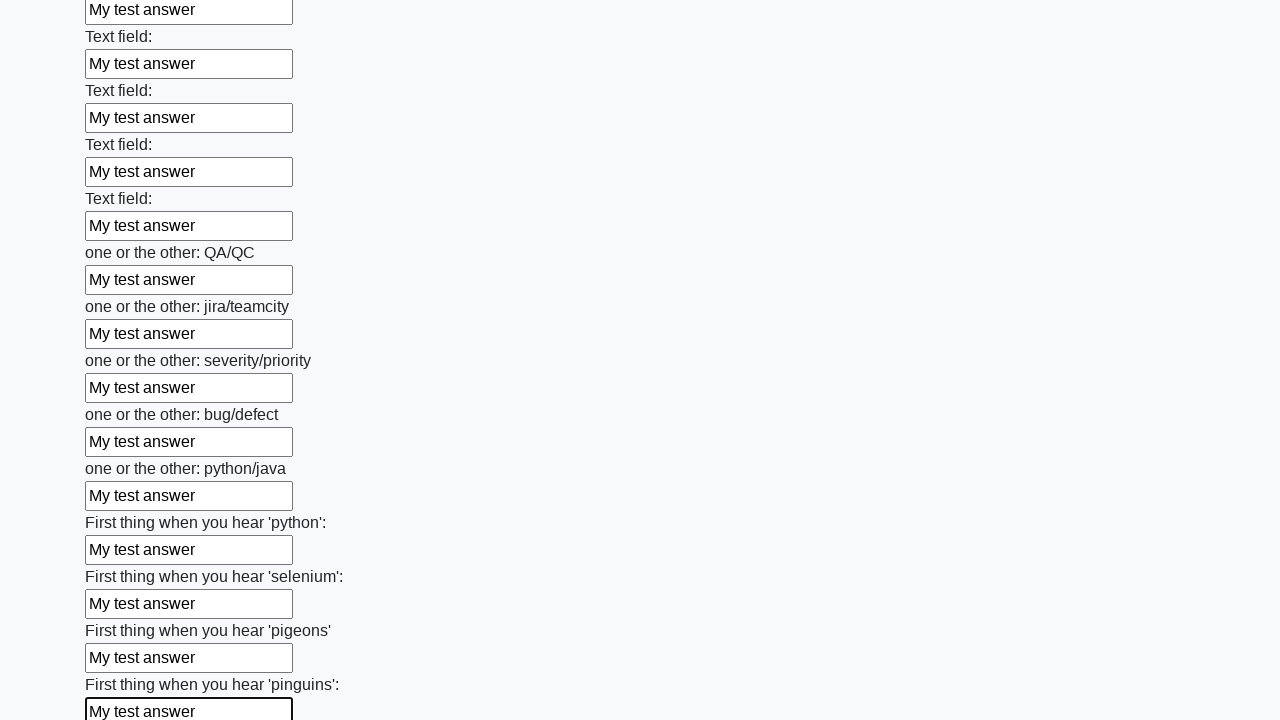

Filled text input field 97 of 100 with 'My test answer' on input[type="text"] >> nth=96
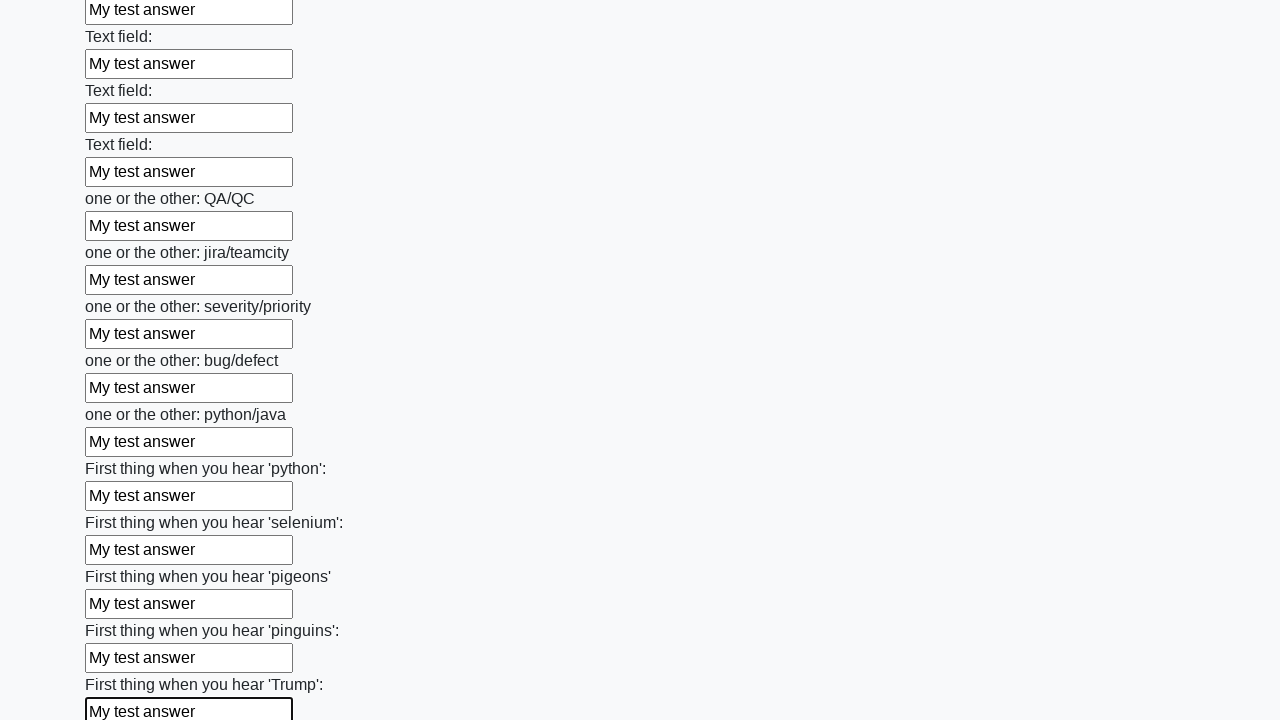

Filled text input field 98 of 100 with 'My test answer' on input[type="text"] >> nth=97
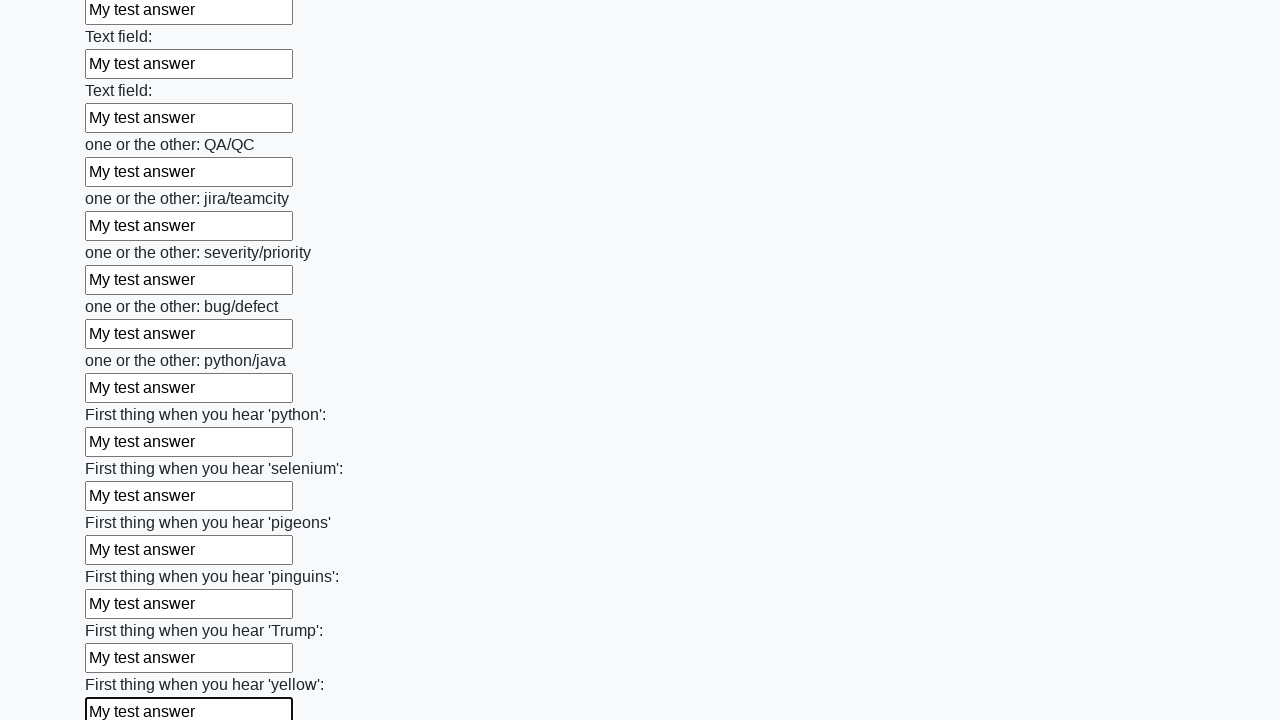

Filled text input field 99 of 100 with 'My test answer' on input[type="text"] >> nth=98
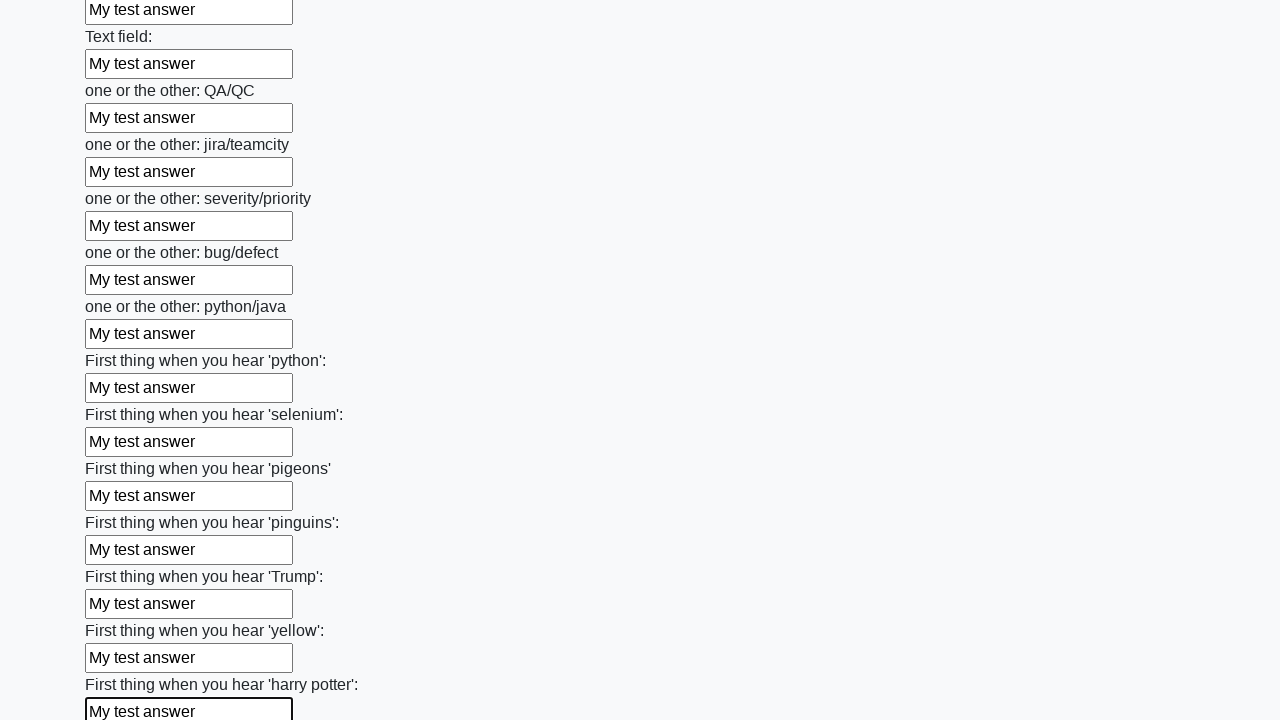

Filled text input field 100 of 100 with 'My test answer' on input[type="text"] >> nth=99
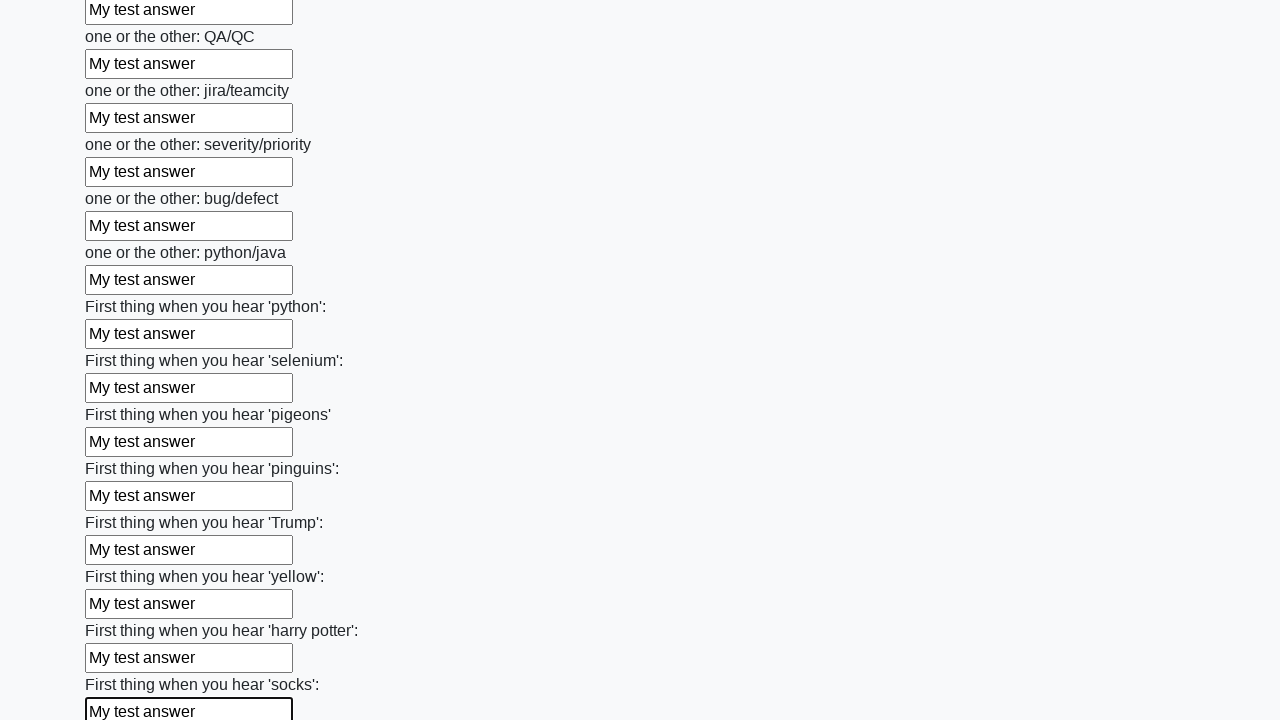

Clicked the submit button to submit the form at (123, 611) on button.btn
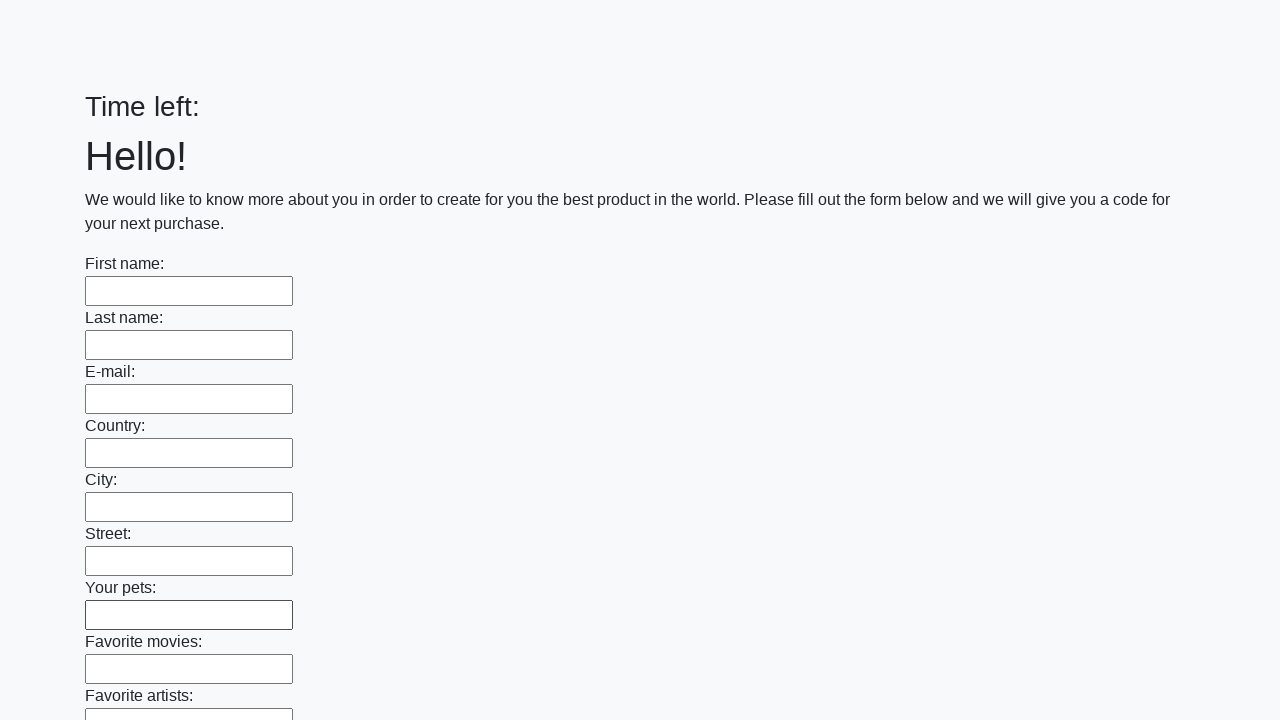

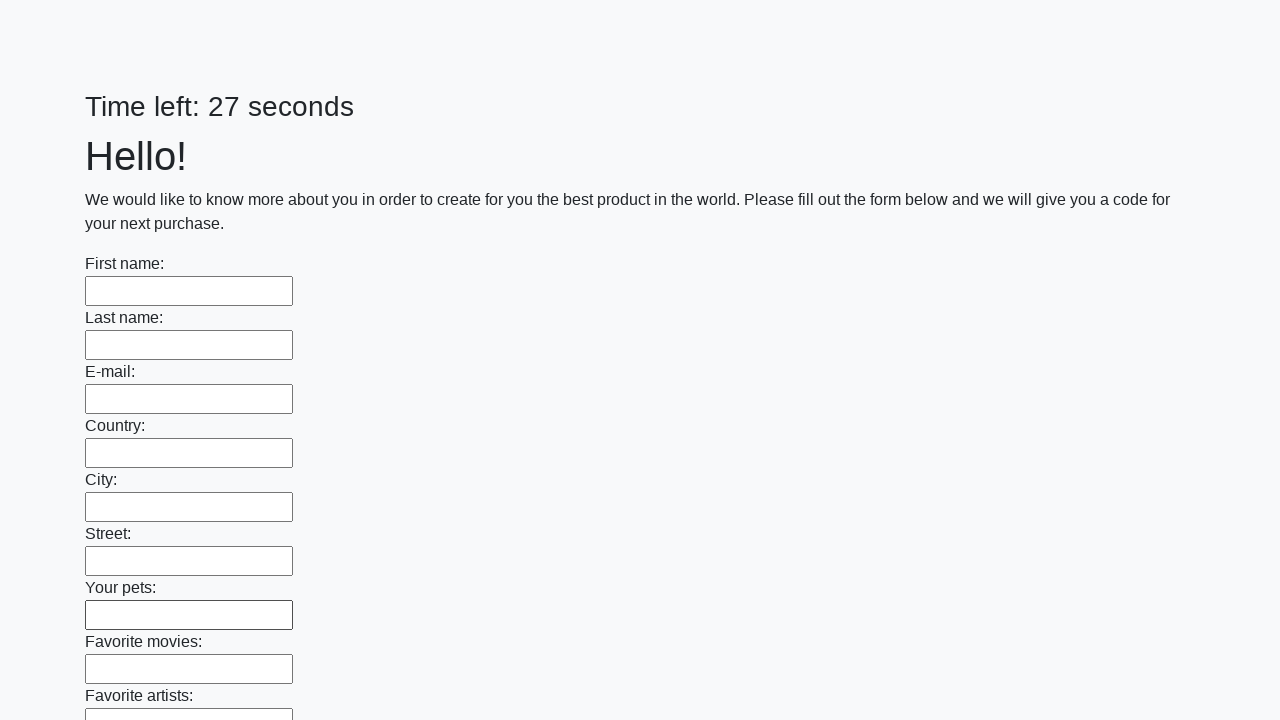